Automates playing a math battle game by clicking the start button, reading math problems, calculating the correct answer, and clicking the correct or wrong button based on whether the displayed result matches the calculated answer. Plays 10 rounds.

Starting URL: https://tbot.xyz/math/#eyJ1IjoyNTU5ODMwOTAsIm4iOiJTbWwgSnpuIiwiZyI6Ik1hdGhCYXR0bGUiLCJjaSI6IjI3ODM4Mjc0MzI5MTU1MzY2NTAiLCJpIjoiQVFBQUFDMEpBQUFKeTM0Si0xM1J5ZDlYX1I0In03YzE3ZDBmYmYwODNjN2ZlNjgwMmY3Y2U4ZmIxMmU0YQ==&tgShareScoreUrl=tg%3A%2F%2Fshare_game_score%3Fhash%3Dckn64YT1Rhfr_naISt_bIeVgBCQAMGKvcotrfYBxDtE

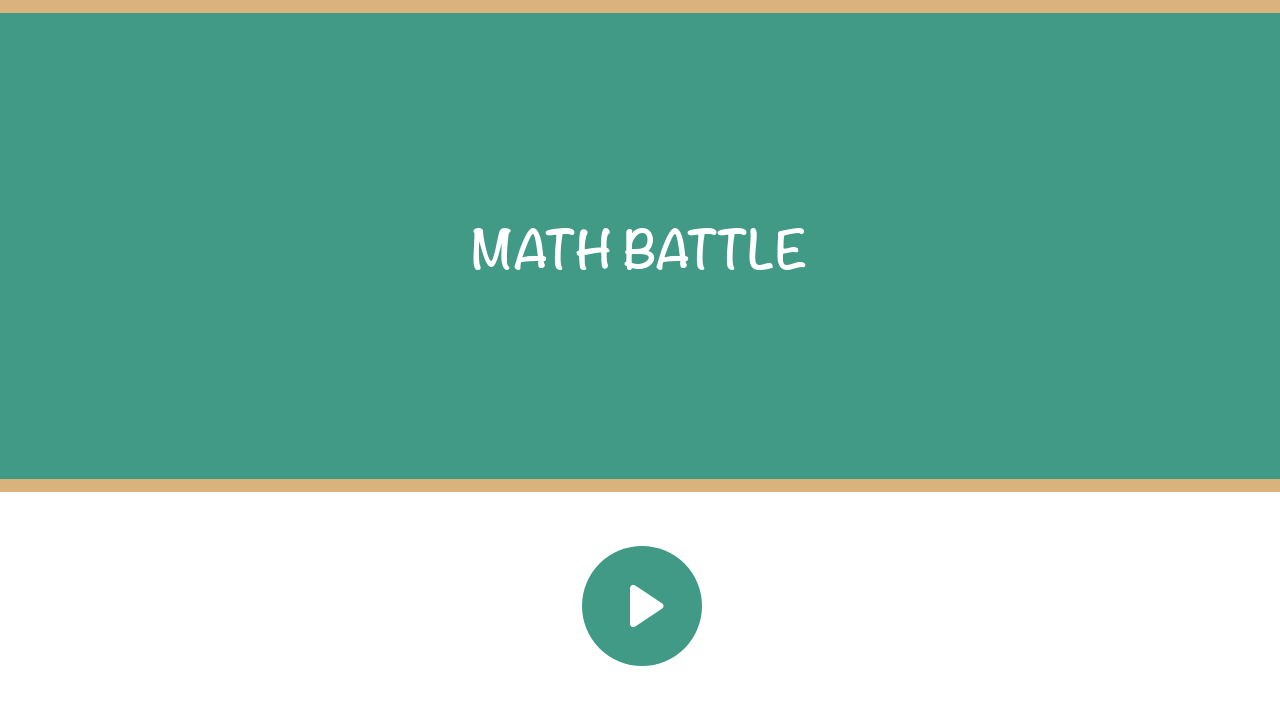

Clicked start game button at (642, 606) on #button_correct
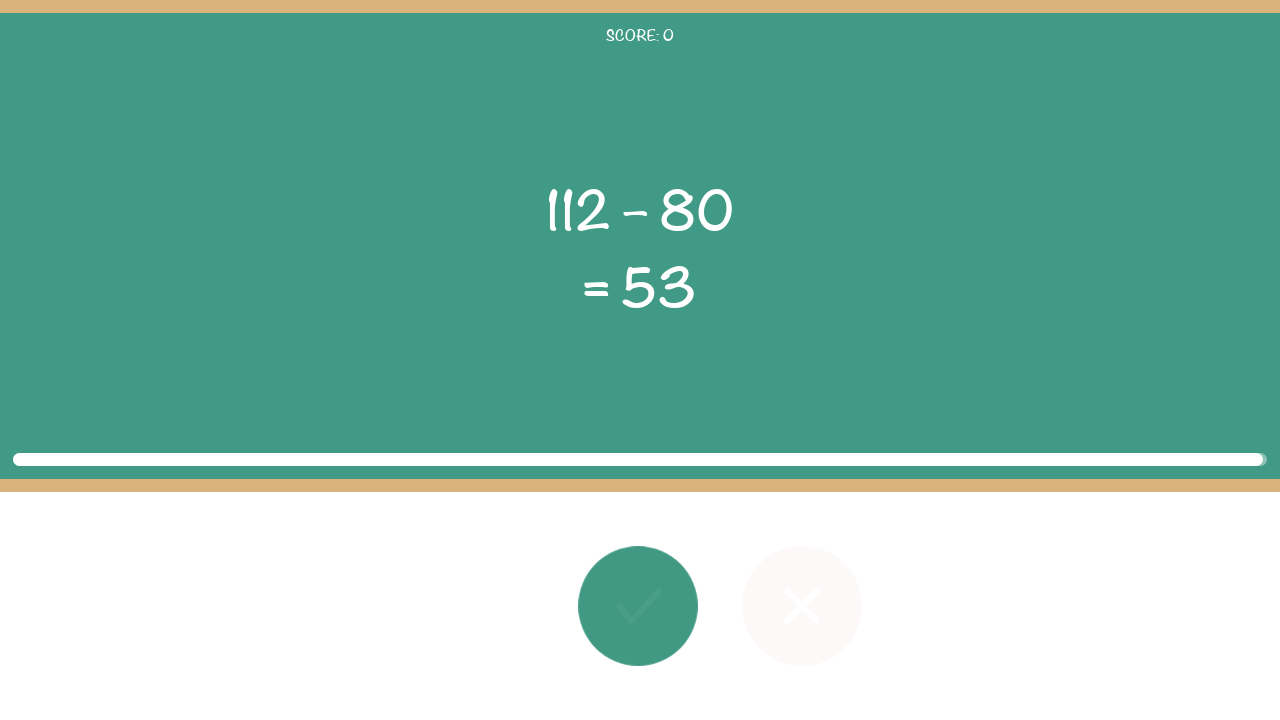

Round 1: Math problem elements loaded
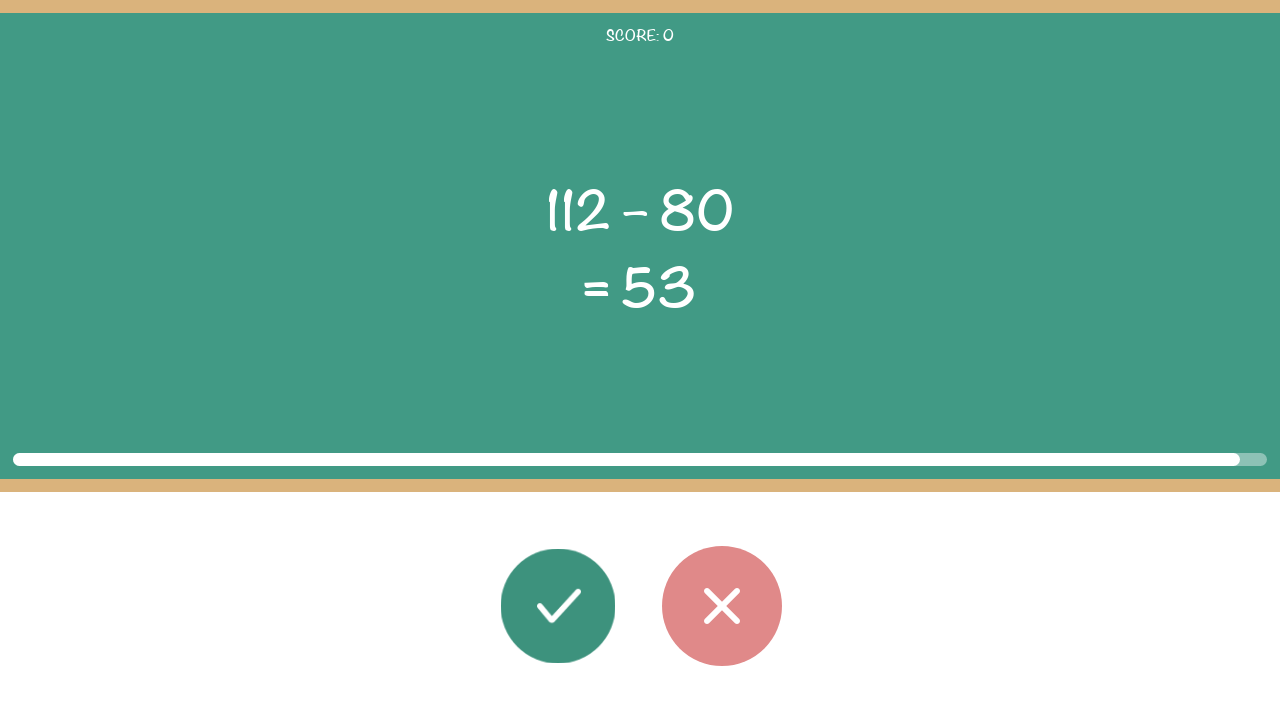

Round 1: Read first operand: 112
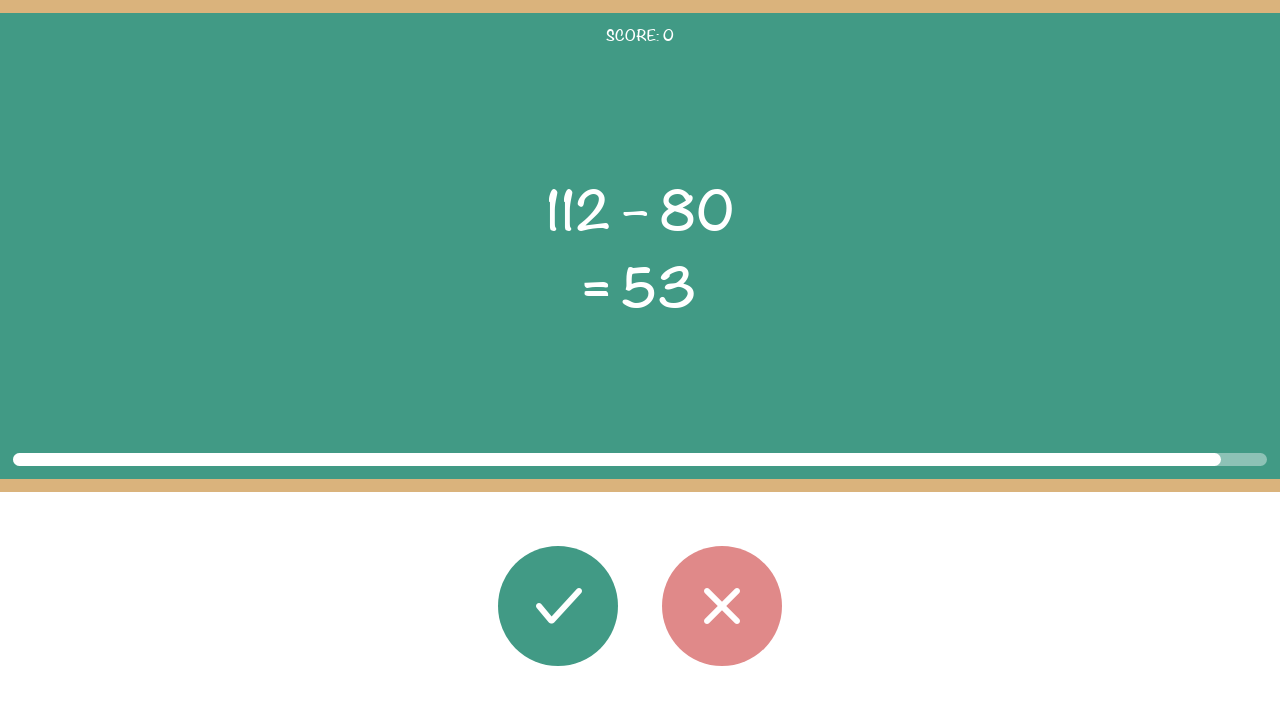

Round 1: Read operator: –
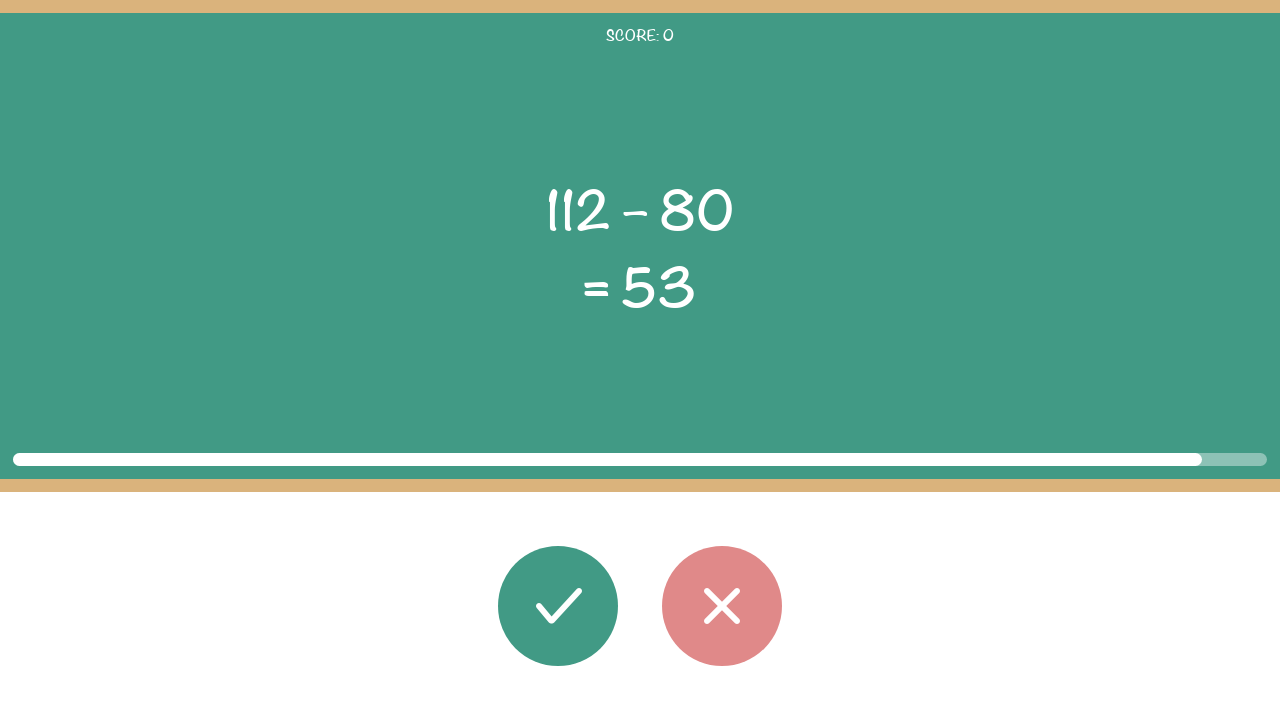

Round 1: Read second operand: 80
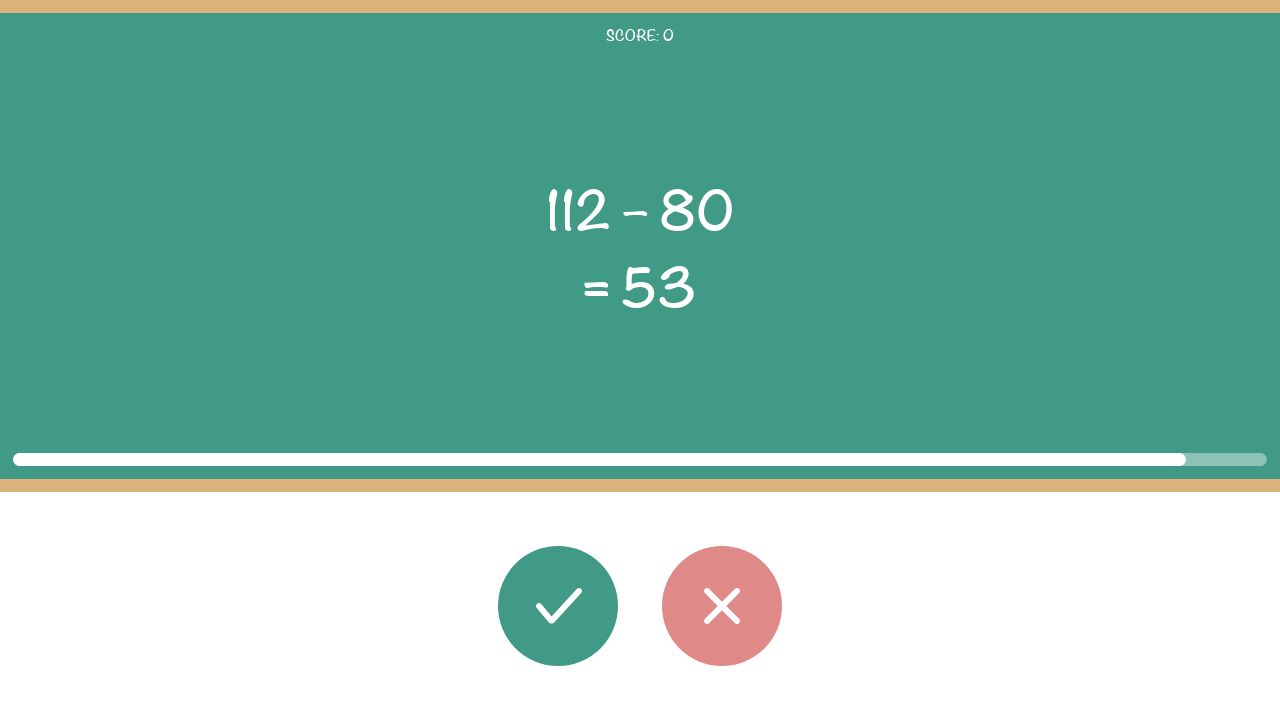

Round 1: Read displayed result: 53
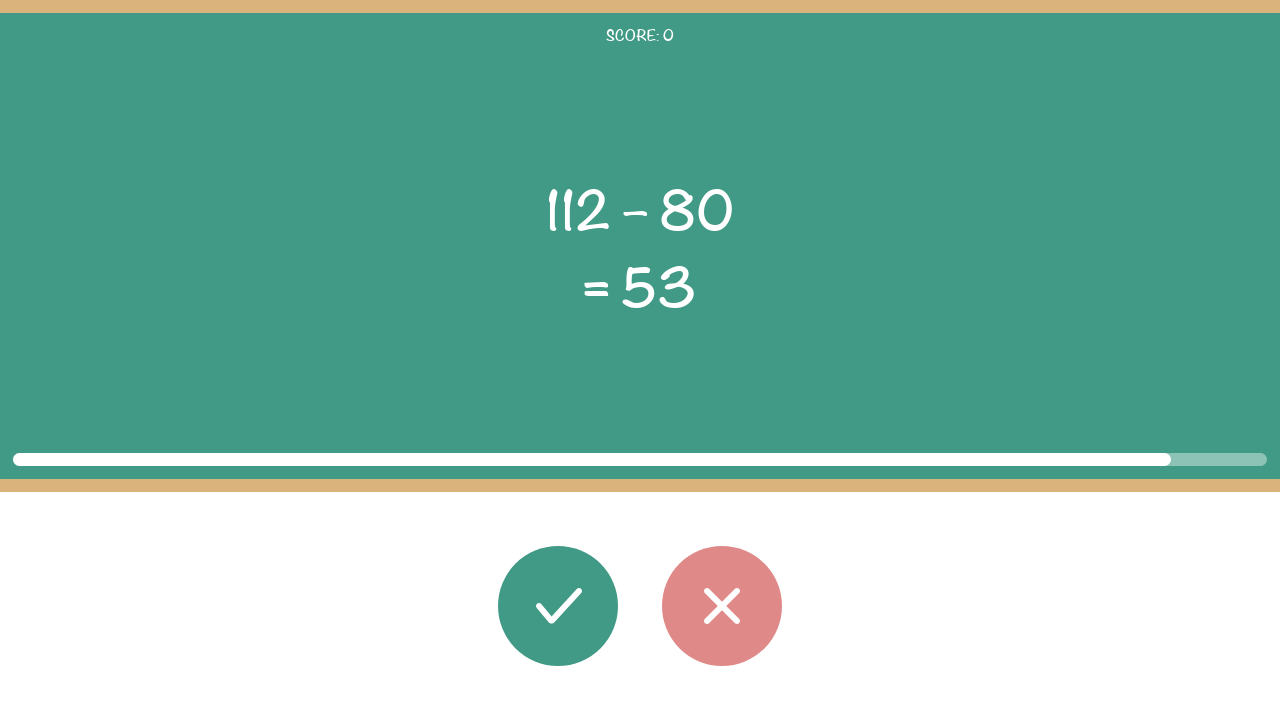

Round 1: Calculated result: 112 – 80 = 32
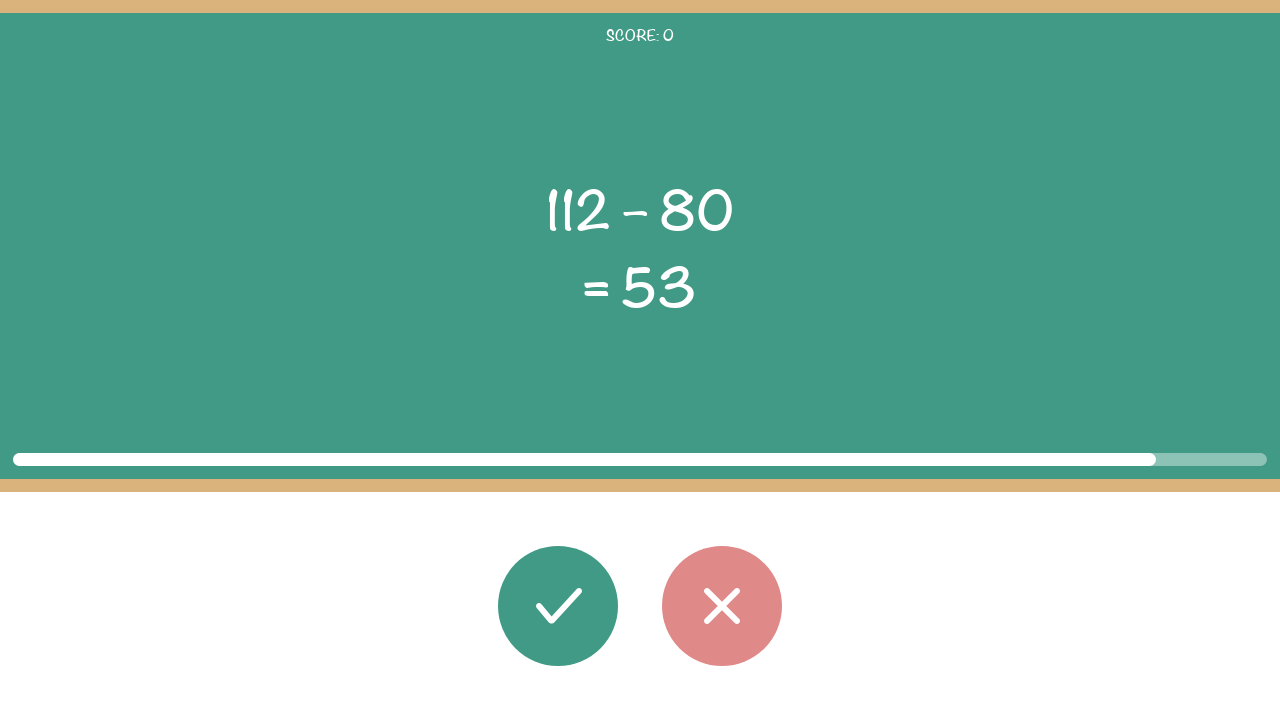

Round 1: Clicked wrong button (answer does not match) at (722, 606) on #button_wrong
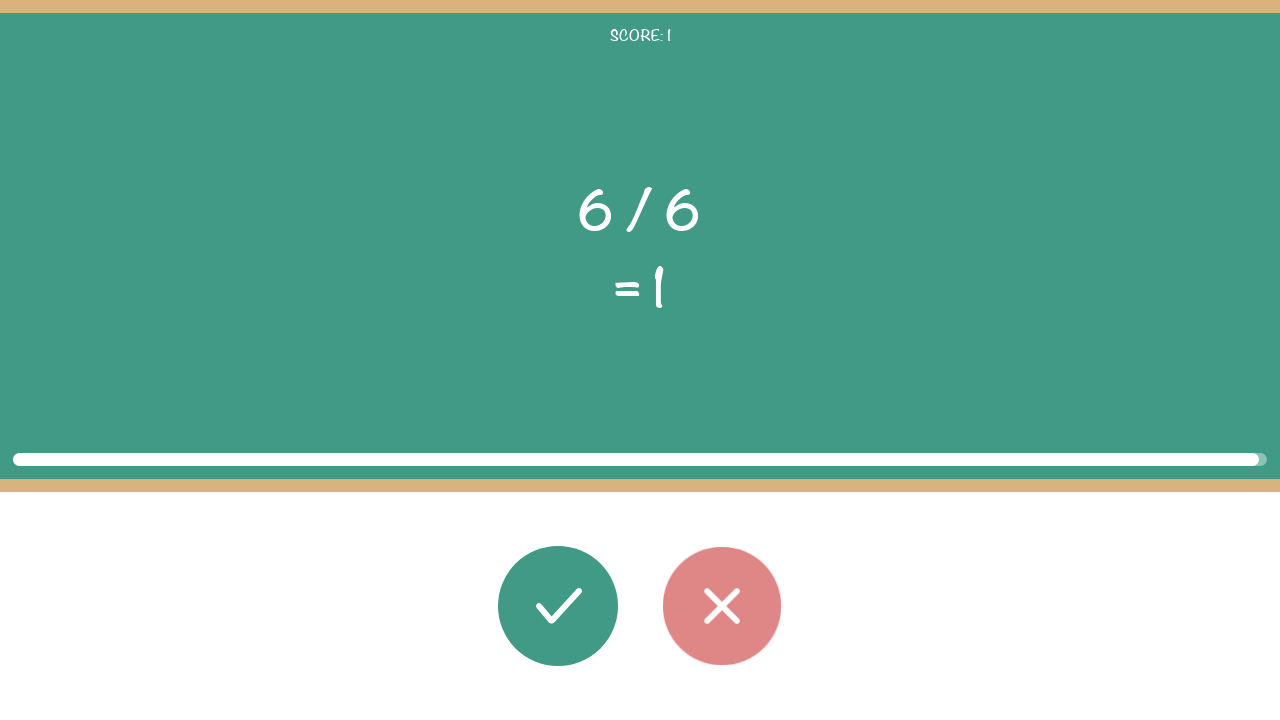

Round 1: Waited 500ms before next round
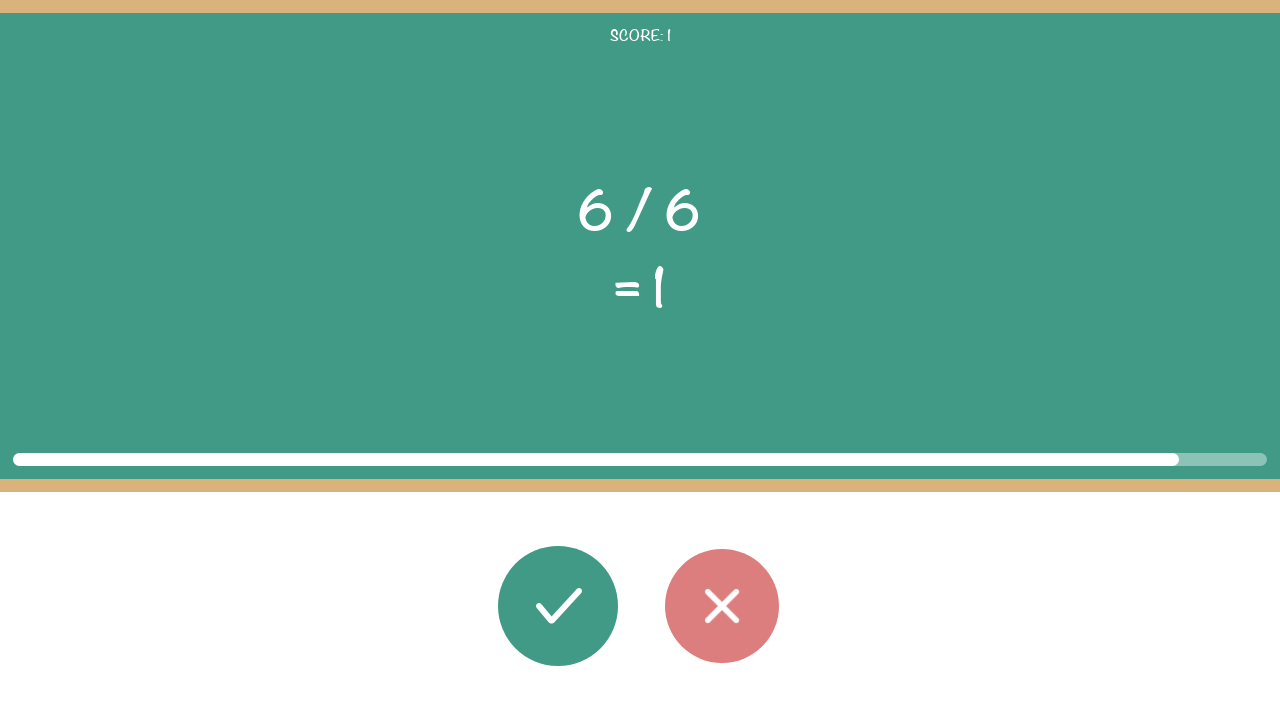

Round 2: Math problem elements loaded
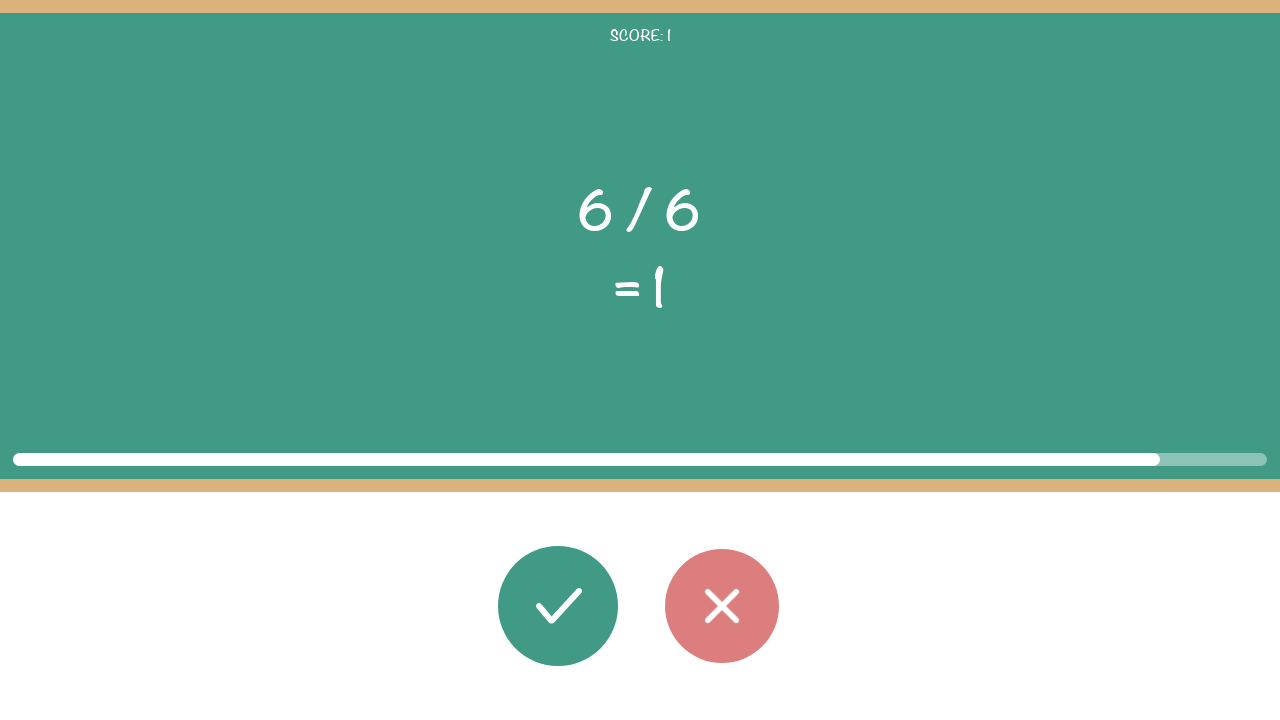

Round 2: Read first operand: 6
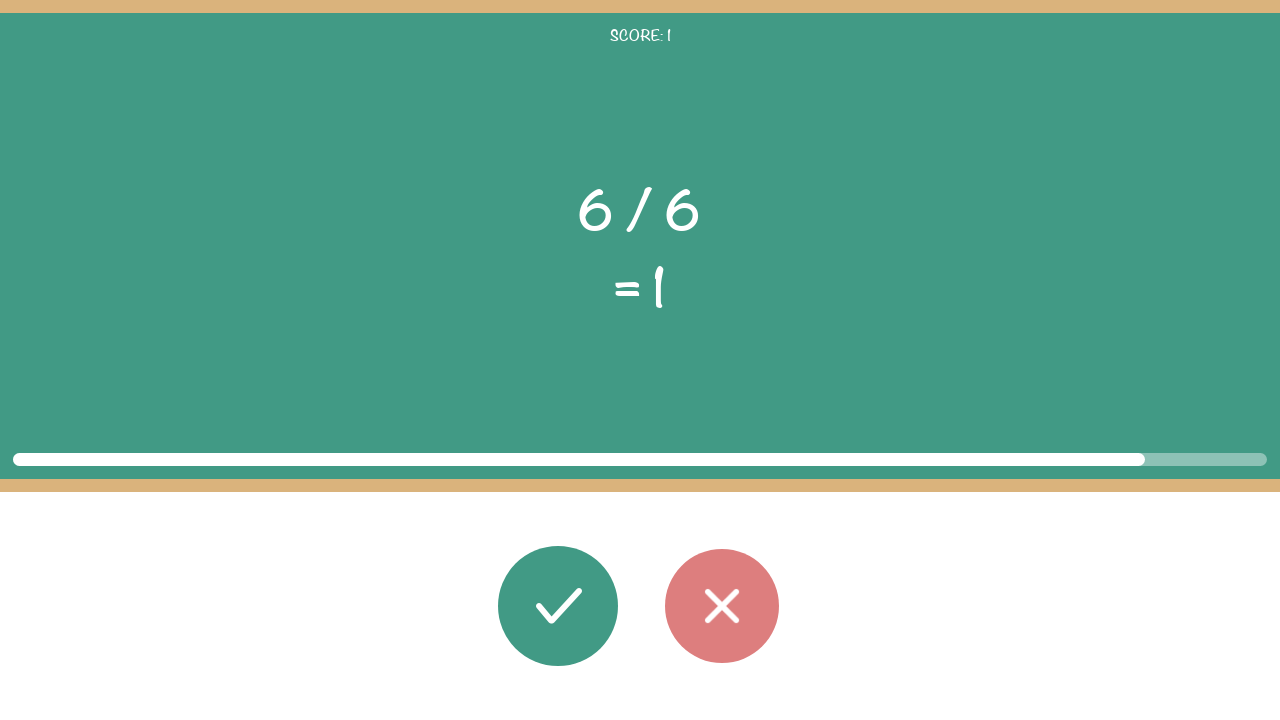

Round 2: Read operator: /
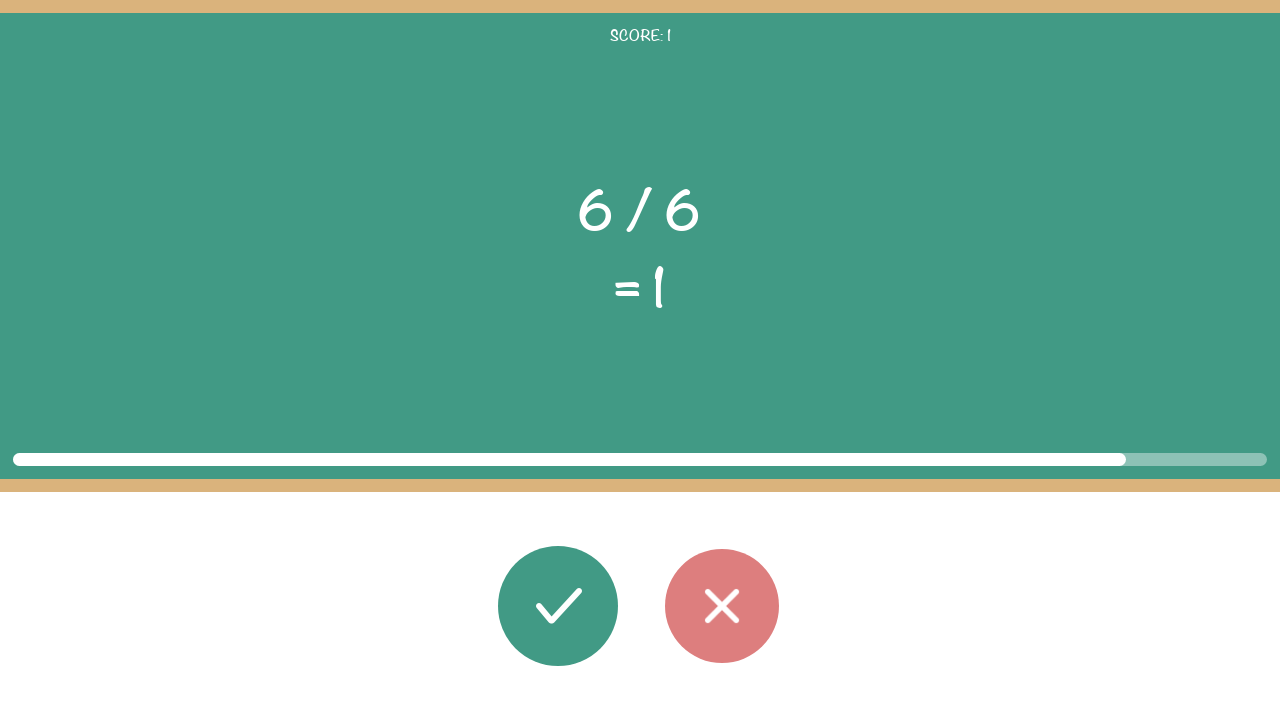

Round 2: Read second operand: 6
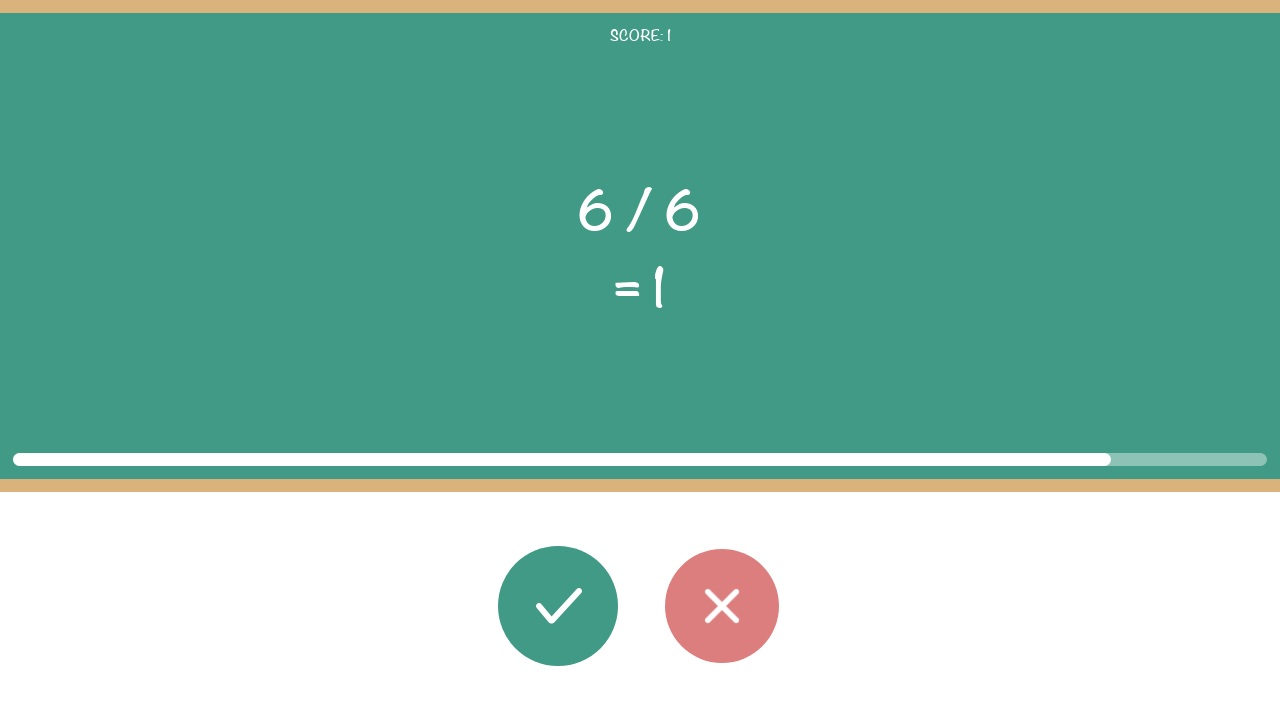

Round 2: Read displayed result: 1
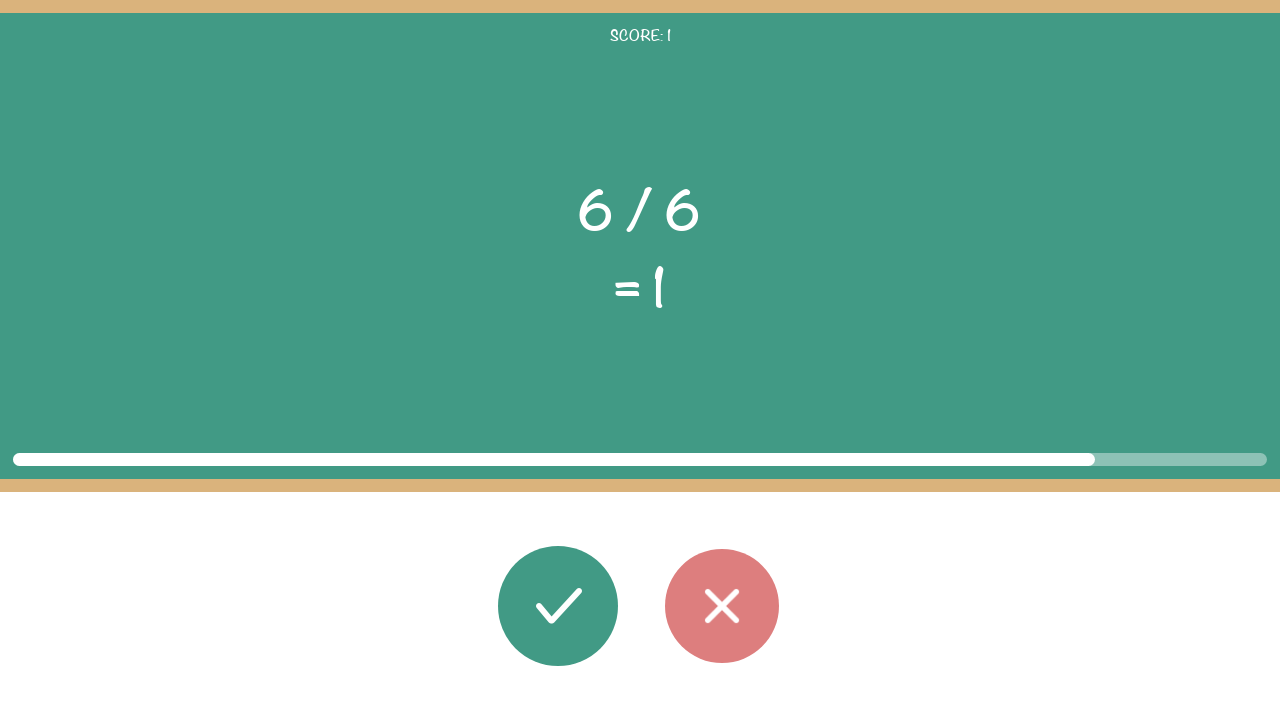

Round 2: Calculated result: 6 / 6 = 1
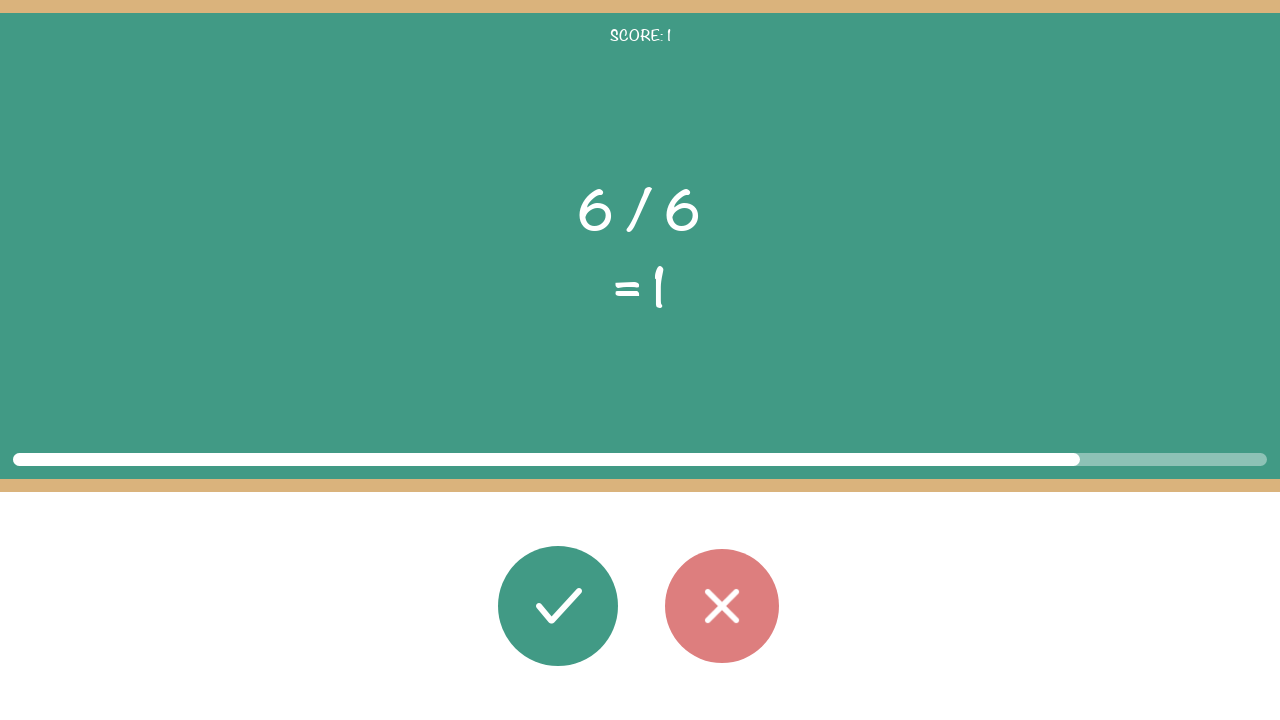

Round 2: Clicked correct button (answer matches) at (558, 606) on #button_correct
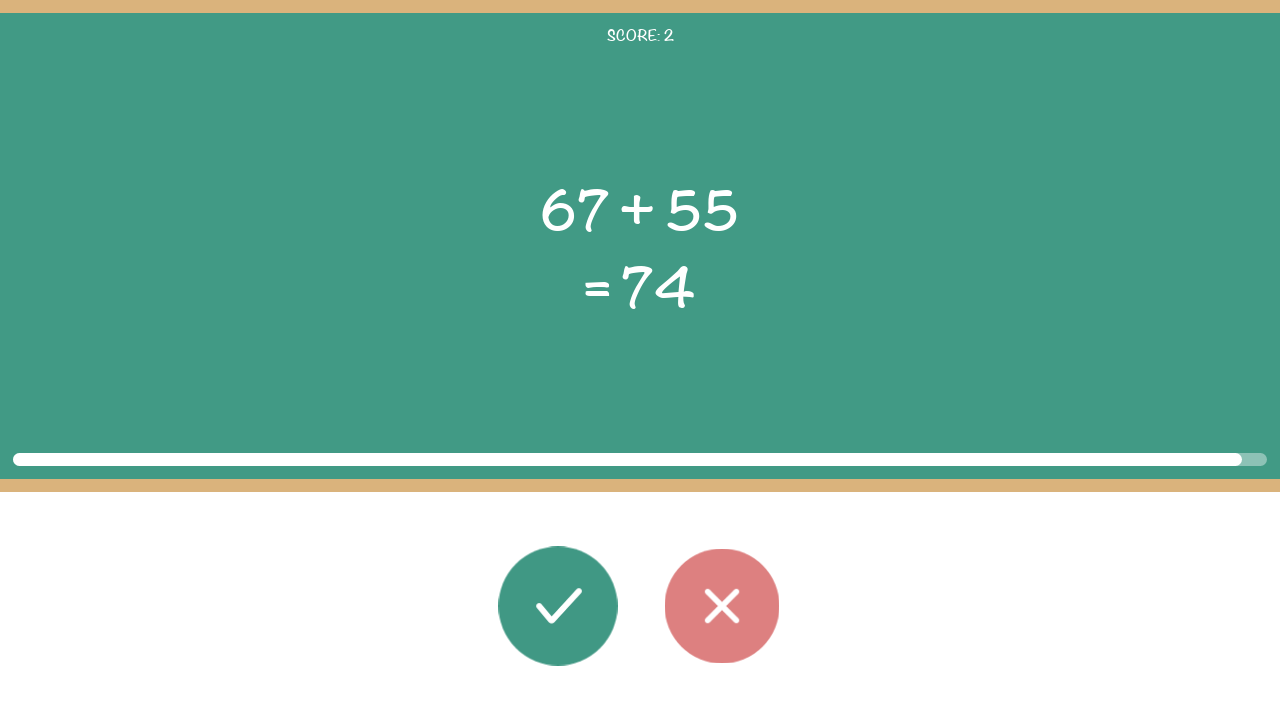

Round 2: Waited 500ms before next round
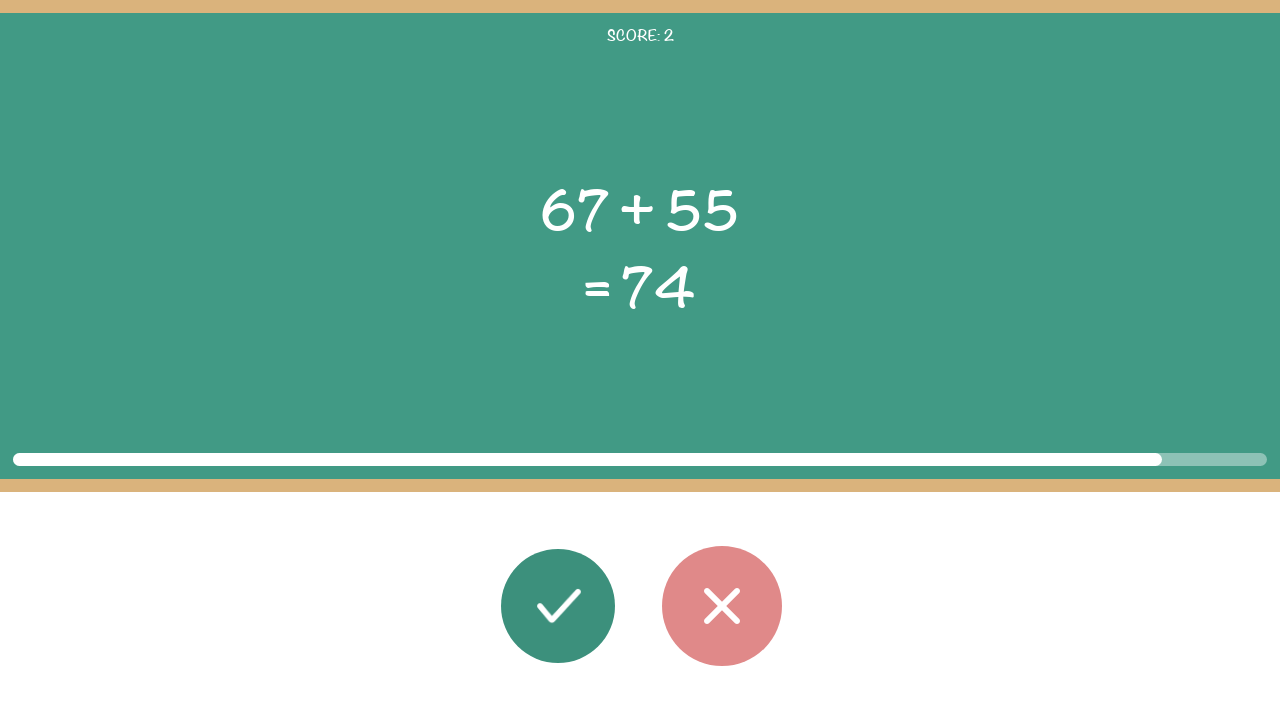

Round 3: Math problem elements loaded
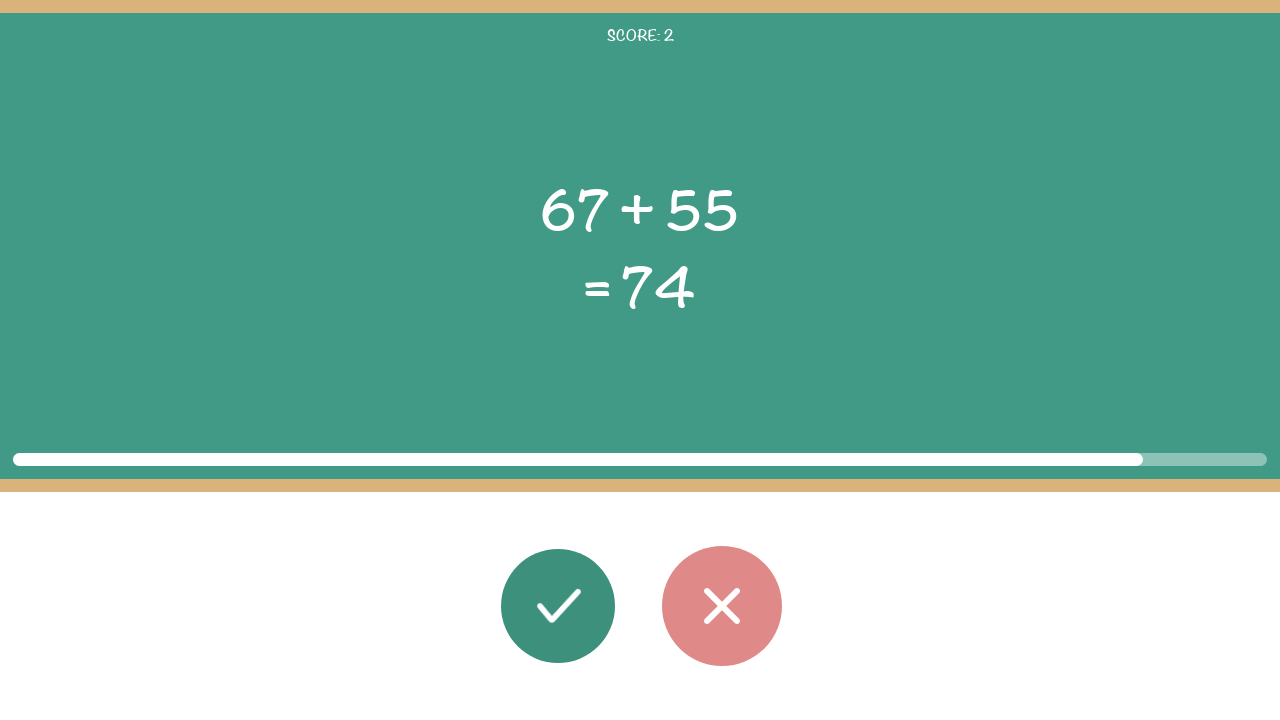

Round 3: Read first operand: 67
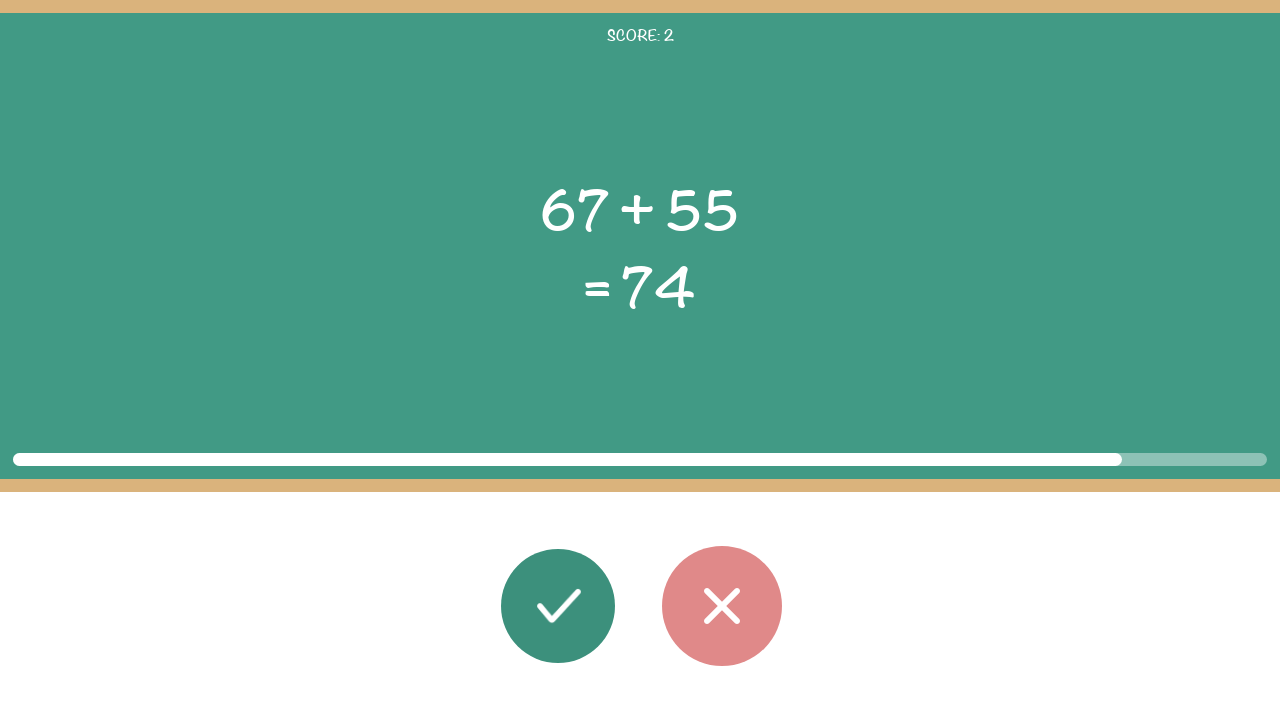

Round 3: Read operator: +
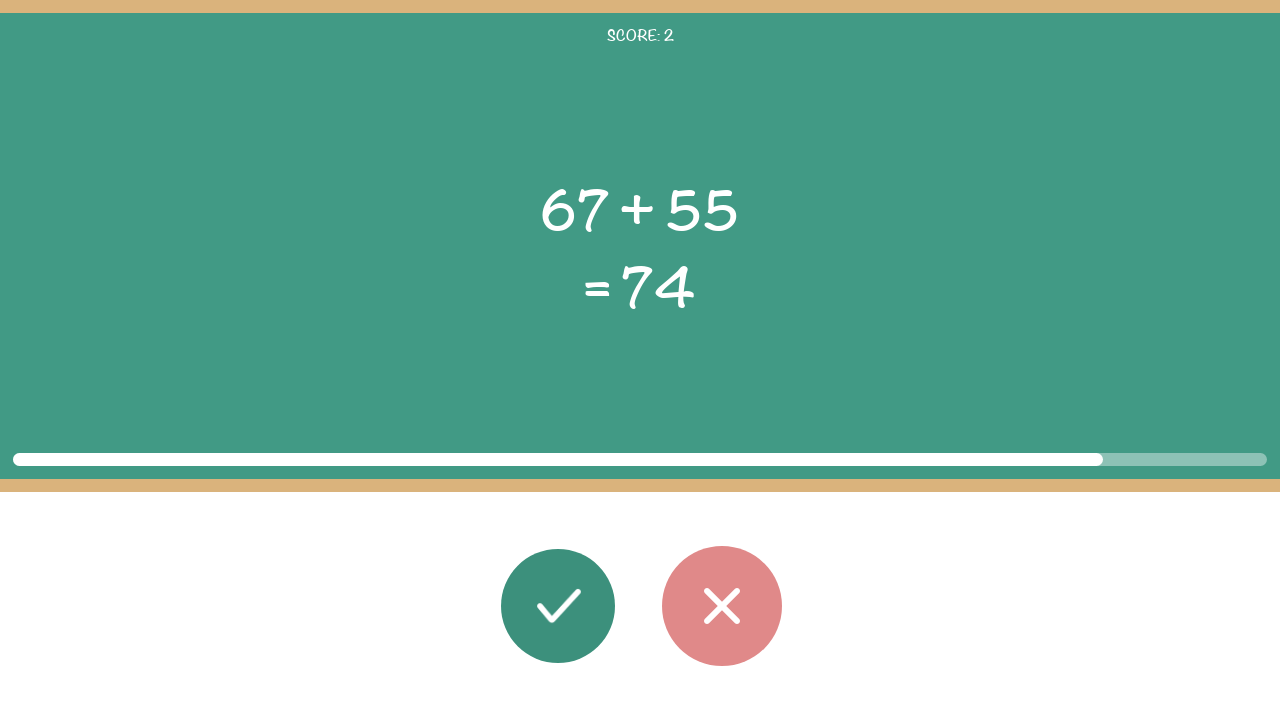

Round 3: Read second operand: 55
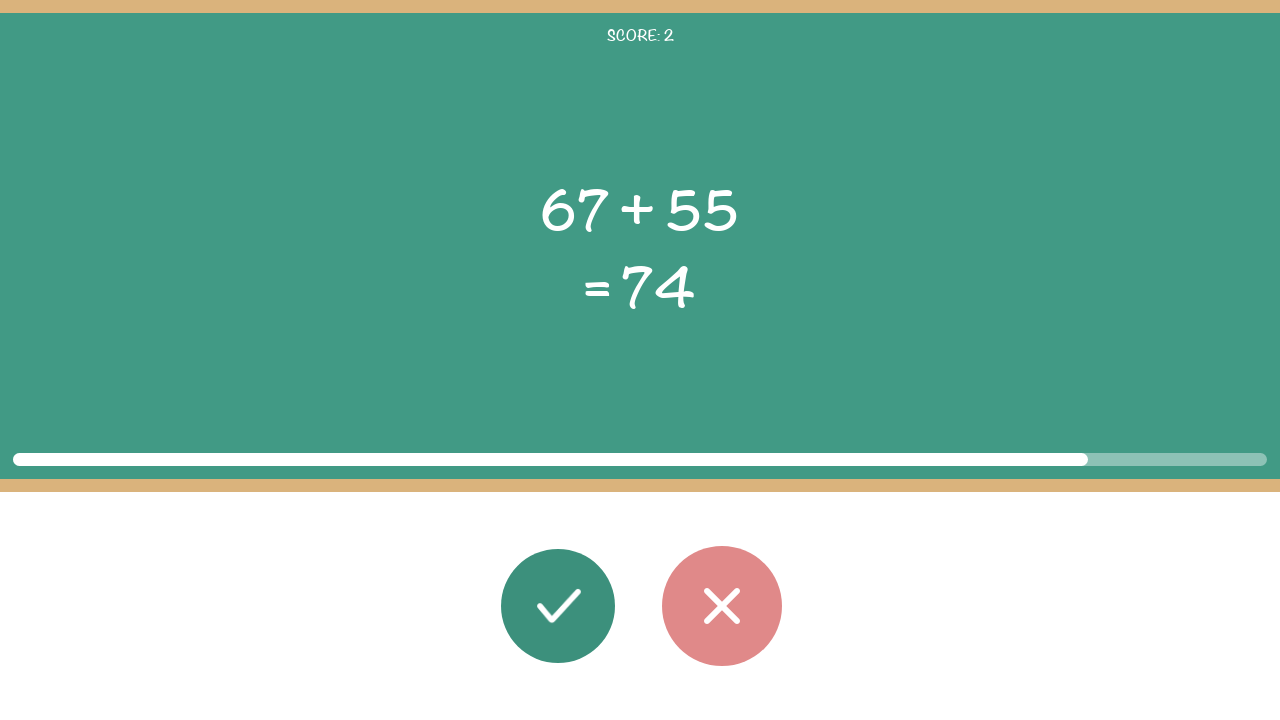

Round 3: Read displayed result: 74
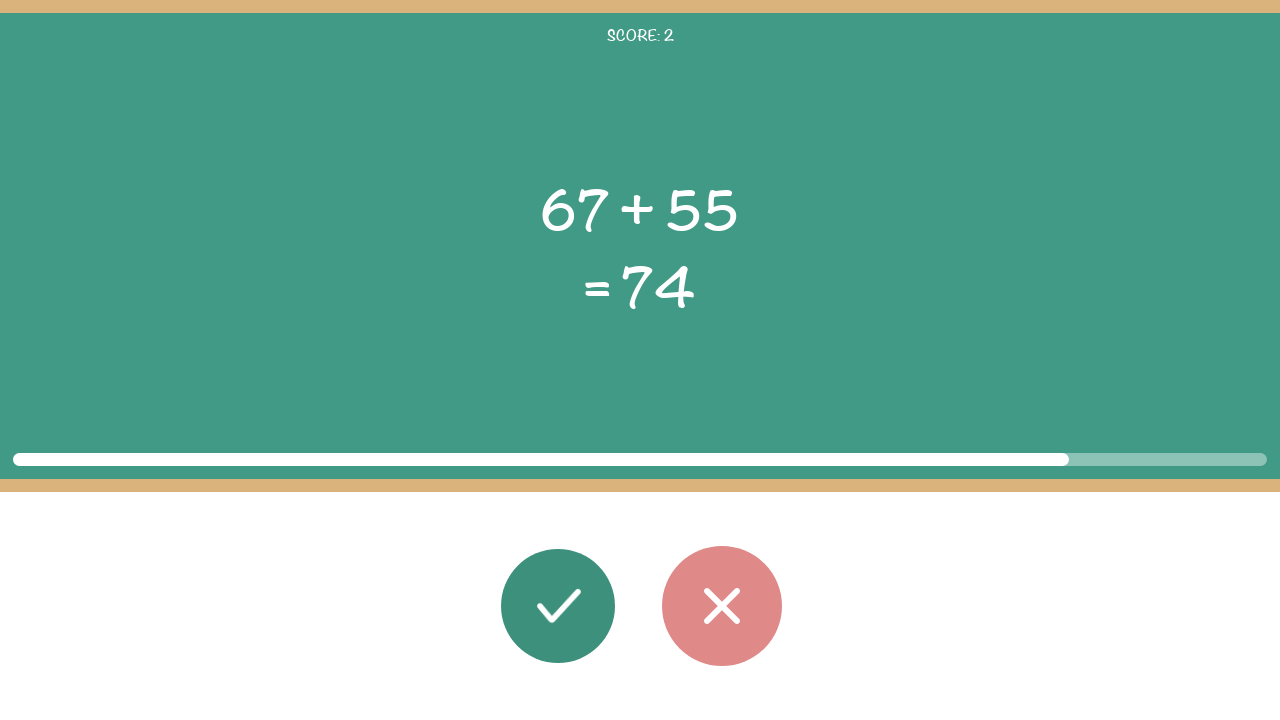

Round 3: Calculated result: 67 + 55 = 122
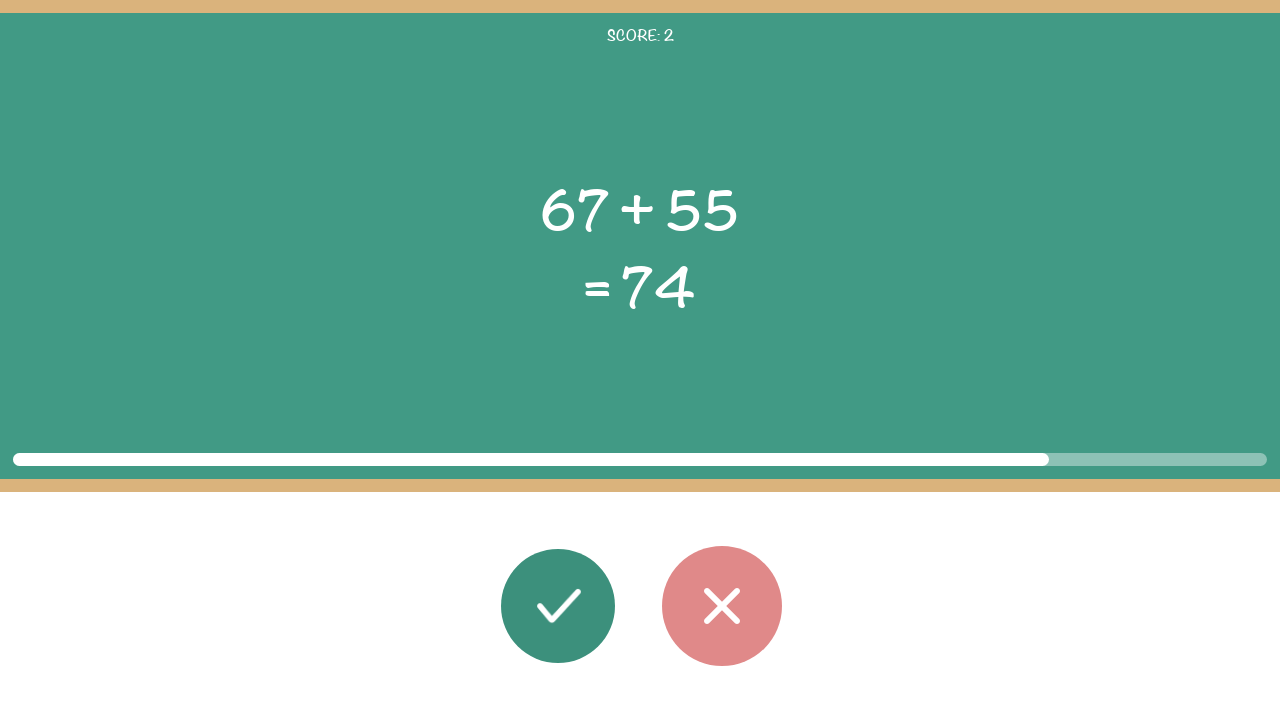

Round 3: Clicked wrong button (answer does not match) at (722, 606) on #button_wrong
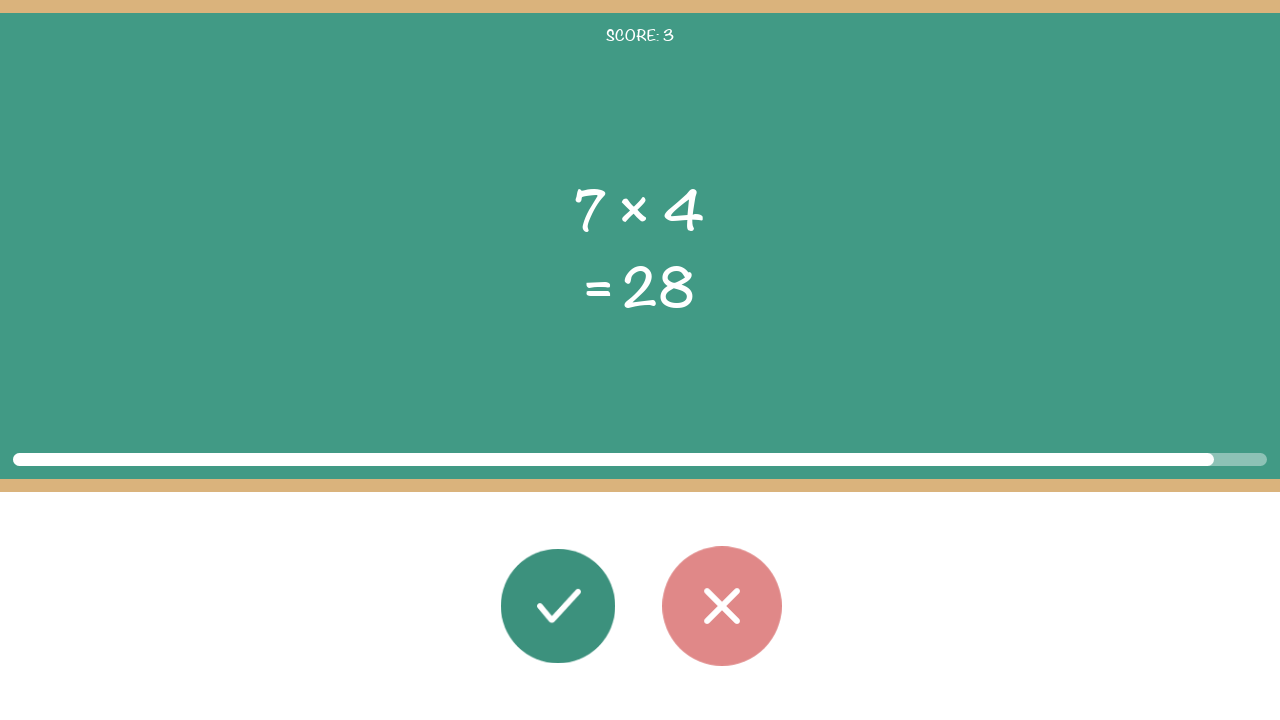

Round 3: Waited 500ms before next round
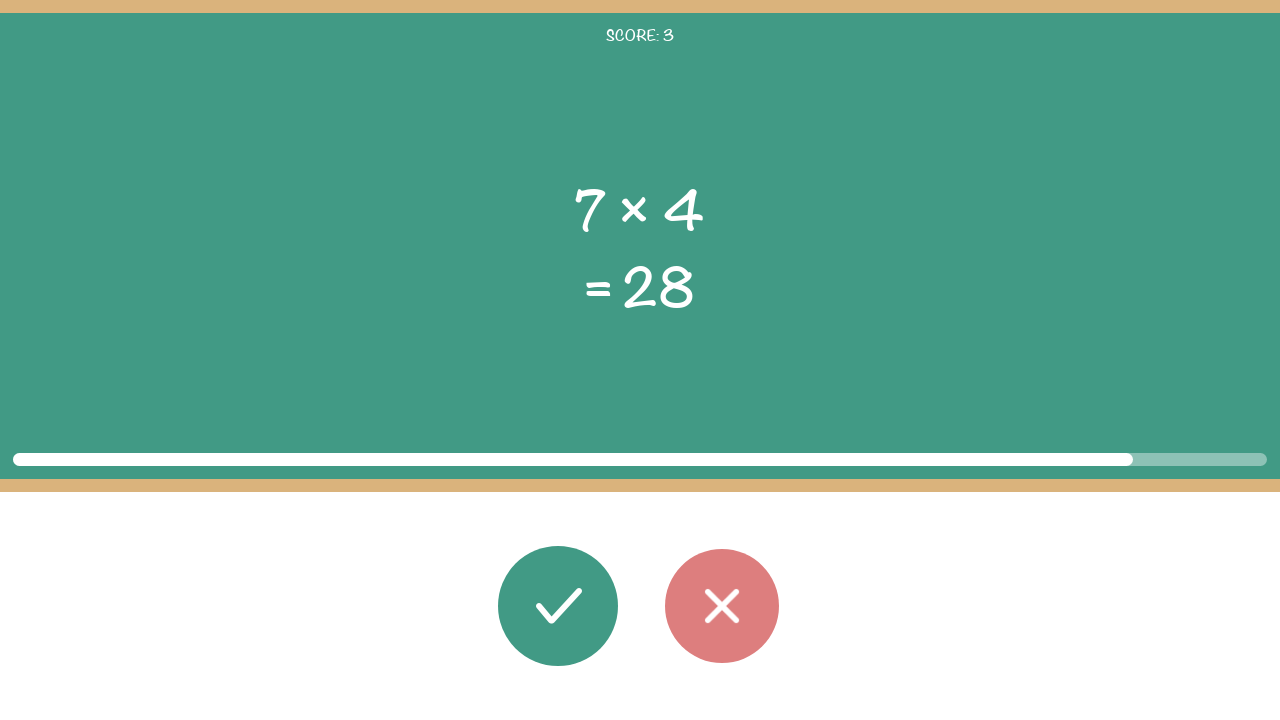

Round 4: Math problem elements loaded
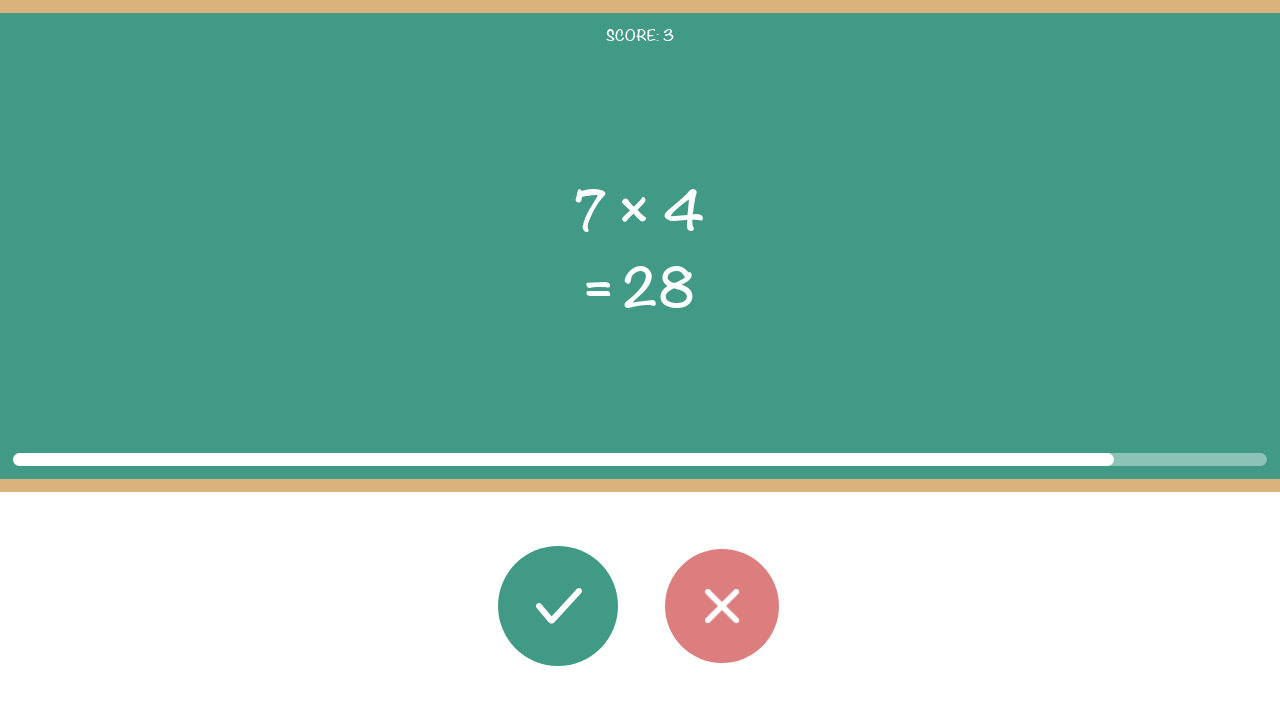

Round 4: Read first operand: 7
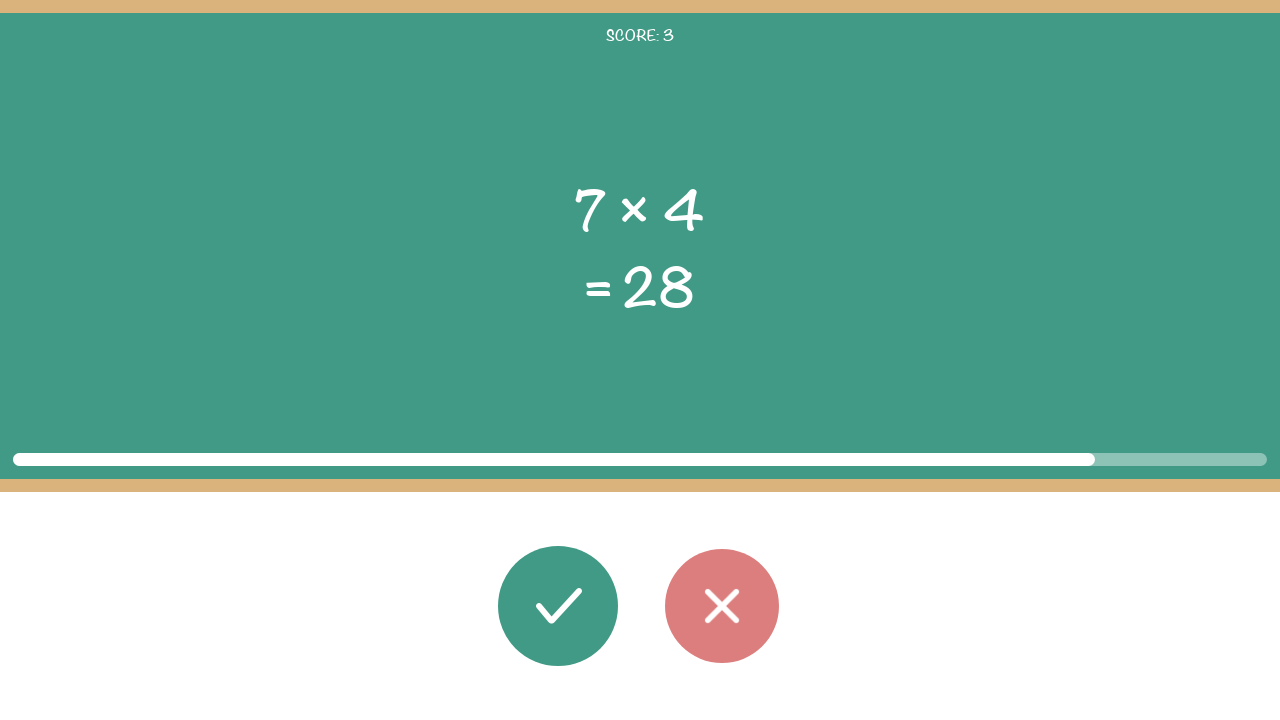

Round 4: Read operator: ×
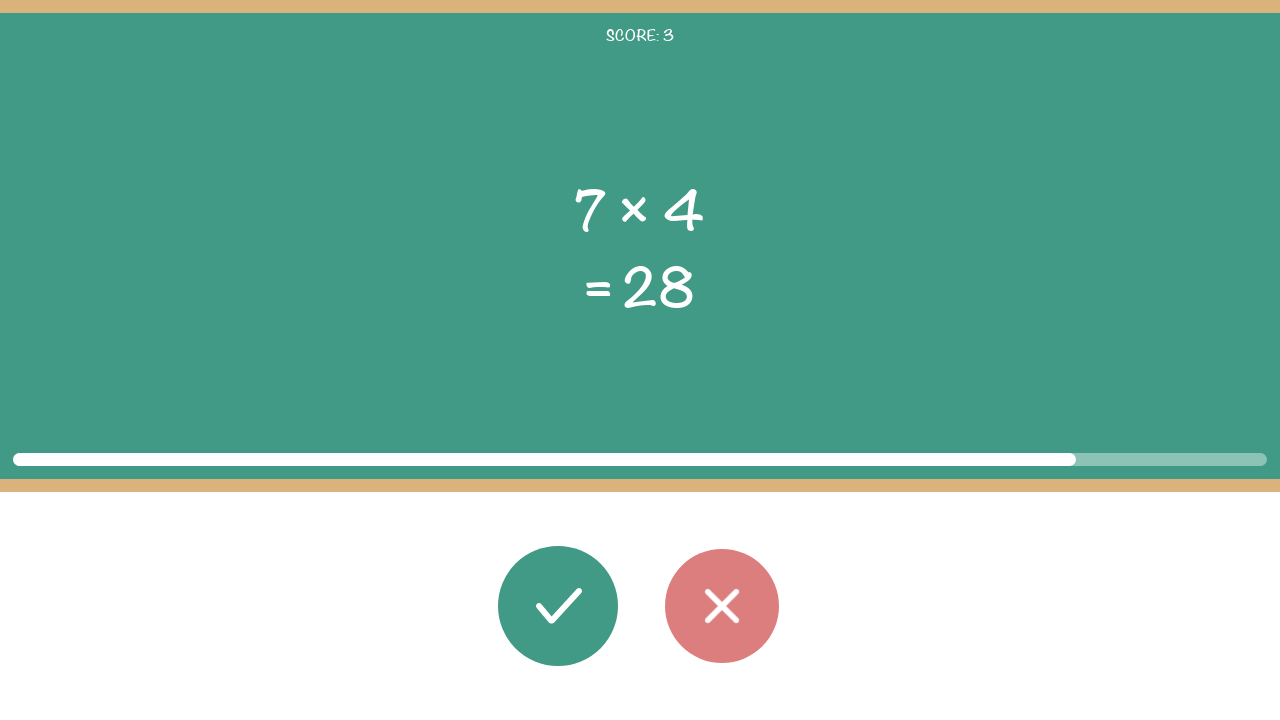

Round 4: Read second operand: 4
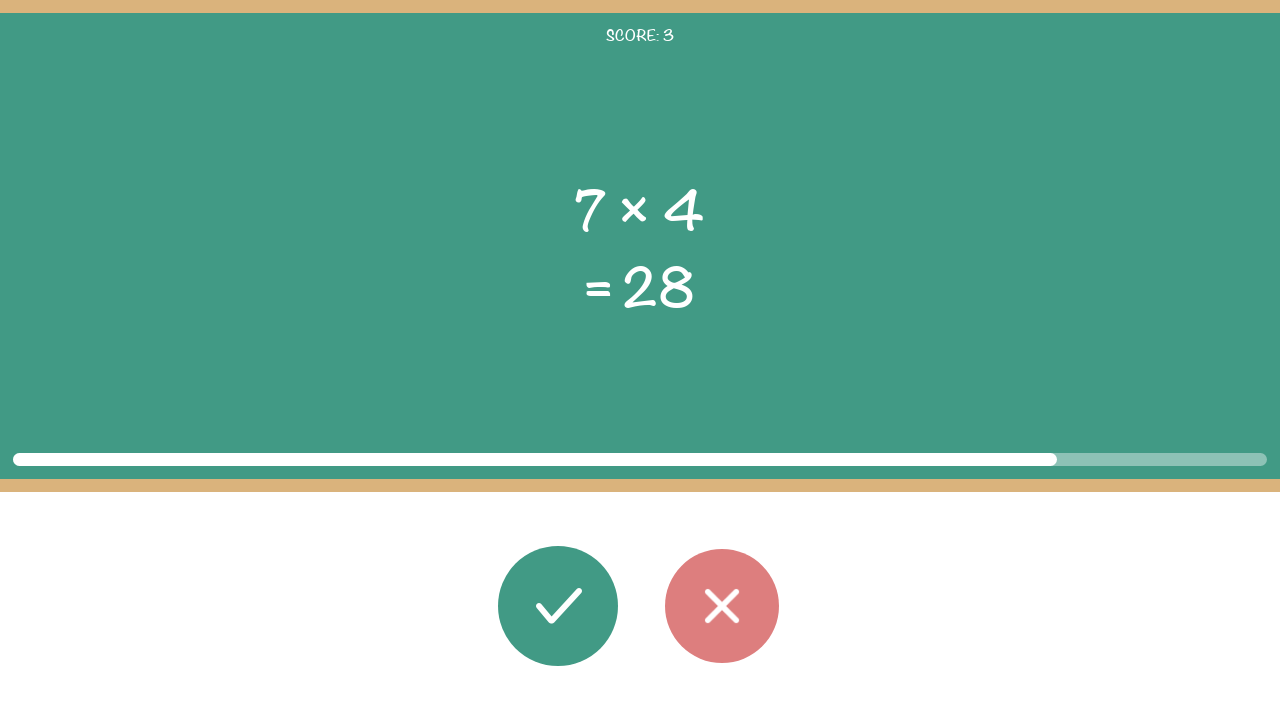

Round 4: Read displayed result: 28
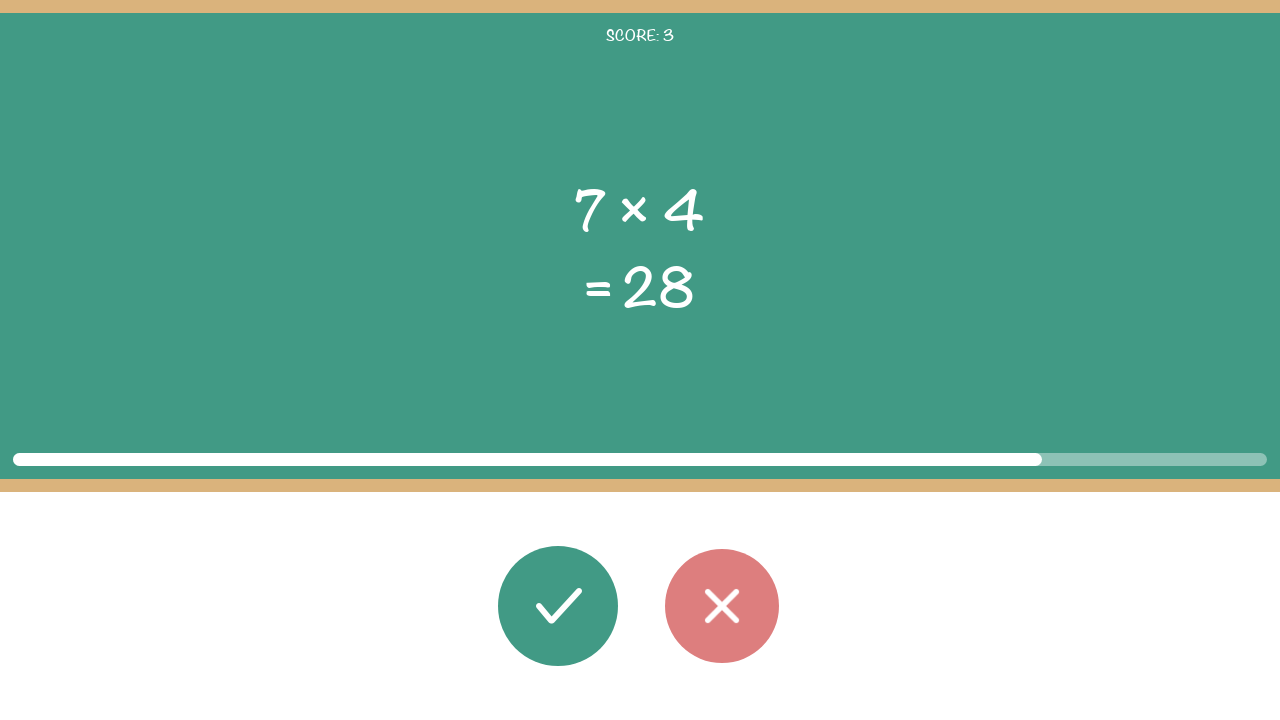

Round 4: Calculated result: 7 × 4 = 28
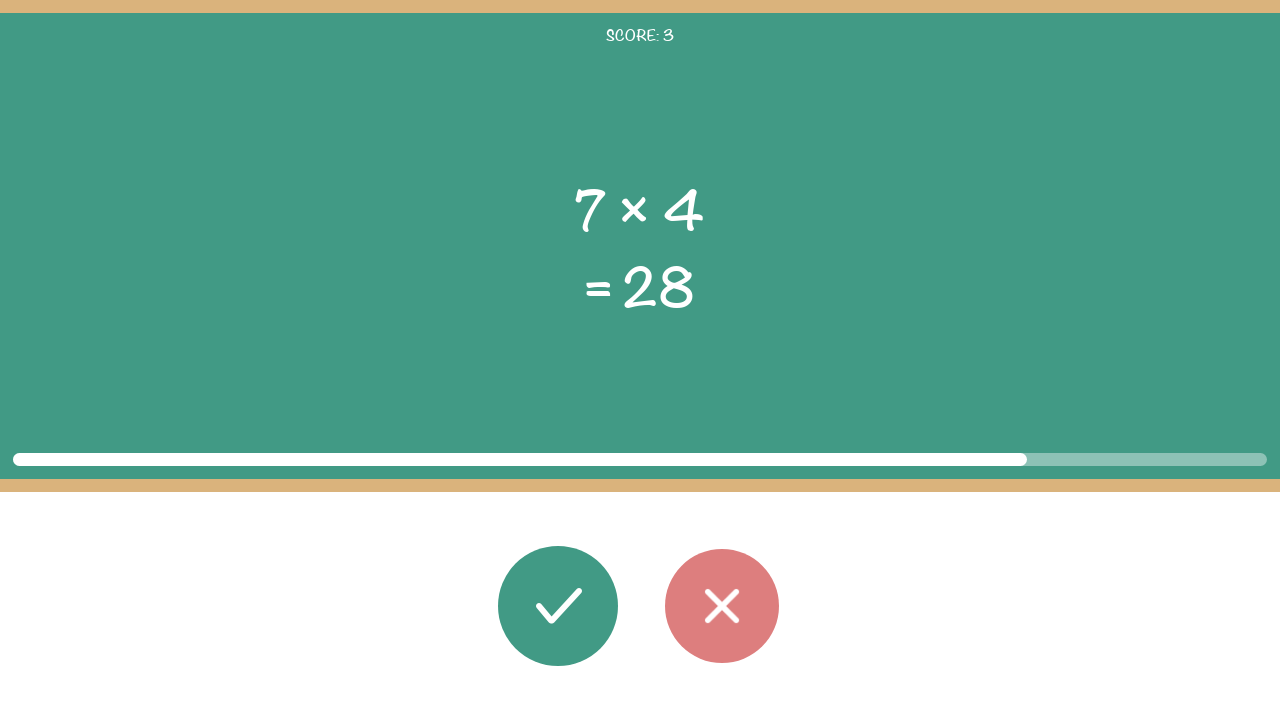

Round 4: Clicked correct button (answer matches) at (558, 606) on #button_correct
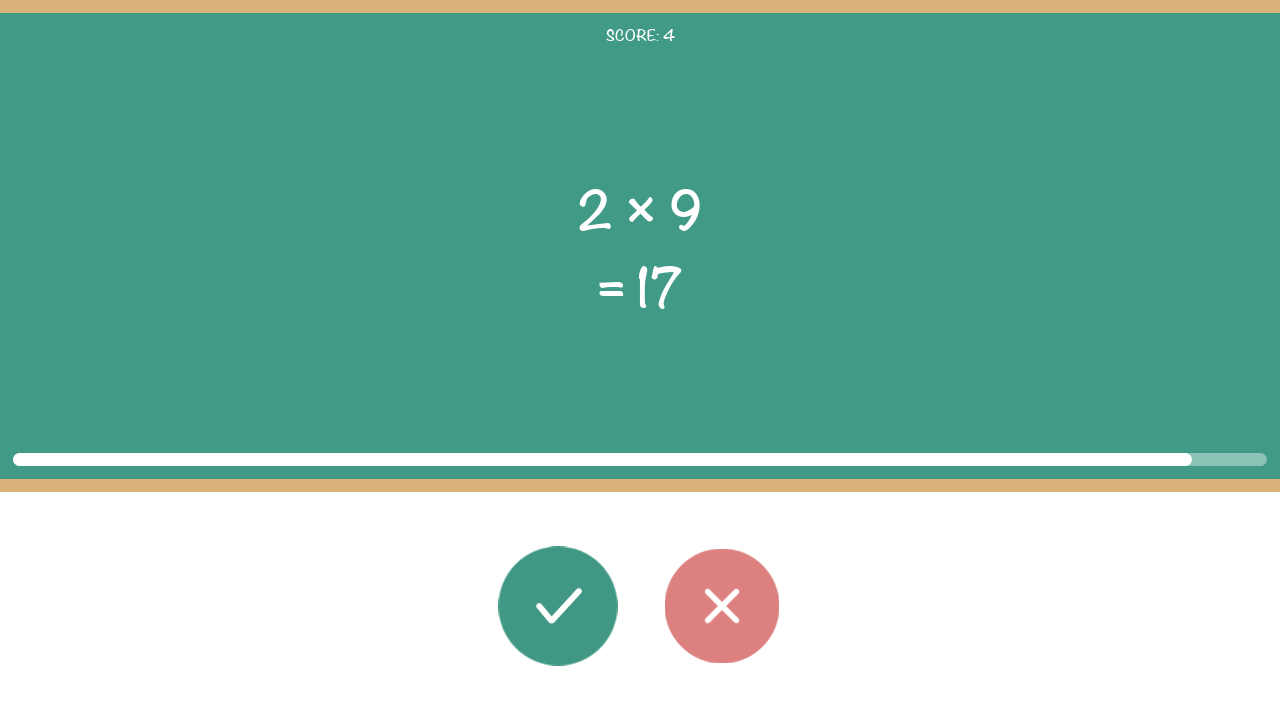

Round 4: Waited 500ms before next round
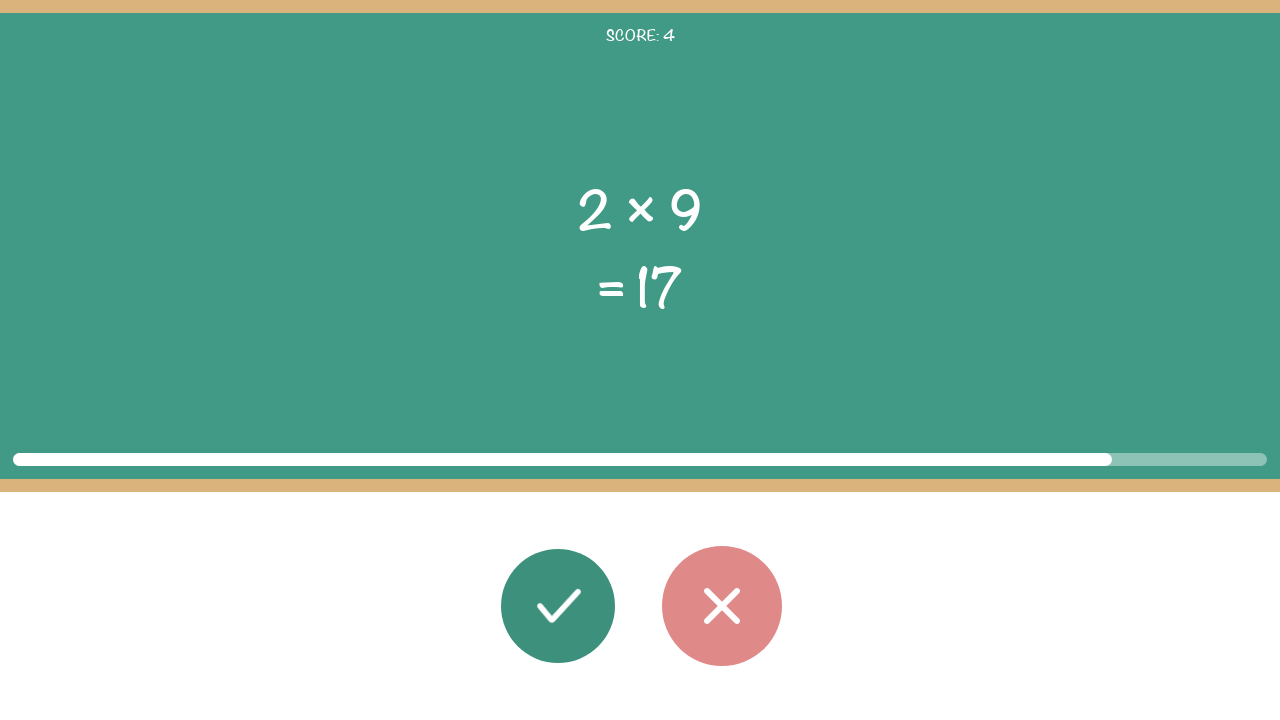

Round 5: Math problem elements loaded
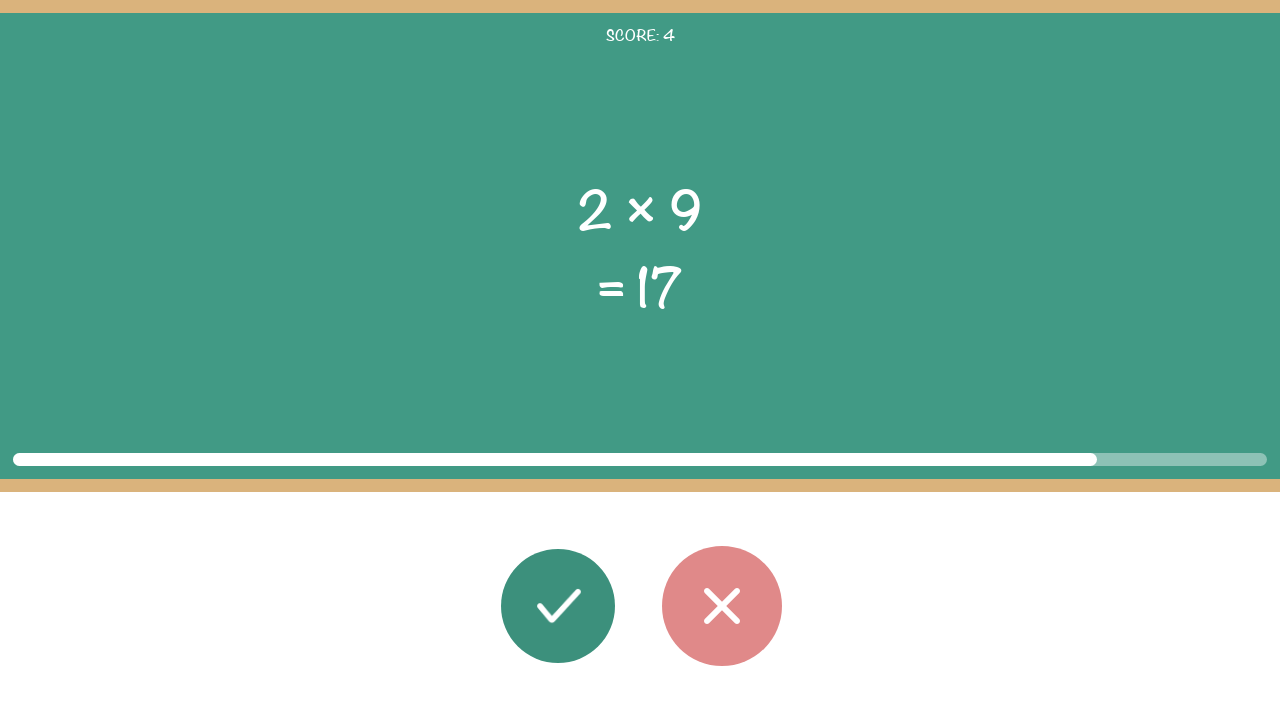

Round 5: Read first operand: 2
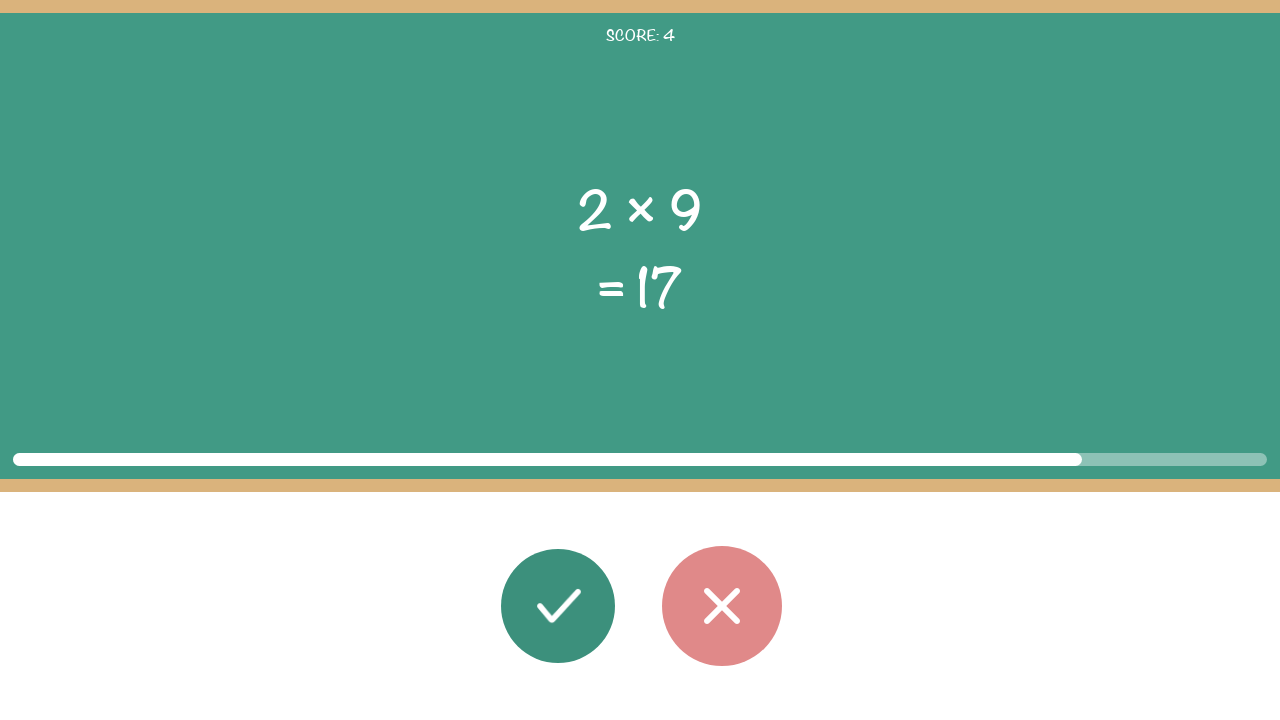

Round 5: Read operator: ×
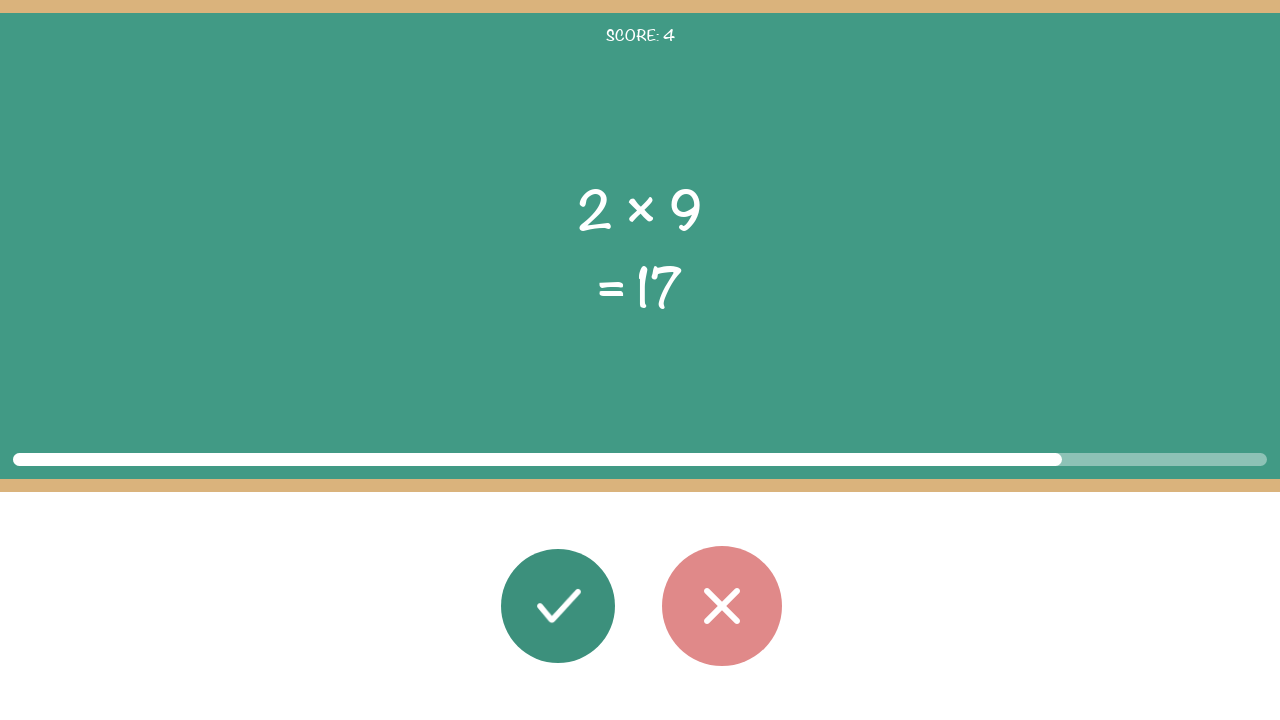

Round 5: Read second operand: 9
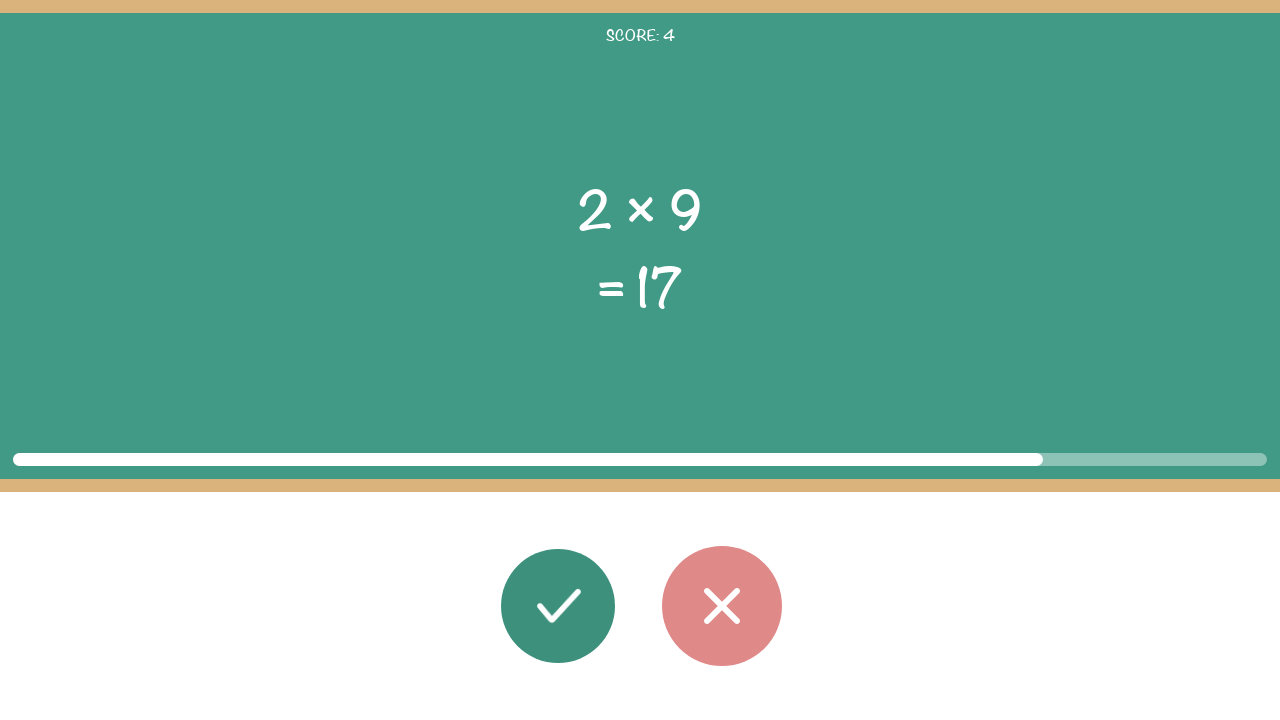

Round 5: Read displayed result: 17
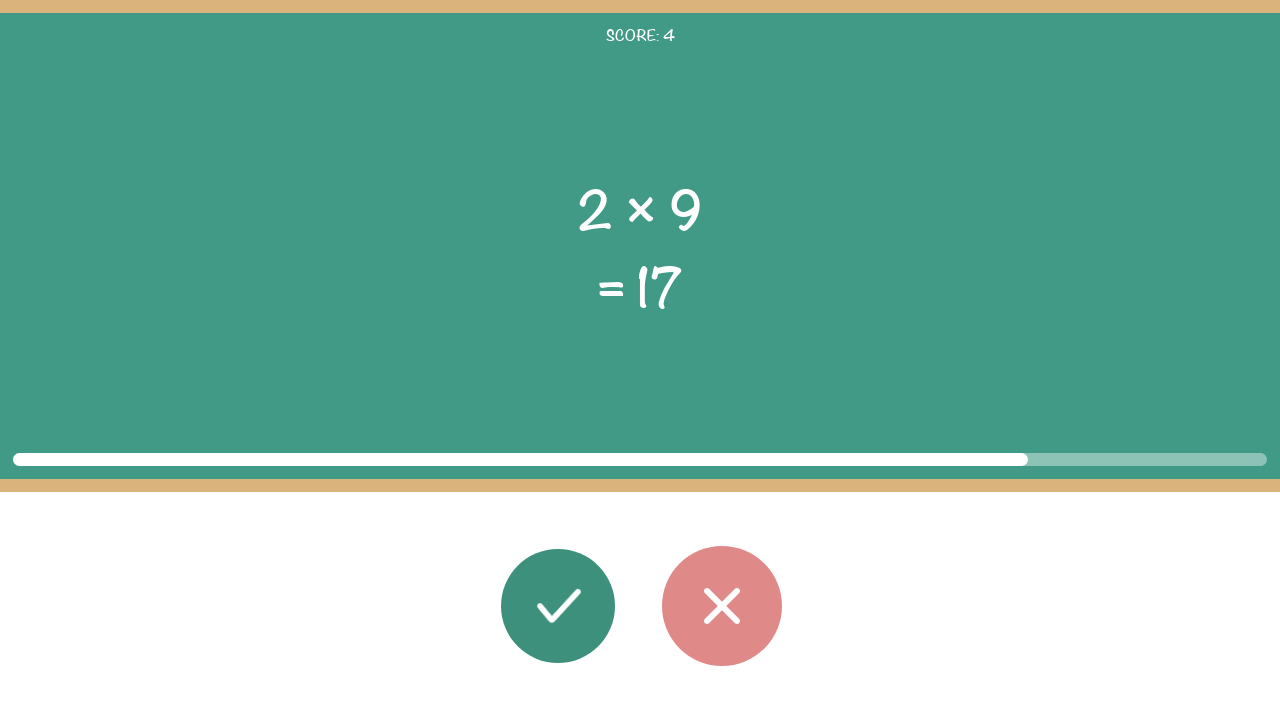

Round 5: Calculated result: 2 × 9 = 18
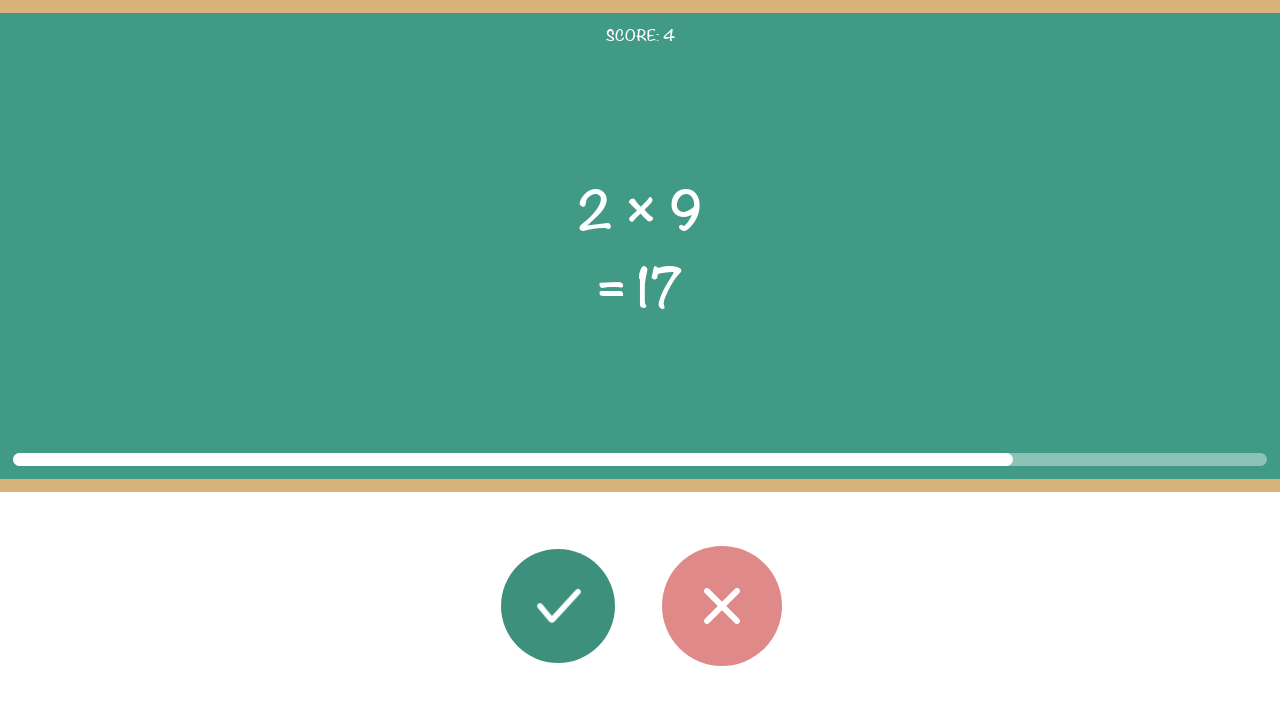

Round 5: Clicked wrong button (answer does not match) at (722, 606) on #button_wrong
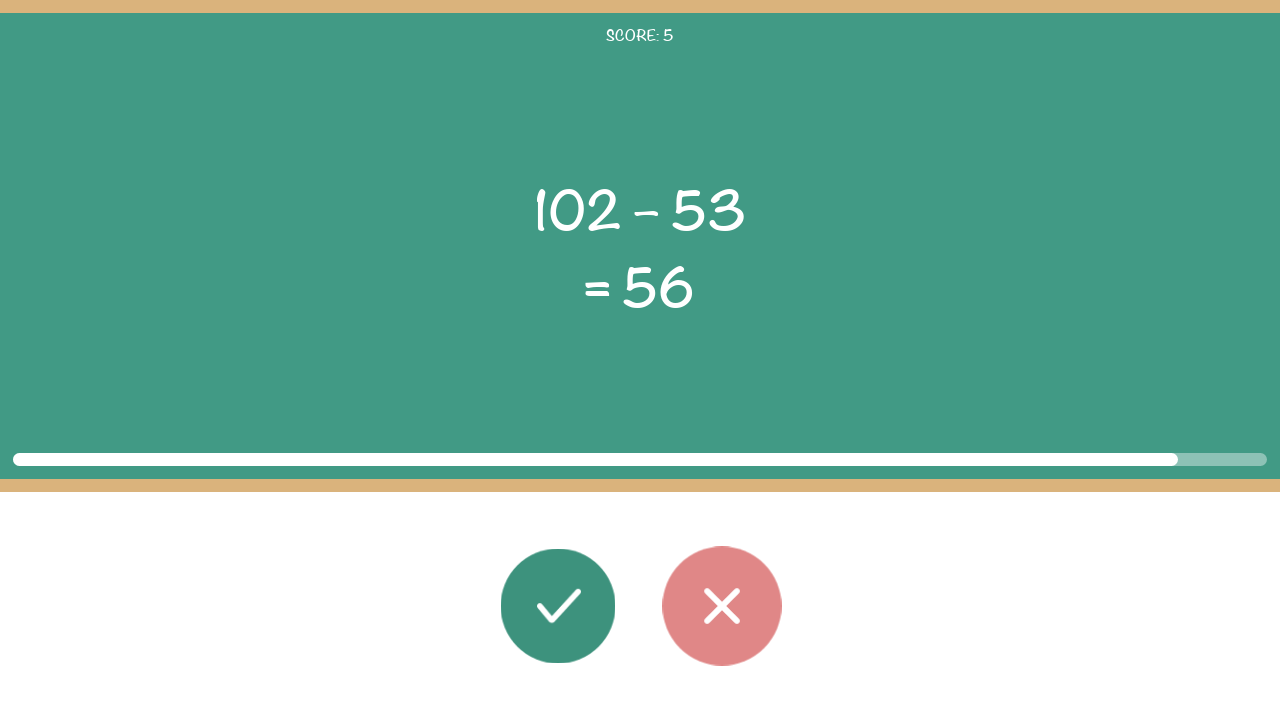

Round 5: Waited 500ms before next round
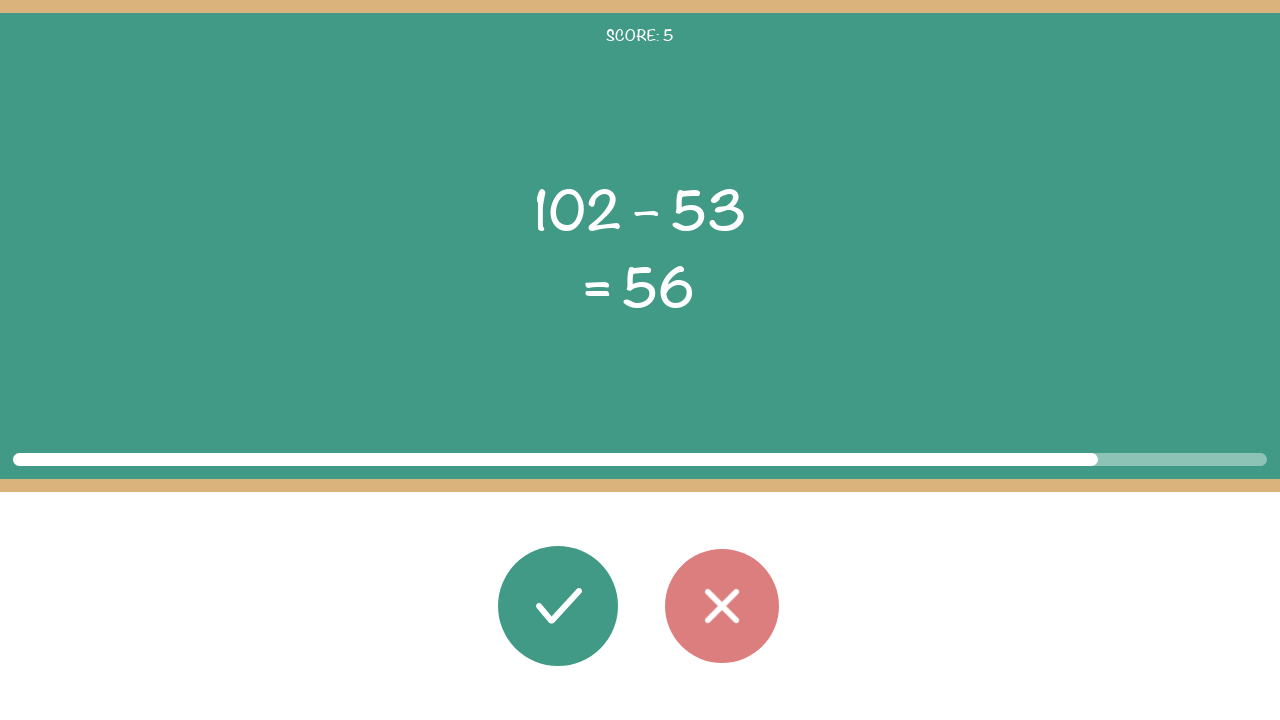

Round 6: Math problem elements loaded
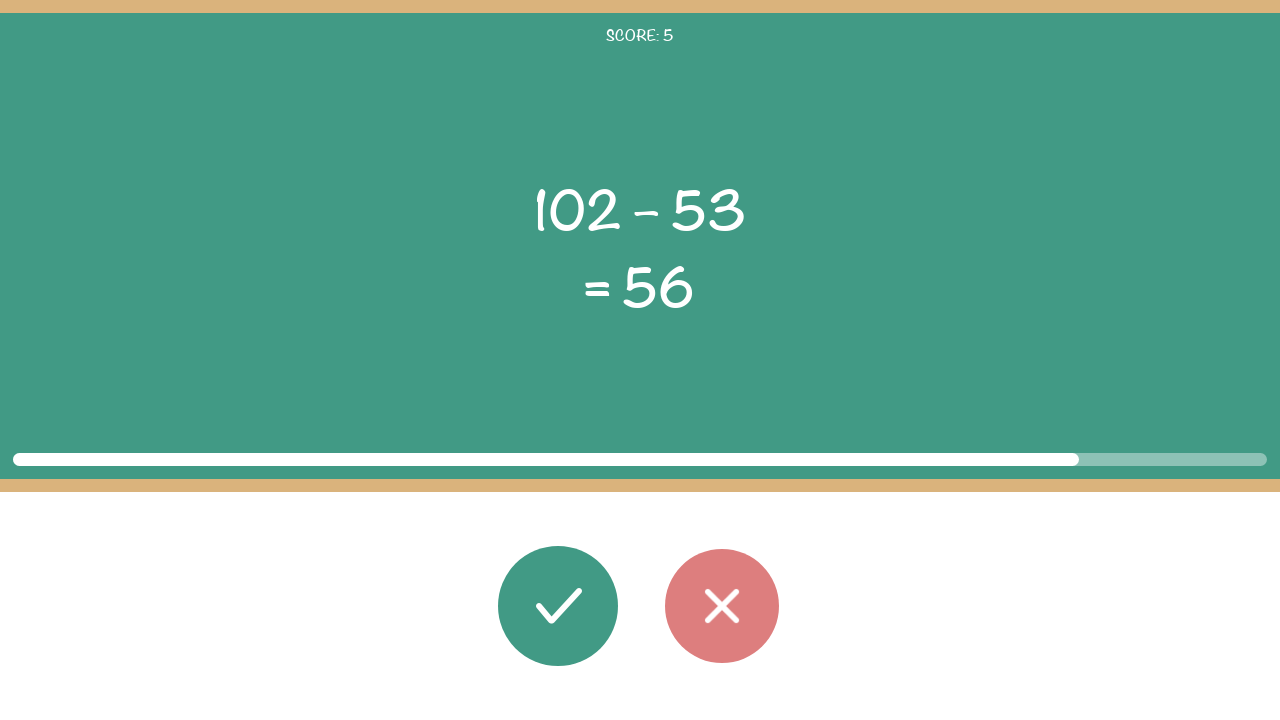

Round 6: Read first operand: 102
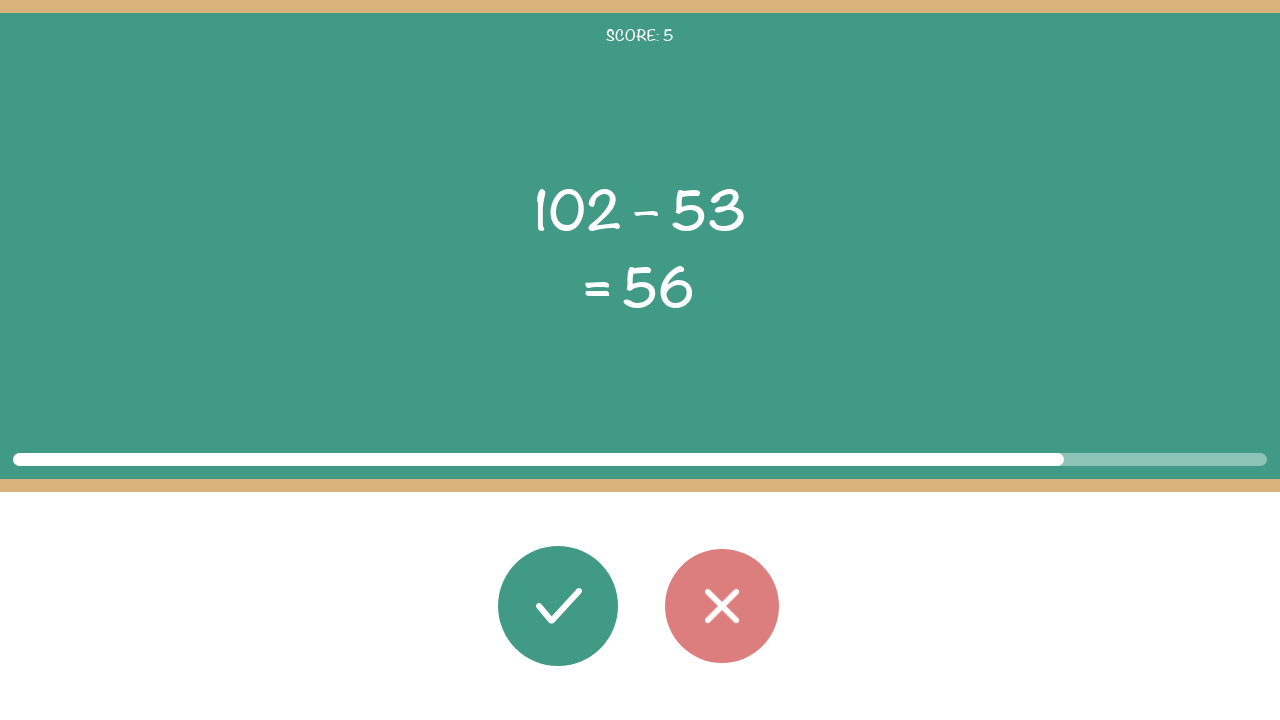

Round 6: Read operator: –
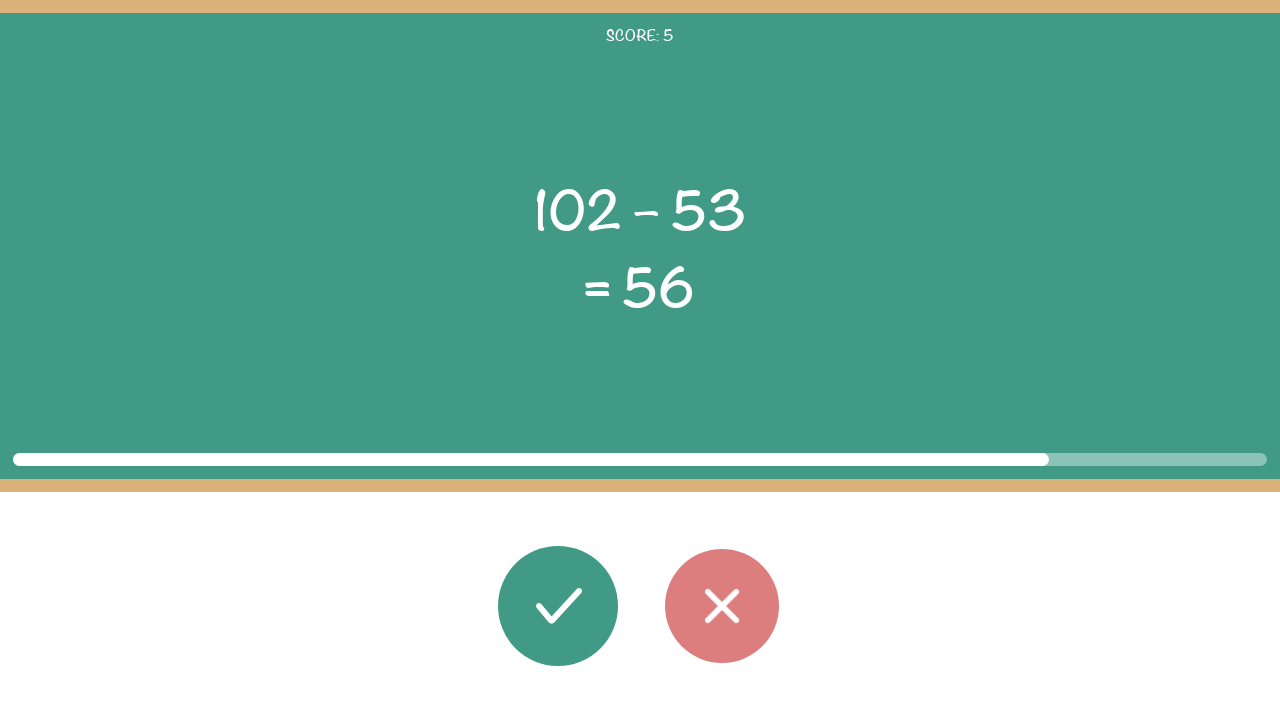

Round 6: Read second operand: 53
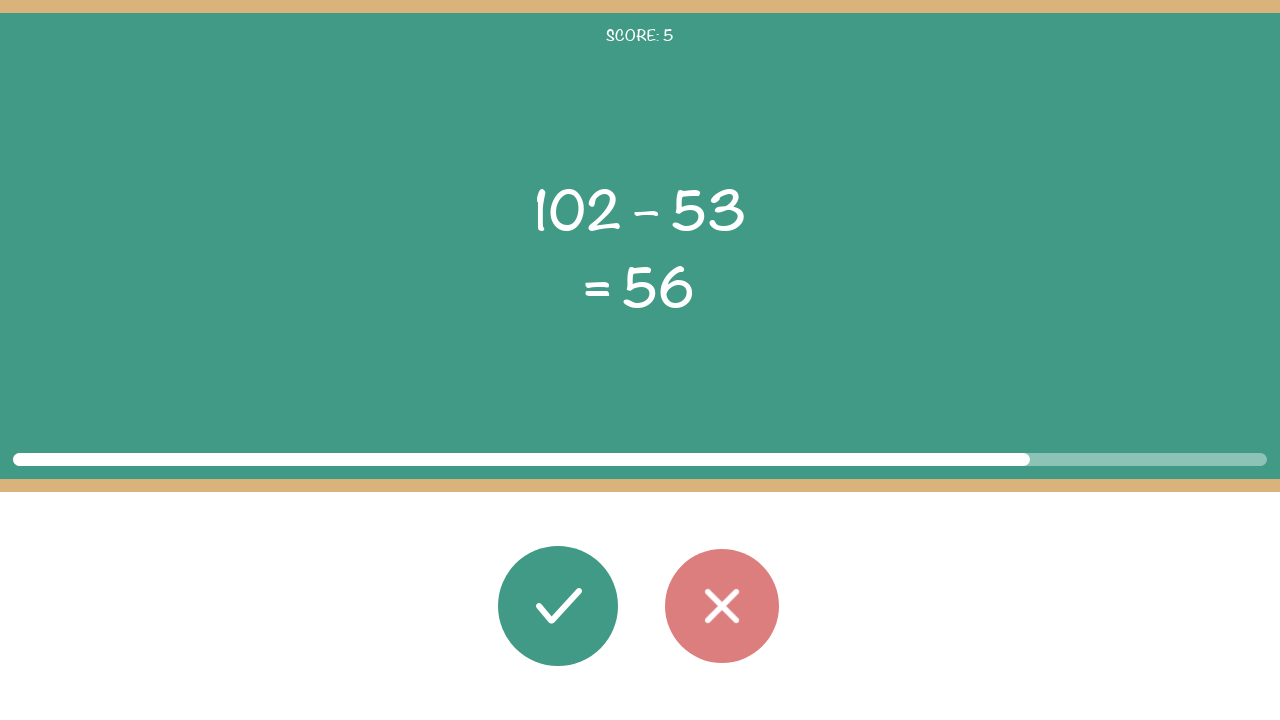

Round 6: Read displayed result: 56
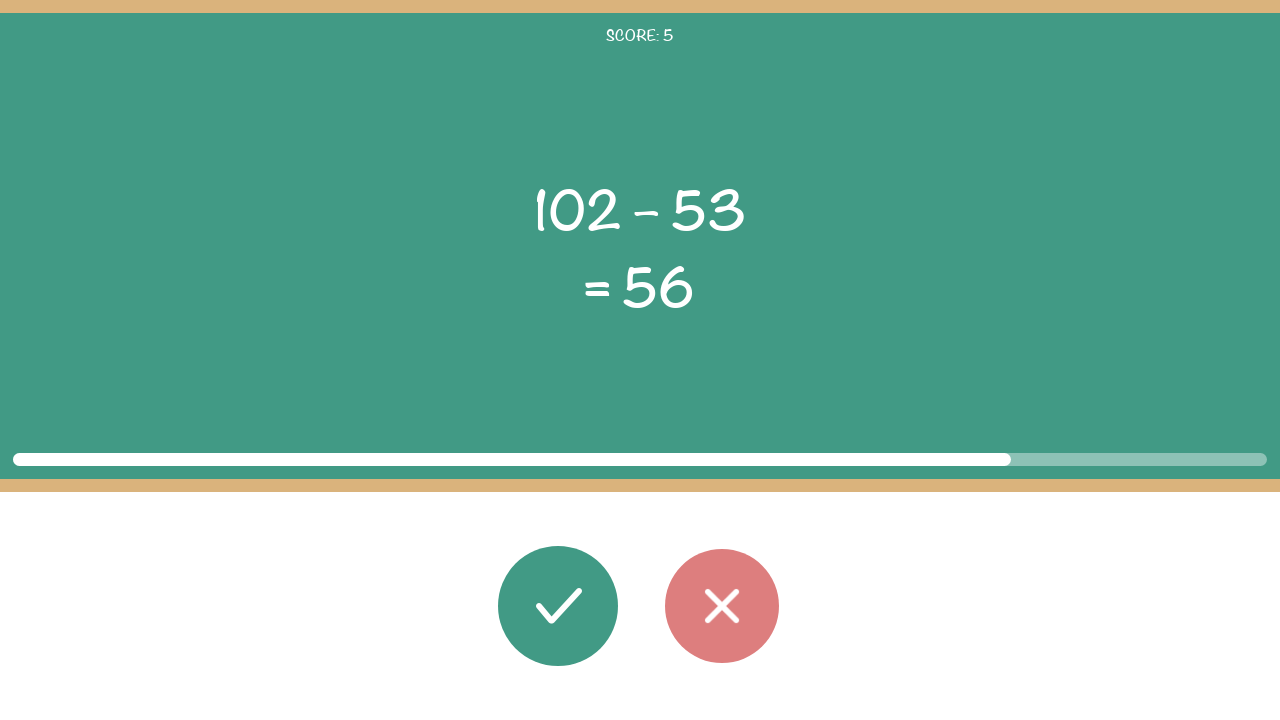

Round 6: Calculated result: 102 – 53 = 49
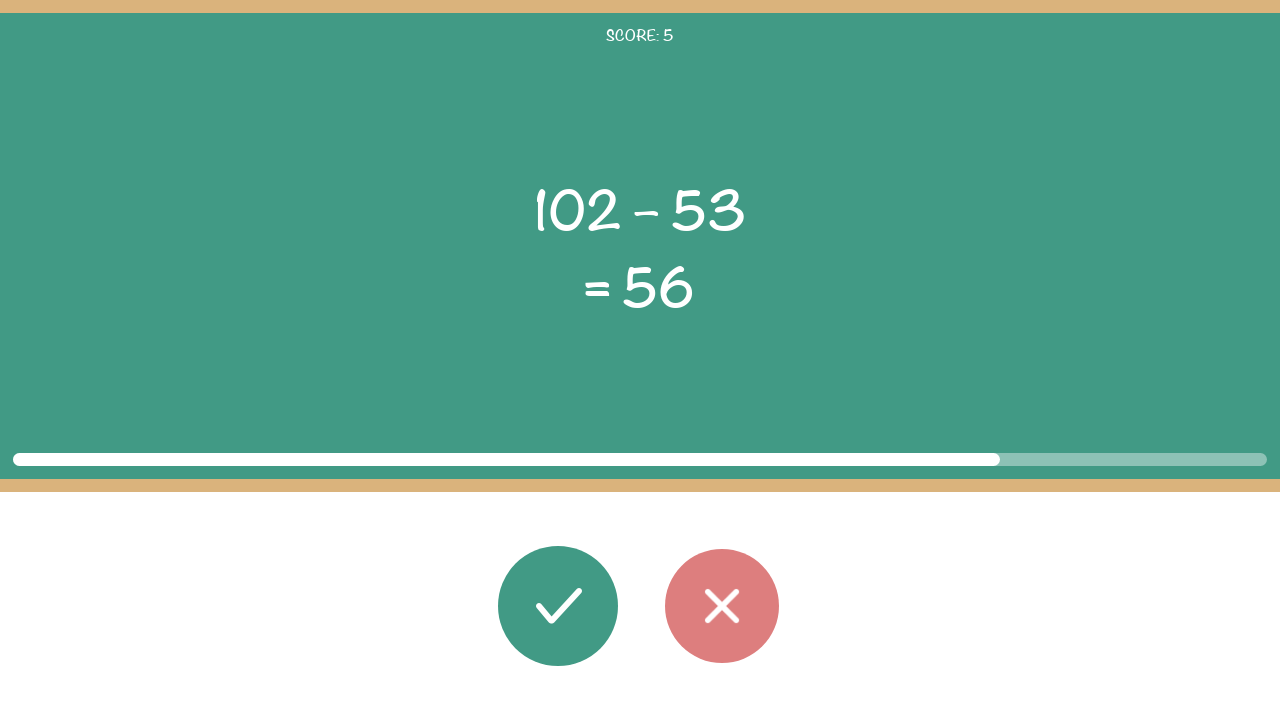

Round 6: Clicked wrong button (answer does not match) at (722, 606) on #button_wrong
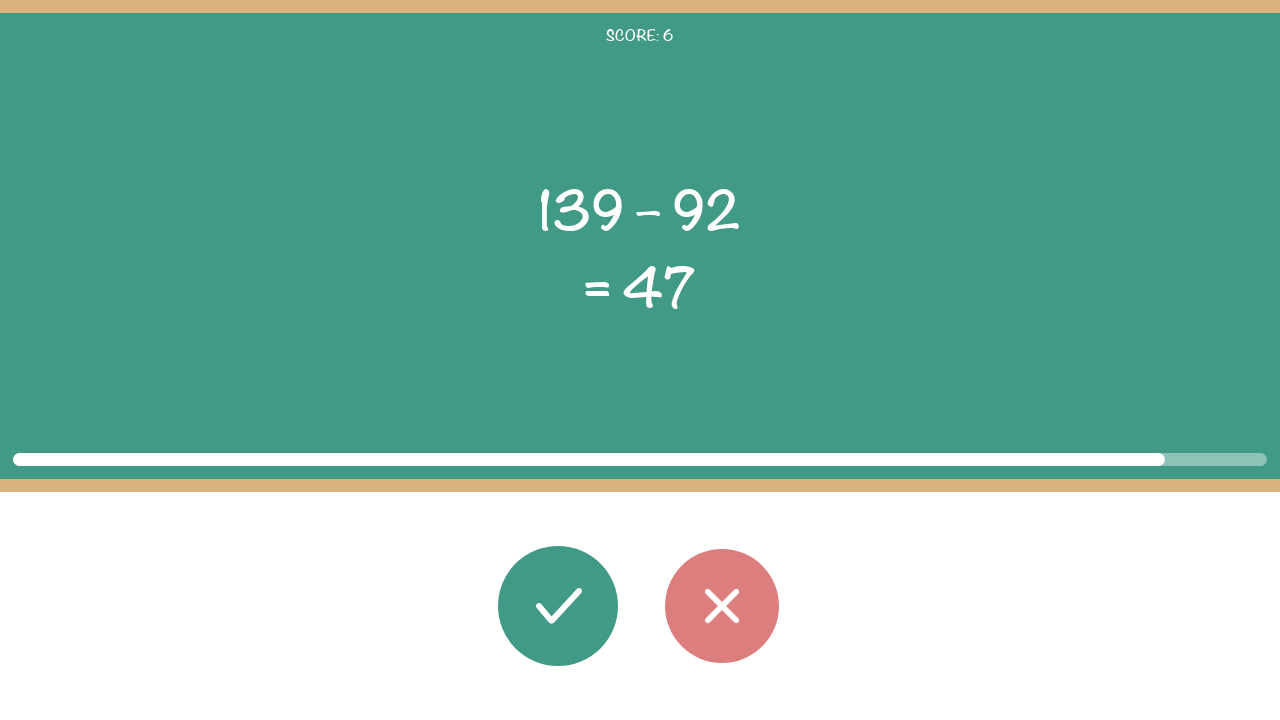

Round 6: Waited 500ms before next round
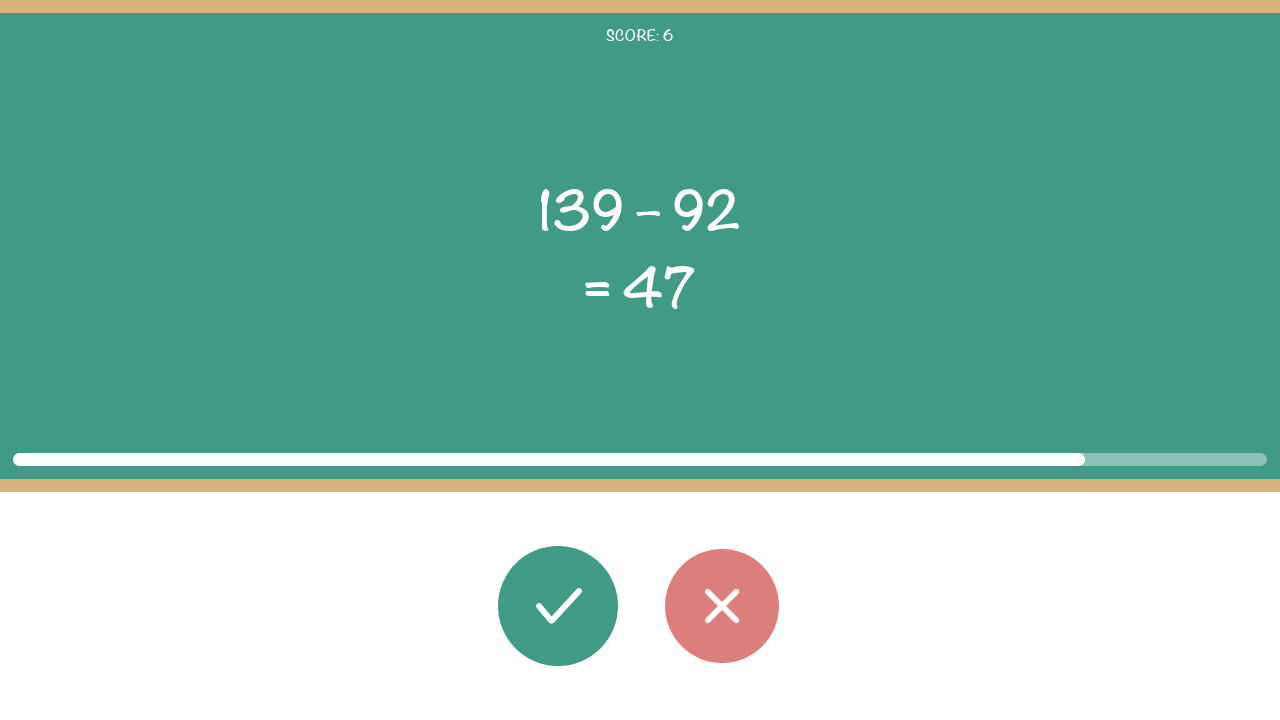

Round 7: Math problem elements loaded
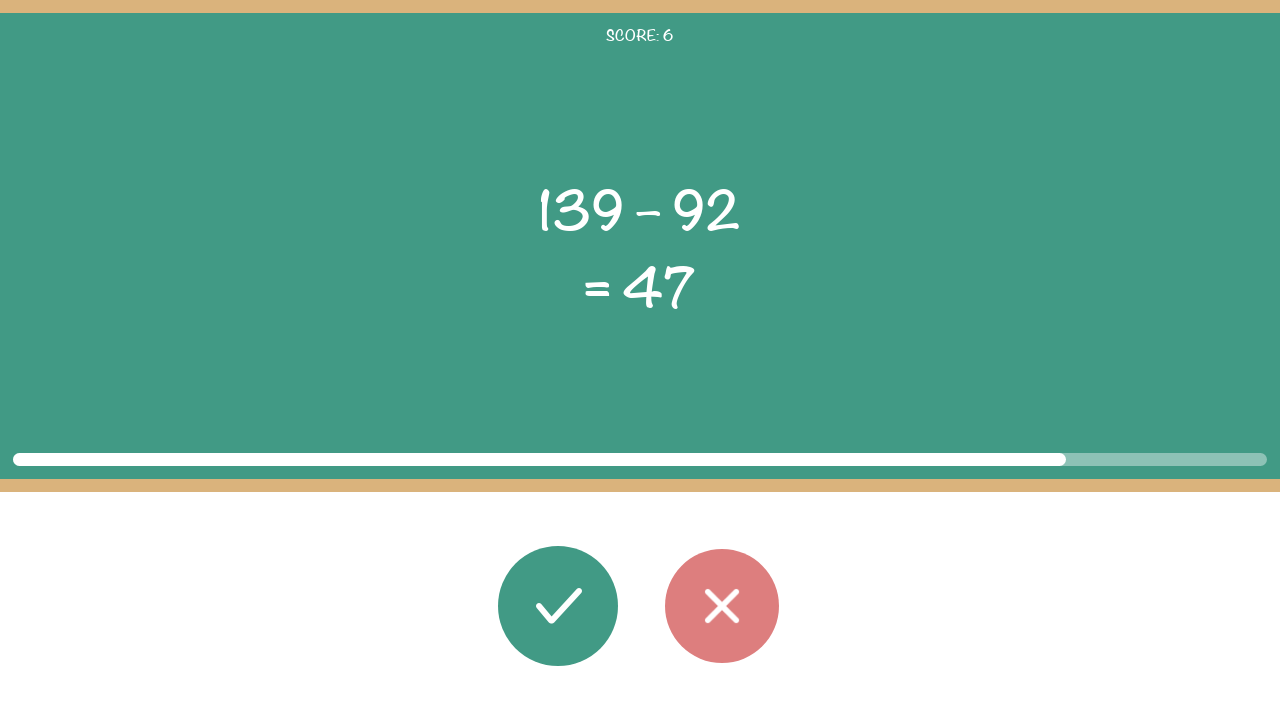

Round 7: Read first operand: 139
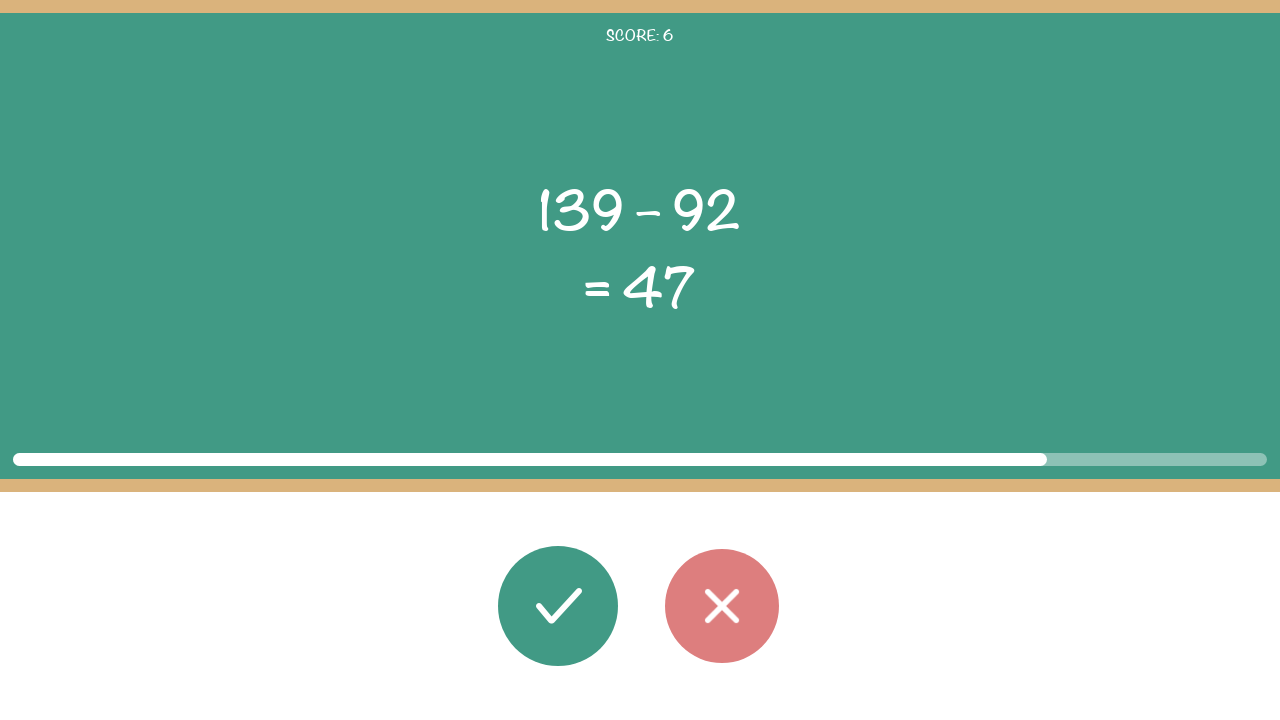

Round 7: Read operator: –
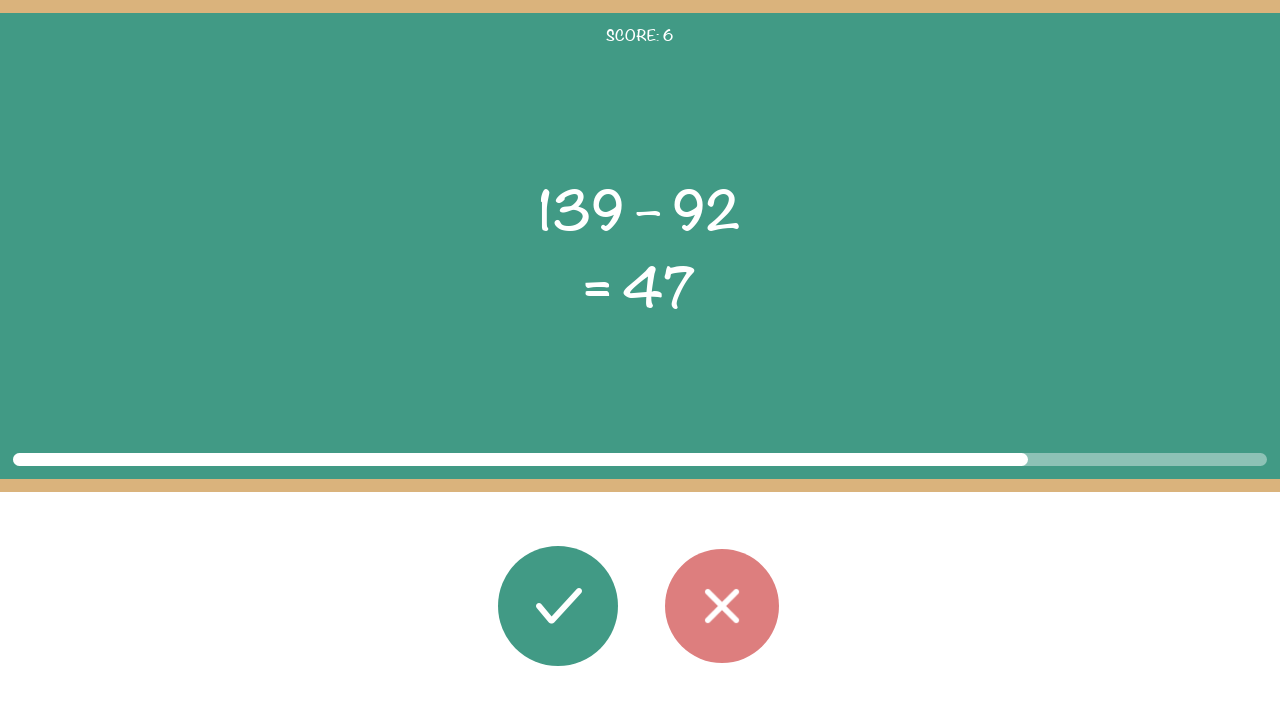

Round 7: Read second operand: 92
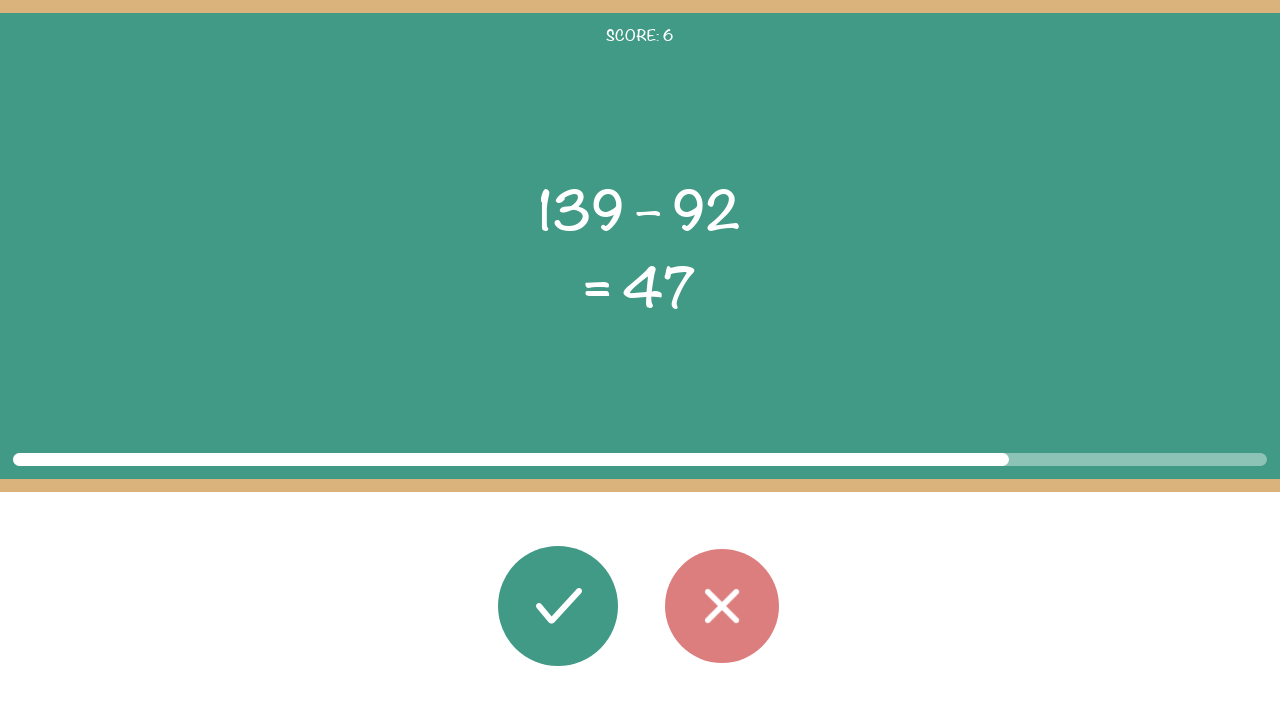

Round 7: Read displayed result: 47
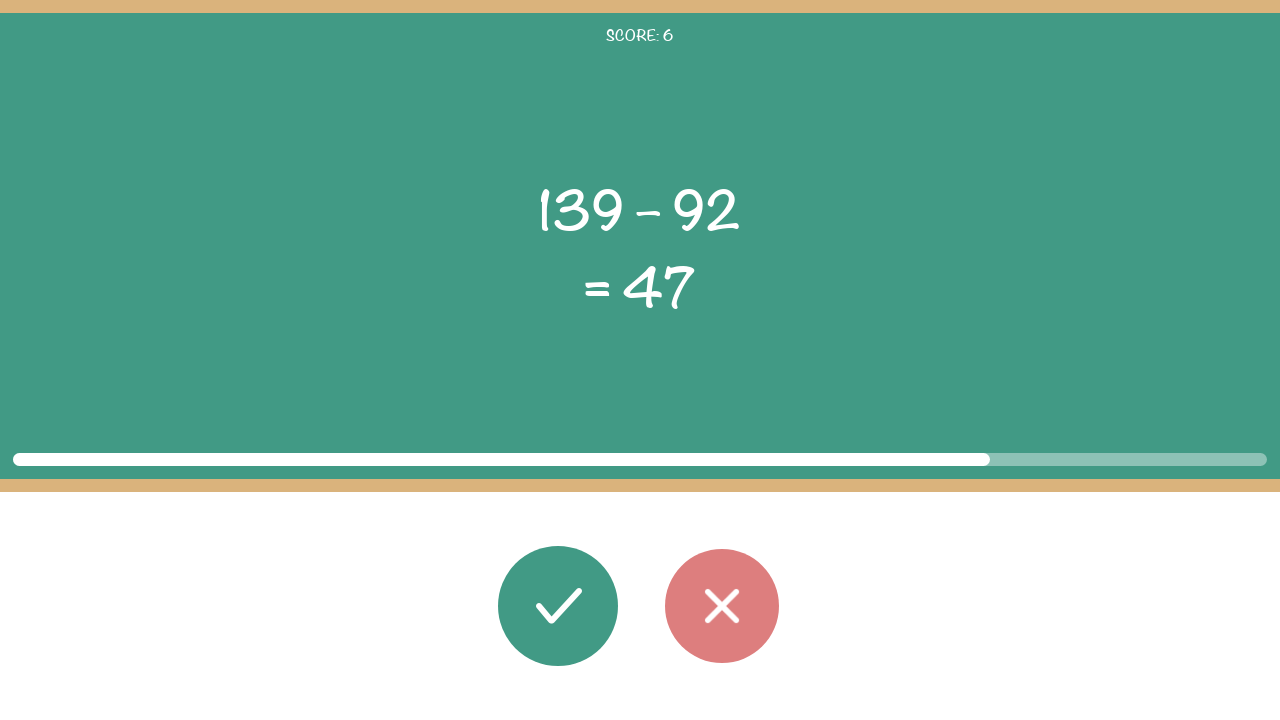

Round 7: Calculated result: 139 – 92 = 47
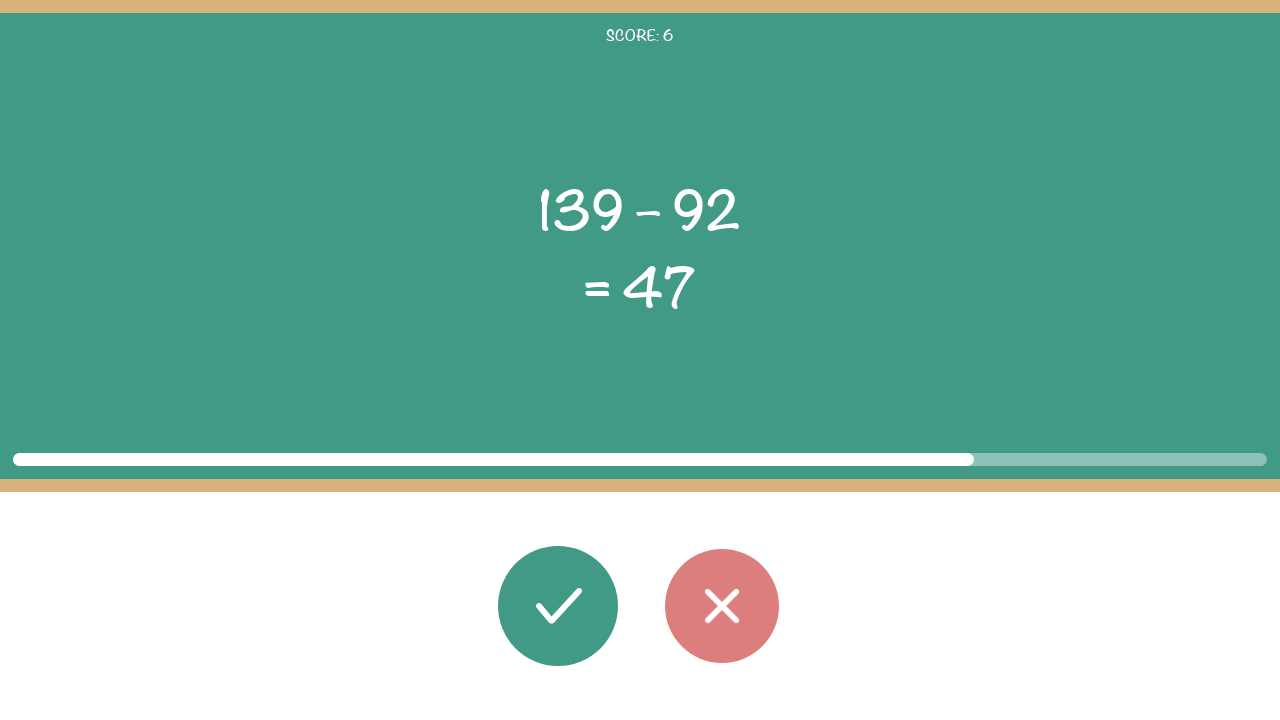

Round 7: Clicked correct button (answer matches) at (558, 606) on #button_correct
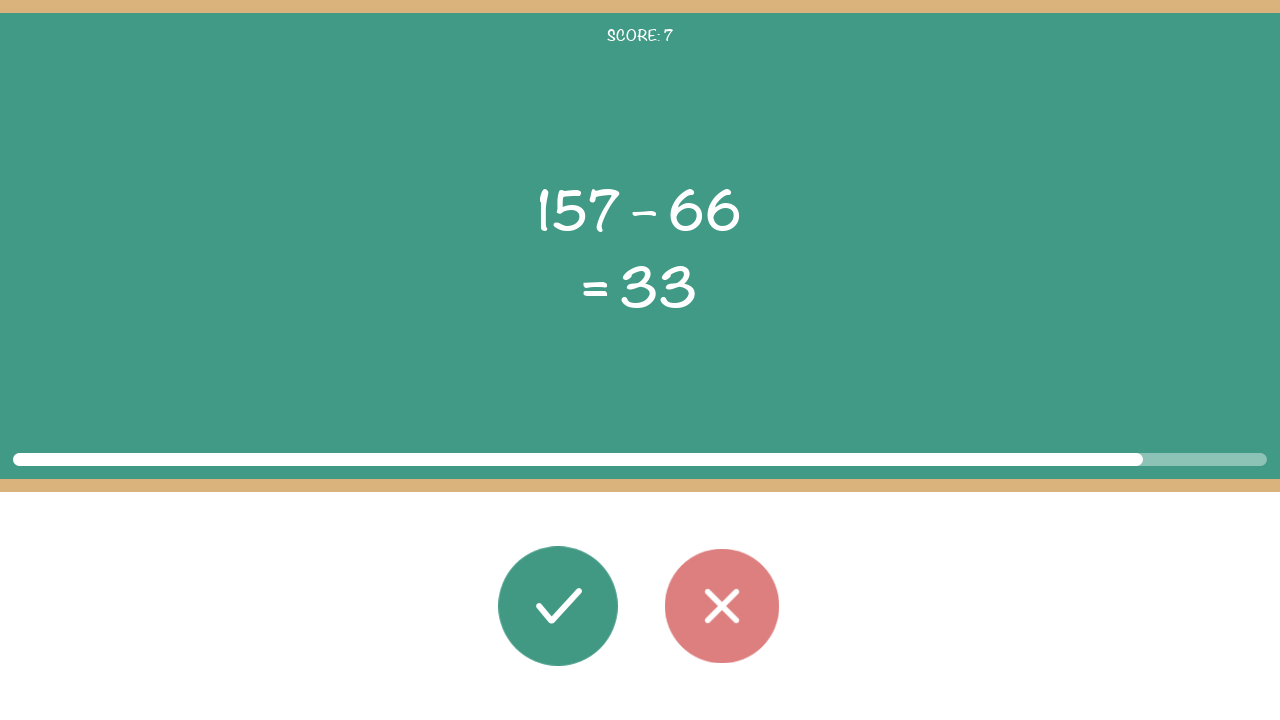

Round 7: Waited 500ms before next round
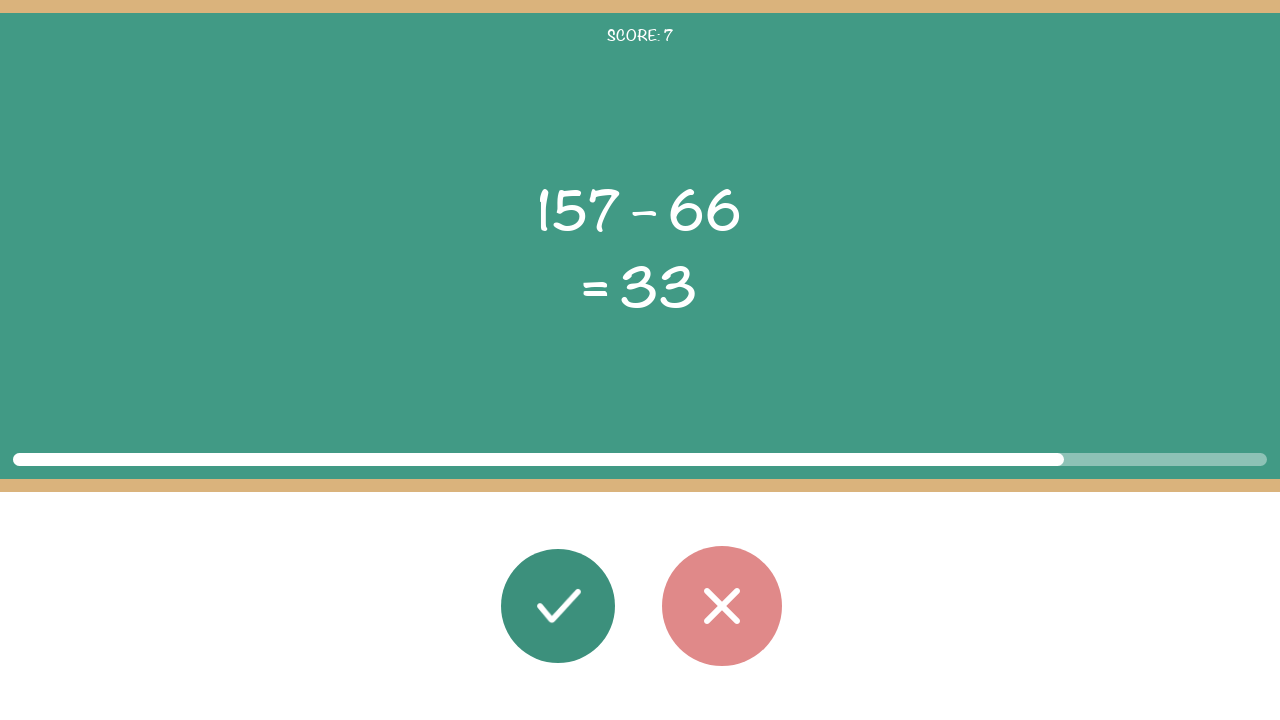

Round 8: Math problem elements loaded
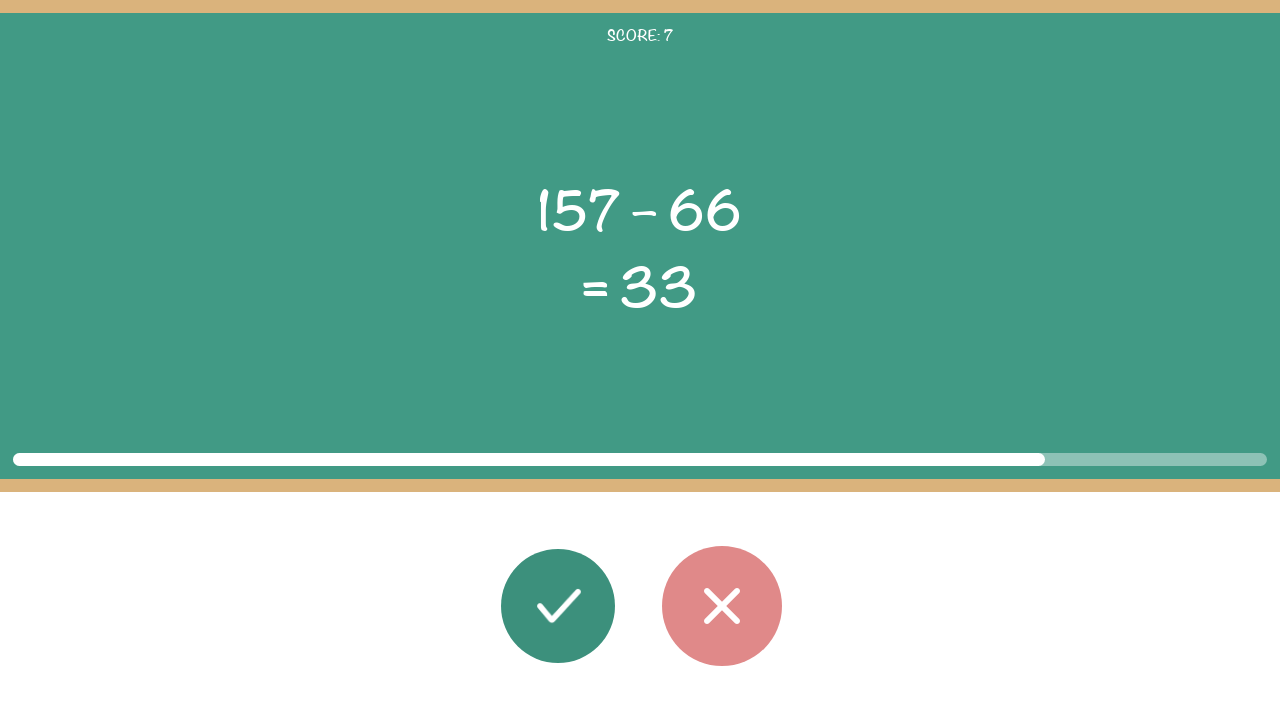

Round 8: Read first operand: 157
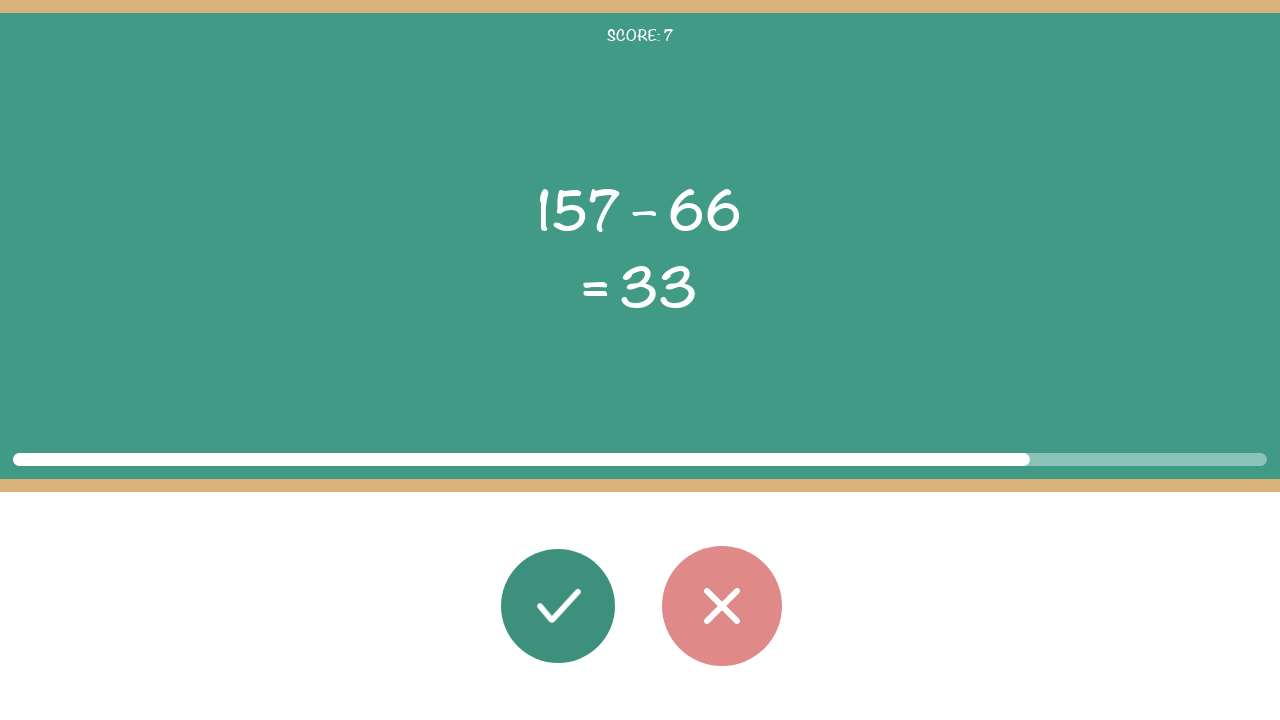

Round 8: Read operator: –
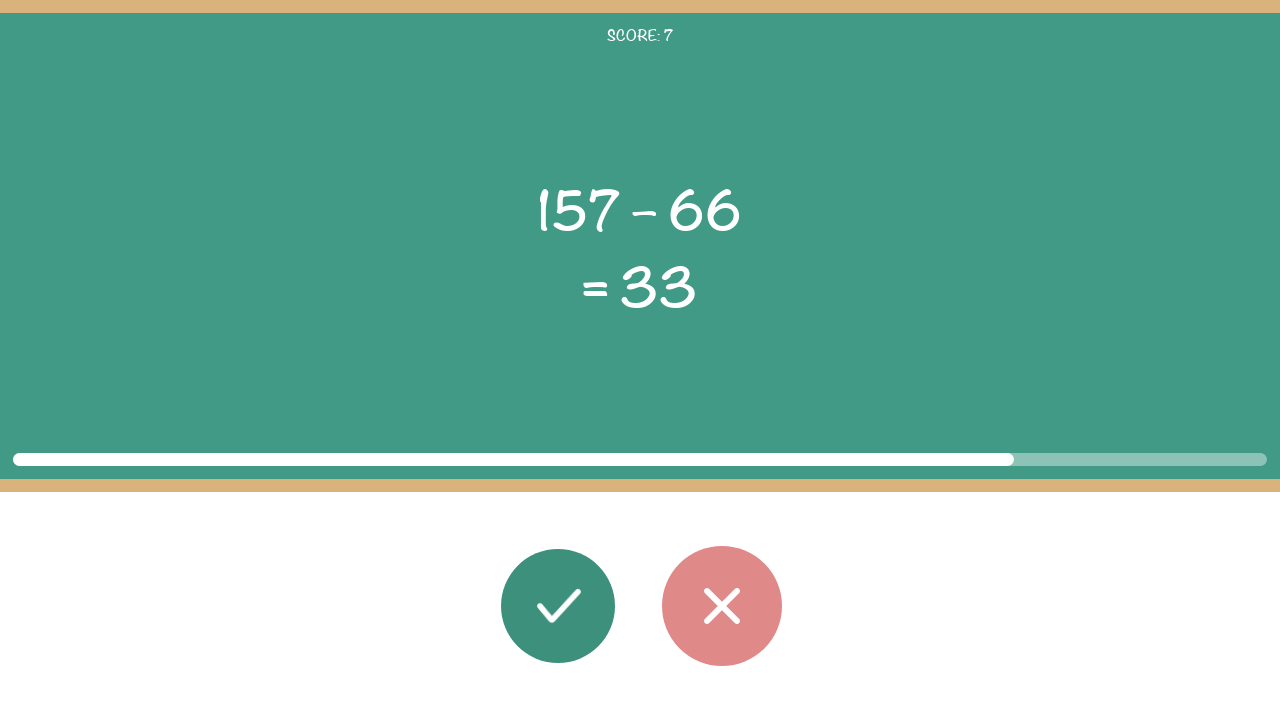

Round 8: Read second operand: 66
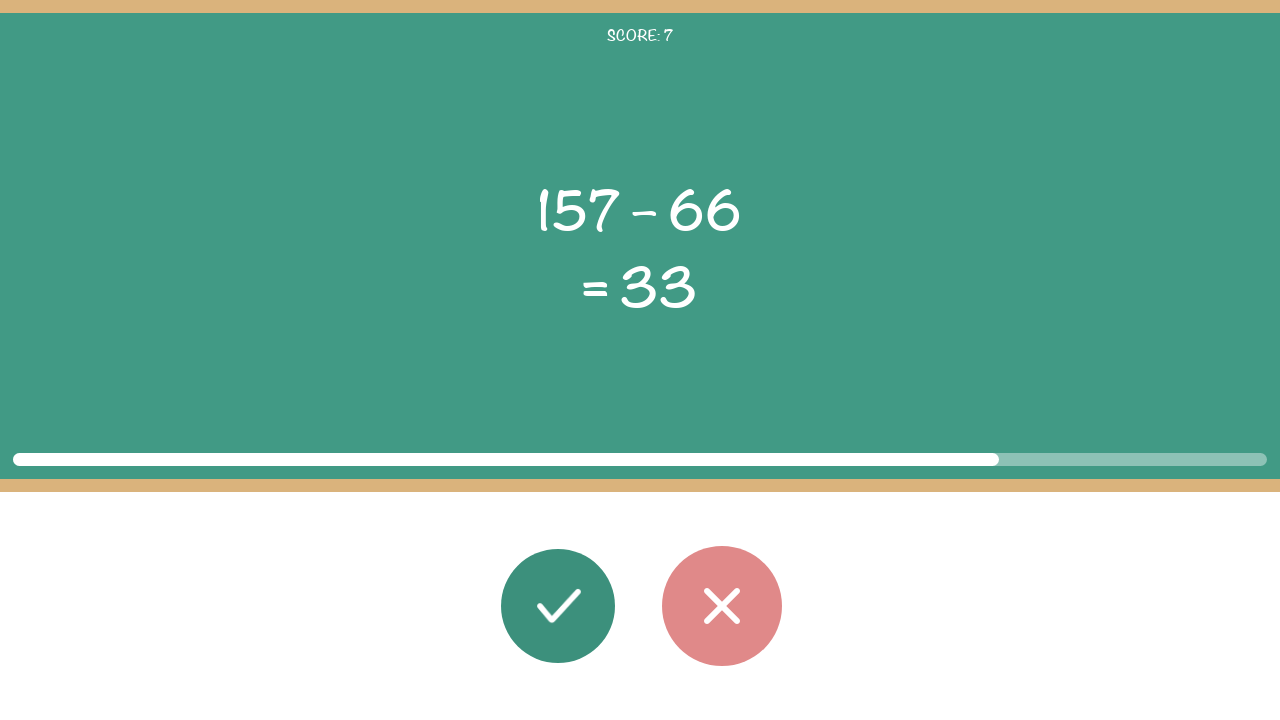

Round 8: Read displayed result: 33
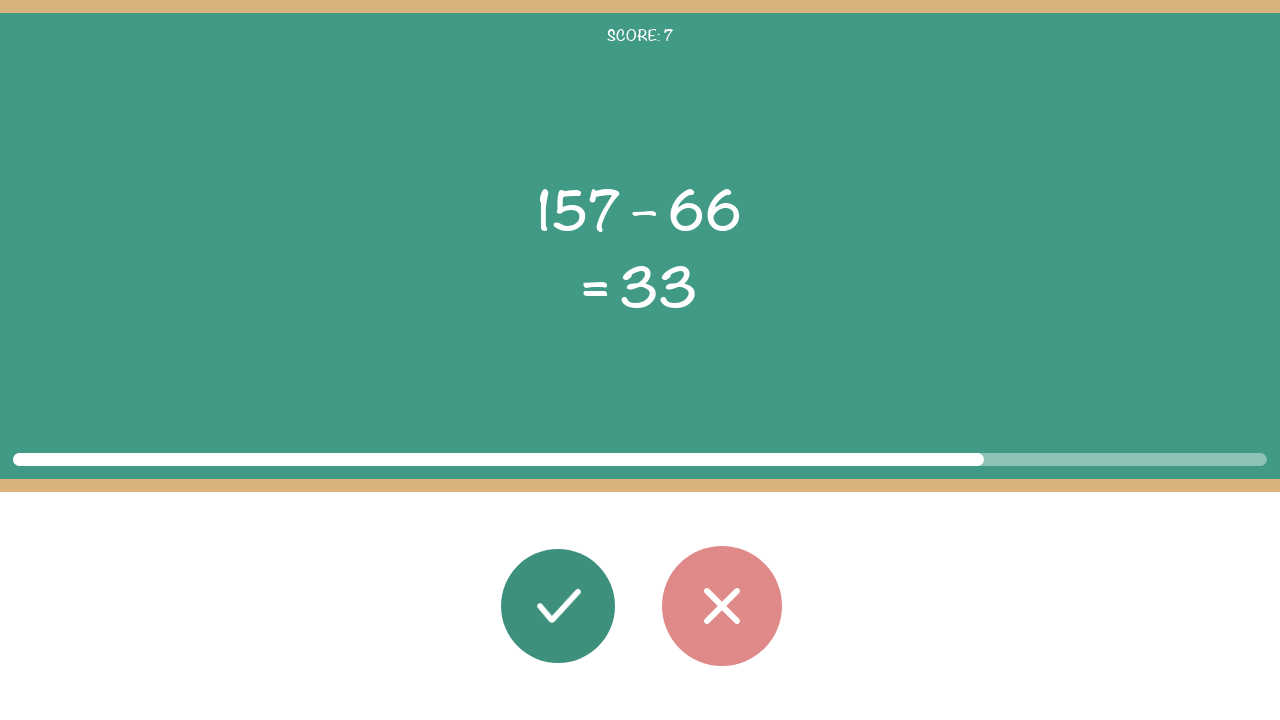

Round 8: Calculated result: 157 – 66 = 91
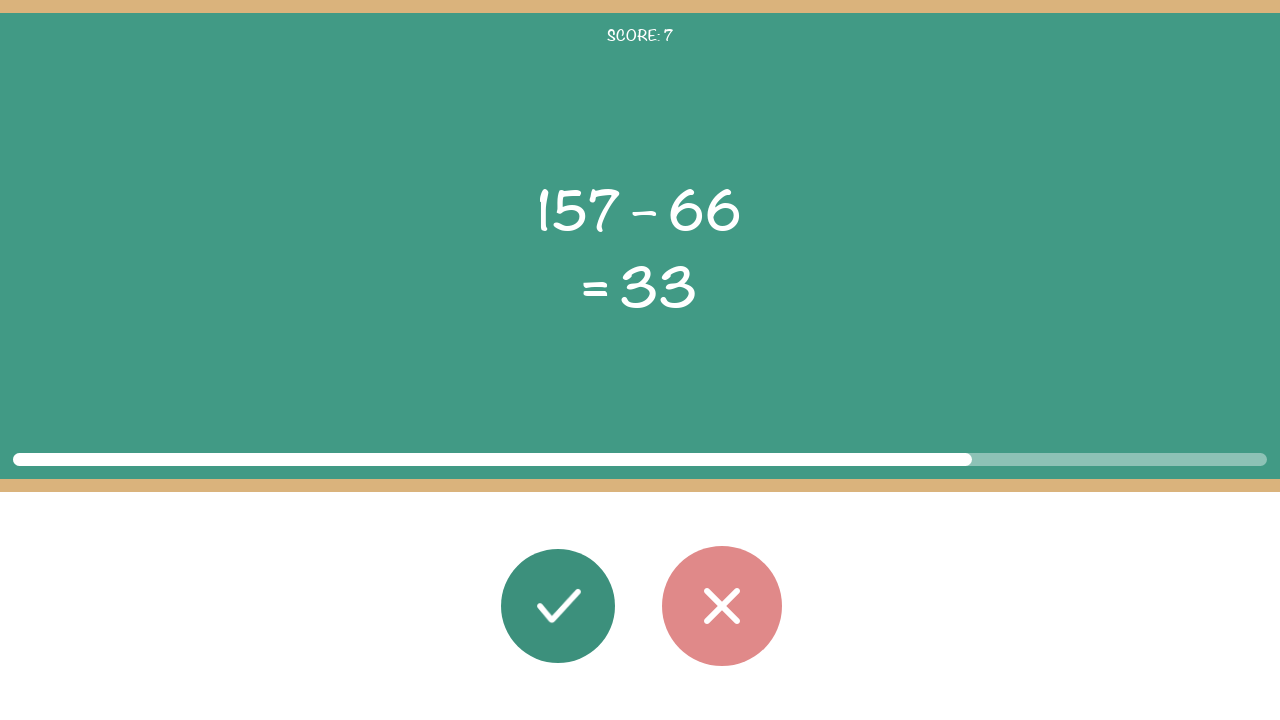

Round 8: Clicked wrong button (answer does not match) at (722, 606) on #button_wrong
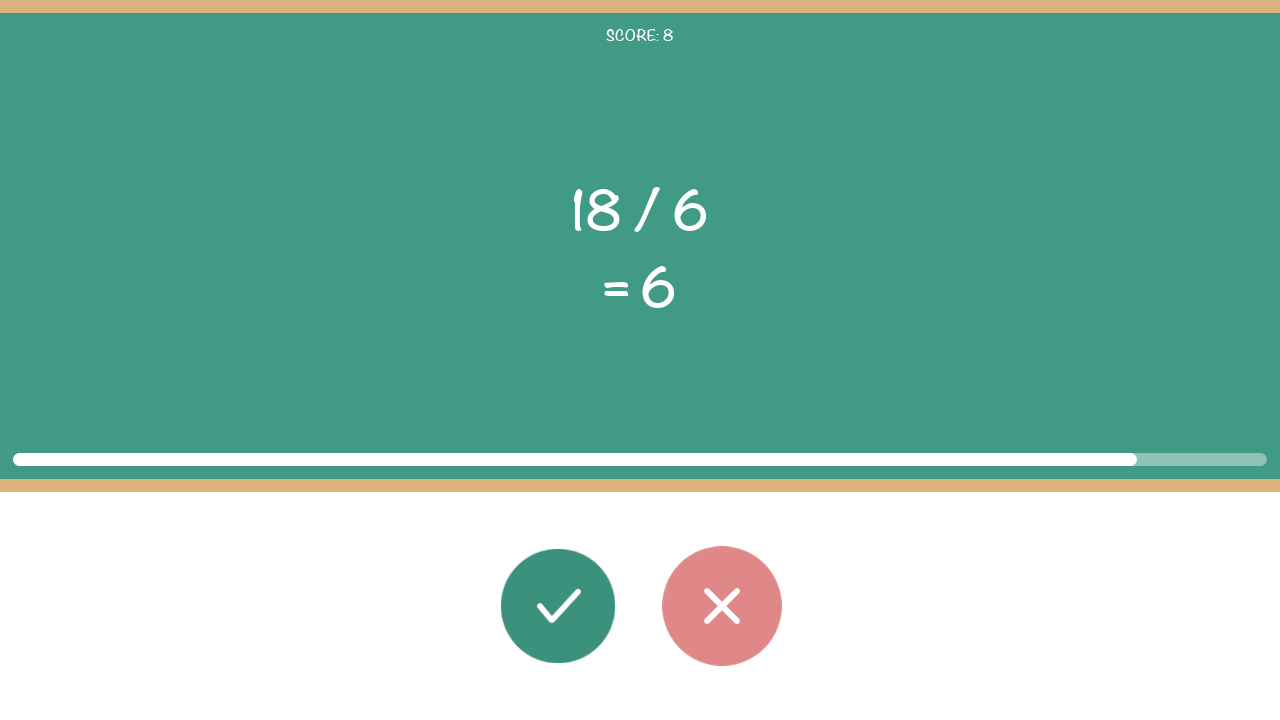

Round 8: Waited 500ms before next round
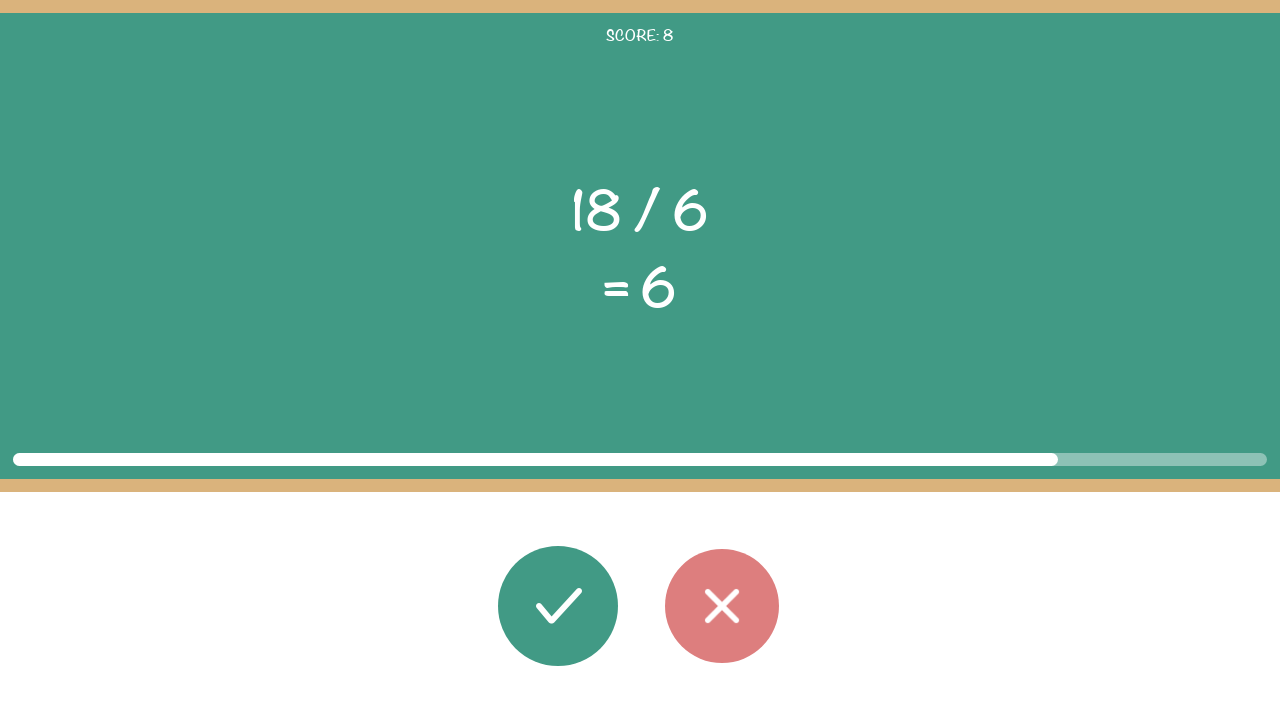

Round 9: Math problem elements loaded
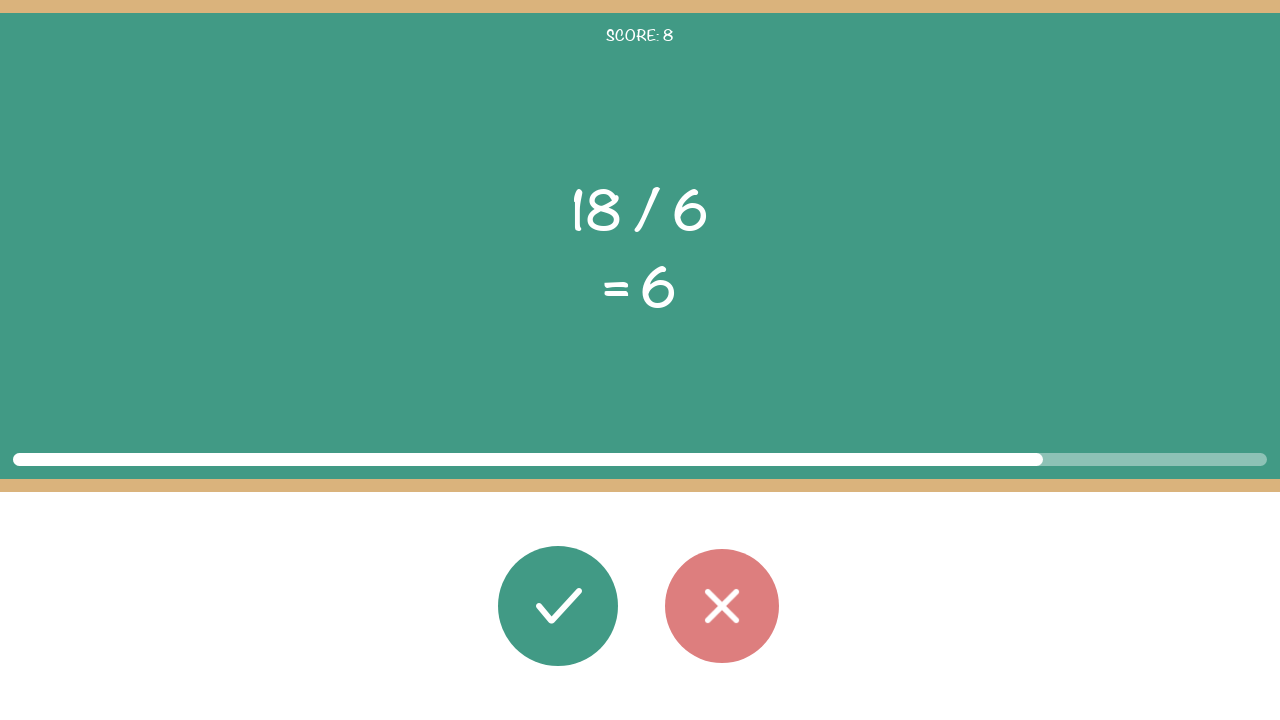

Round 9: Read first operand: 18
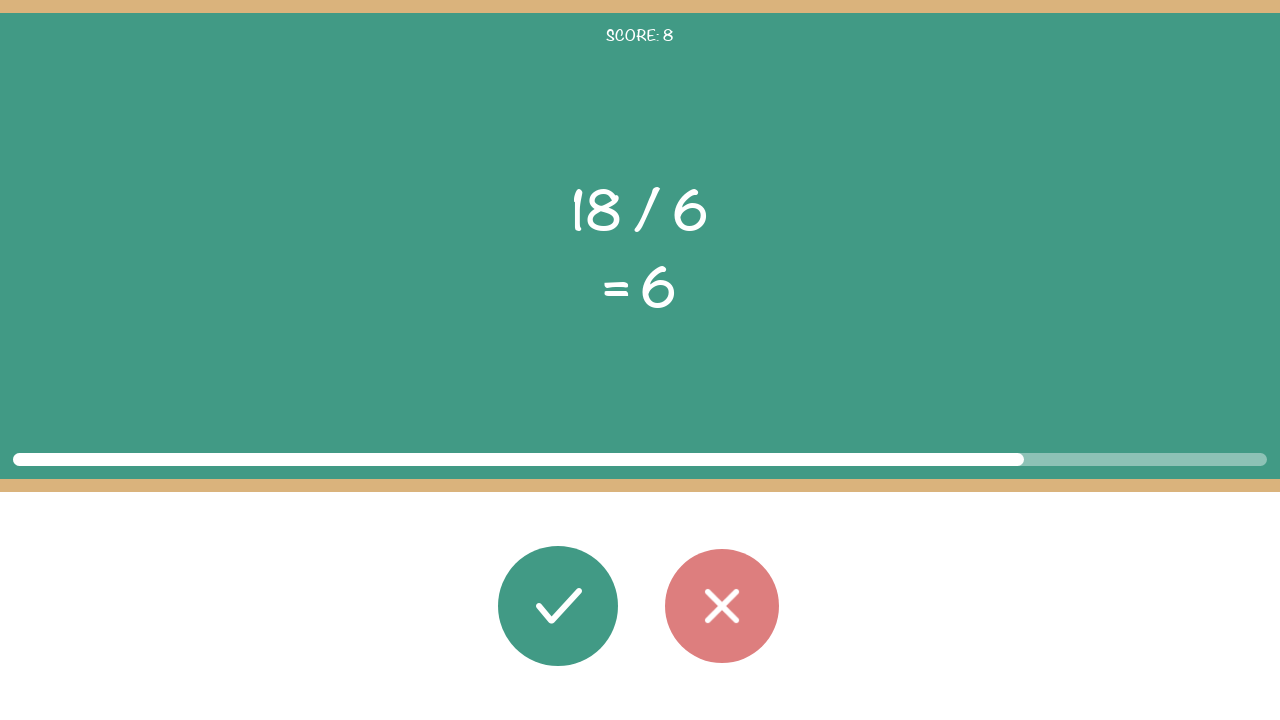

Round 9: Read operator: /
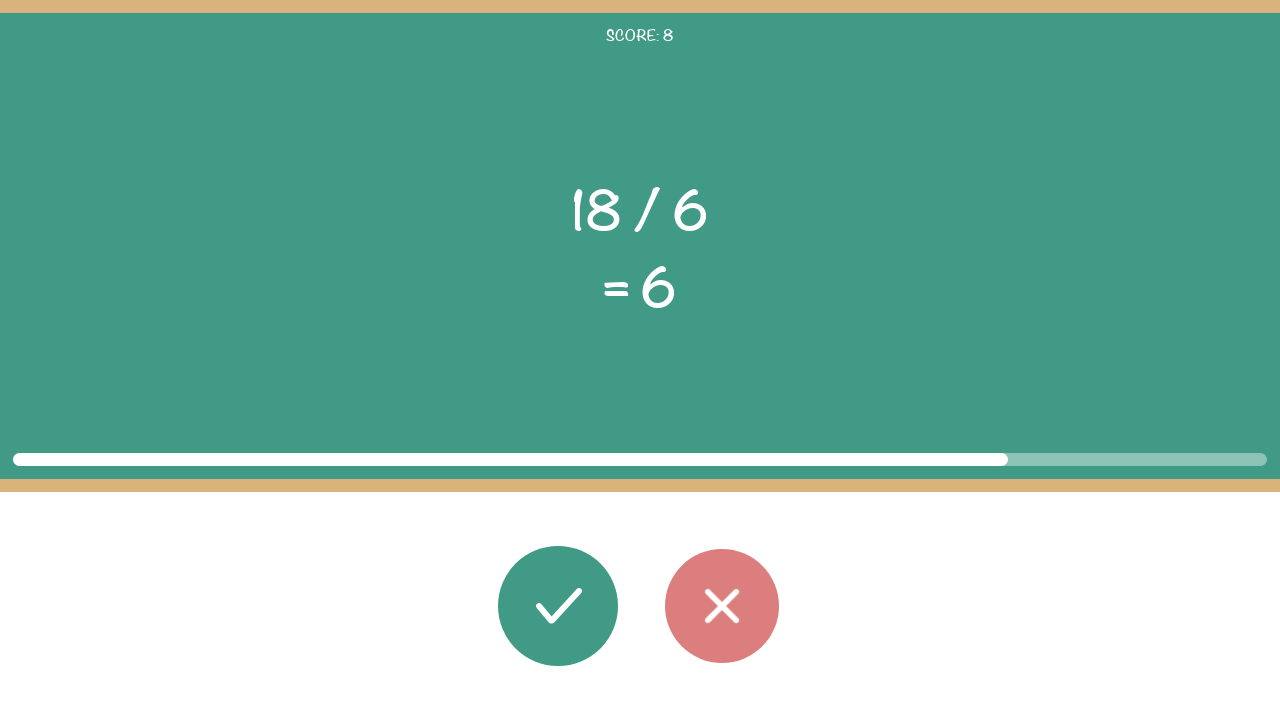

Round 9: Read second operand: 6
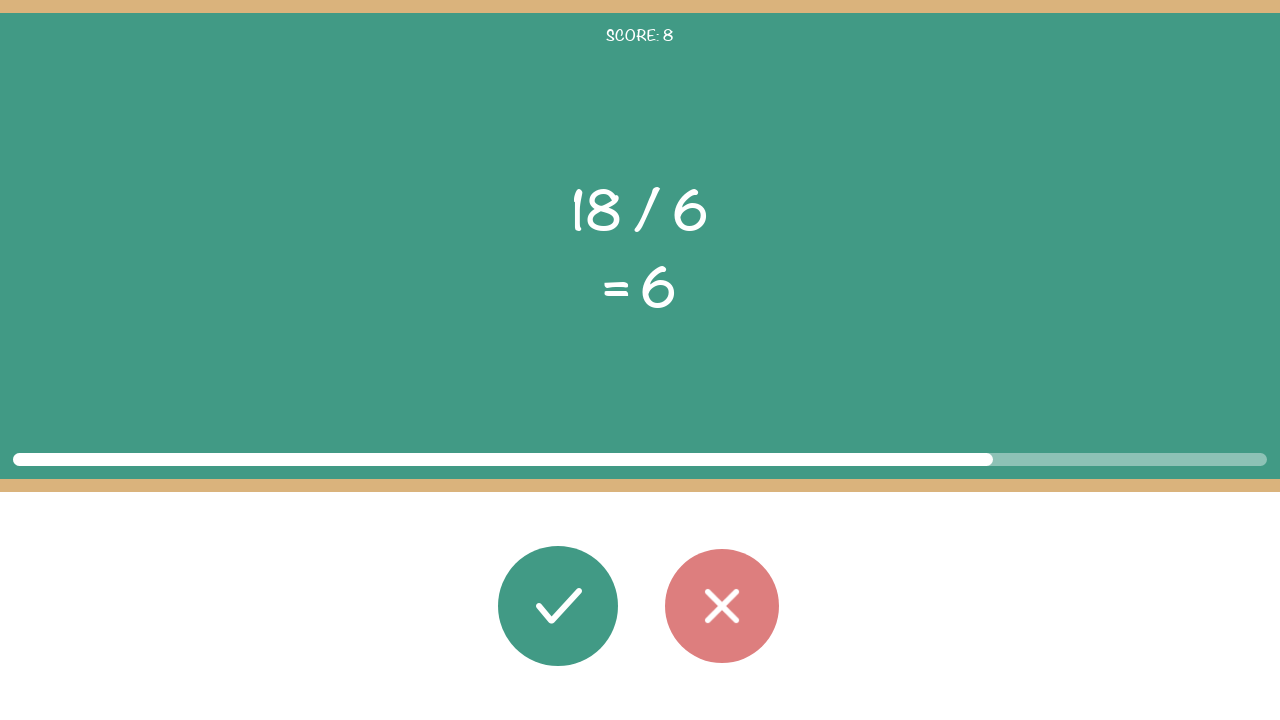

Round 9: Read displayed result: 6
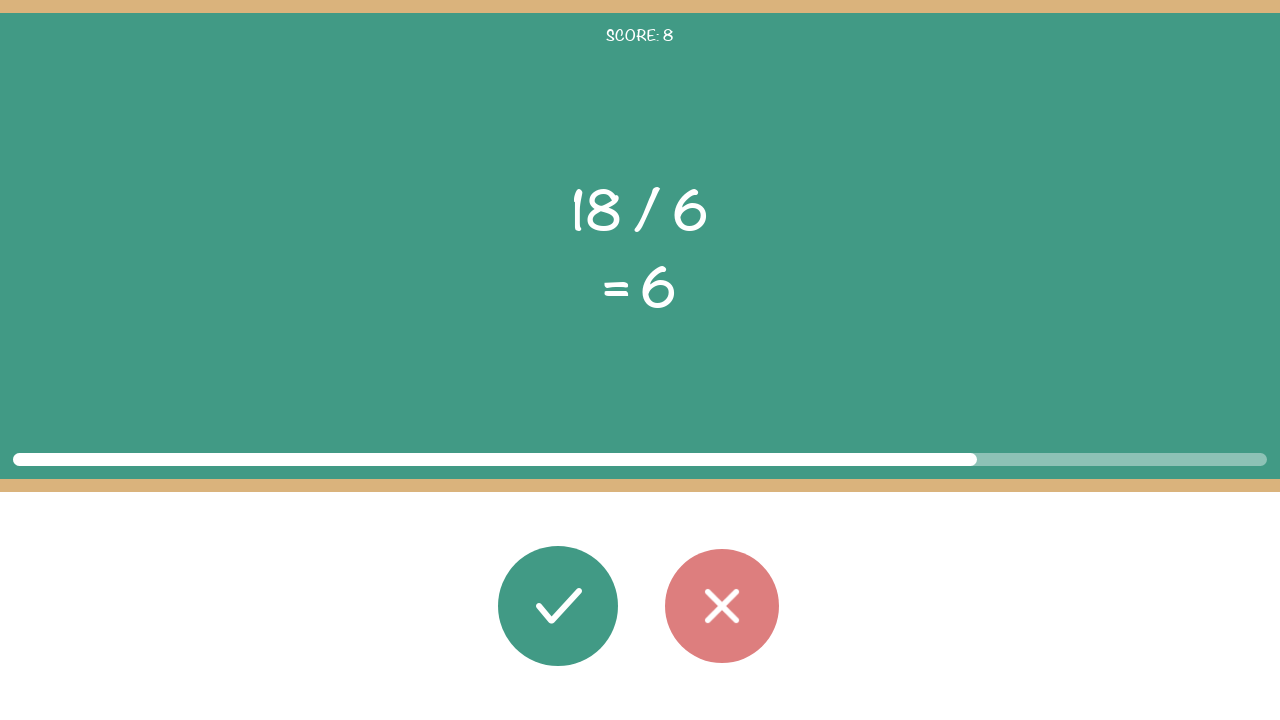

Round 9: Calculated result: 18 / 6 = 3
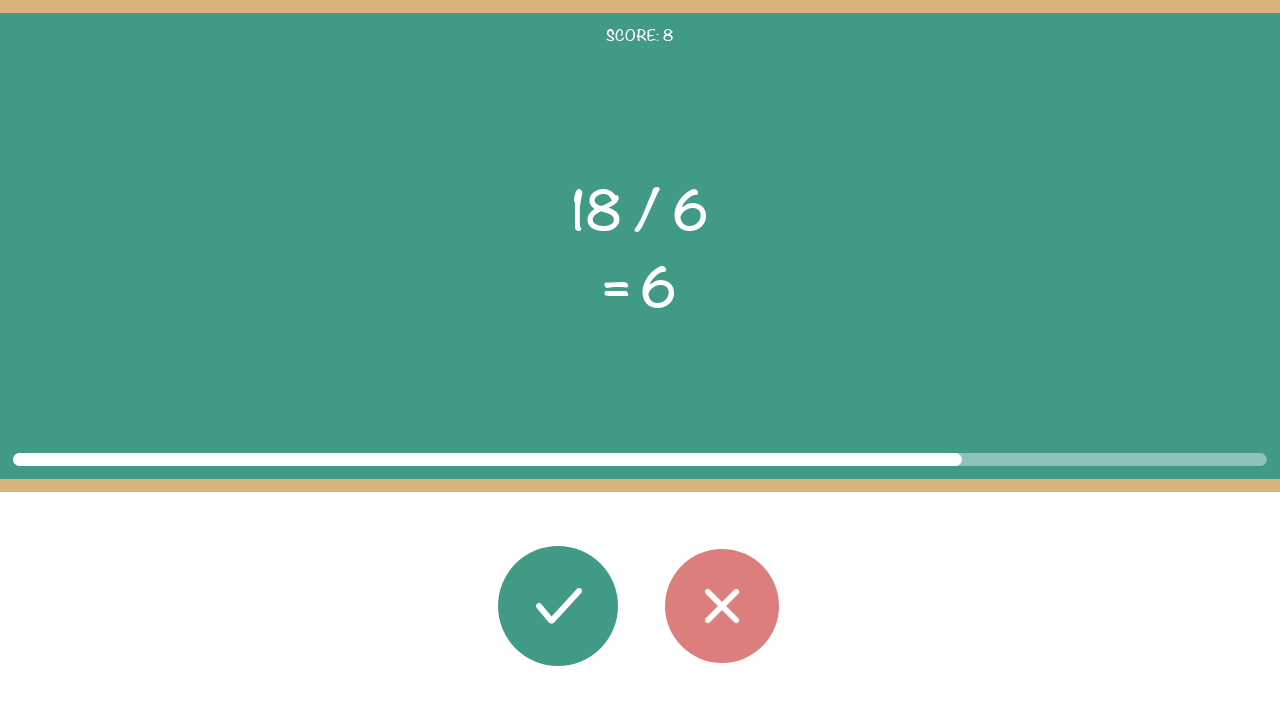

Round 9: Clicked wrong button (answer does not match) at (722, 606) on #button_wrong
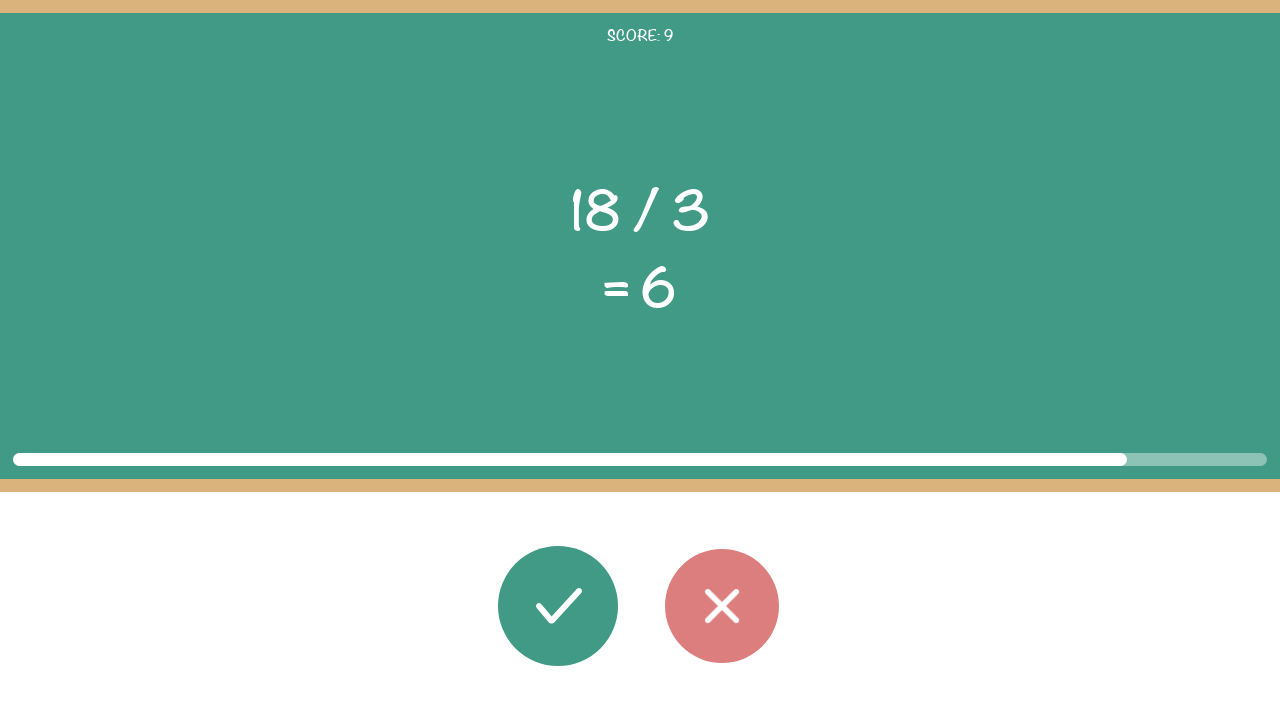

Round 9: Waited 500ms before next round
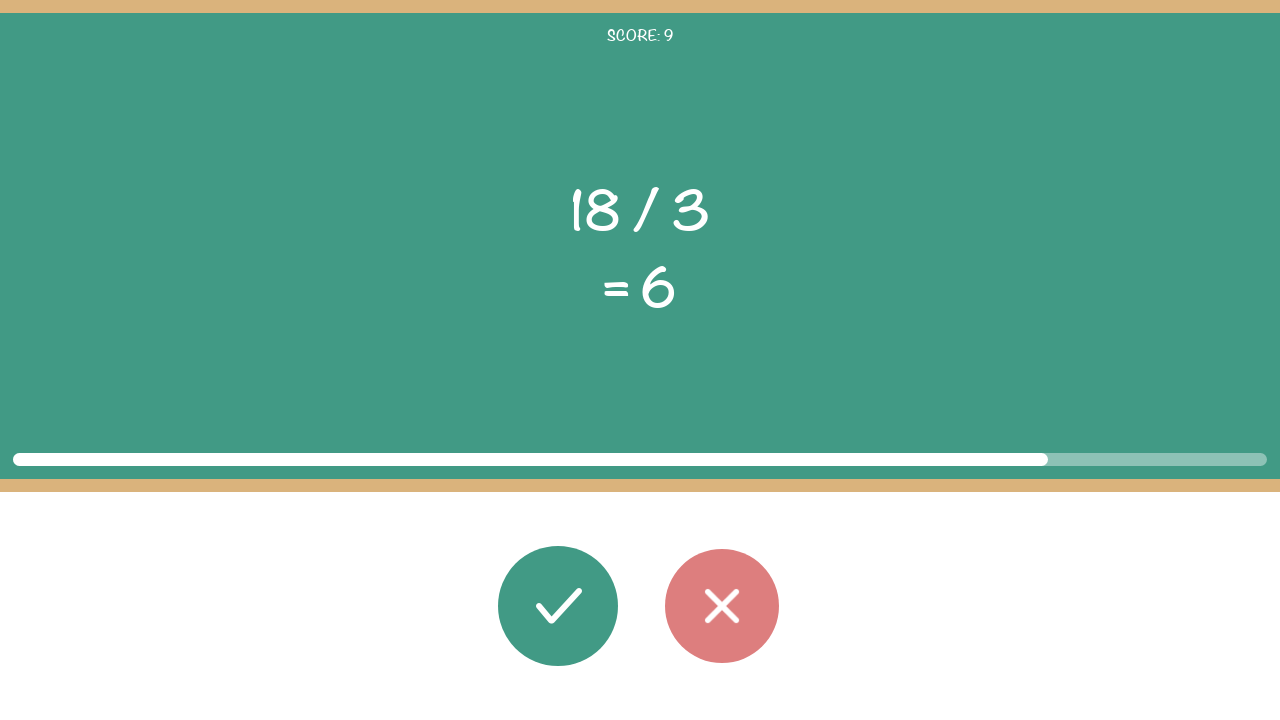

Round 10: Math problem elements loaded
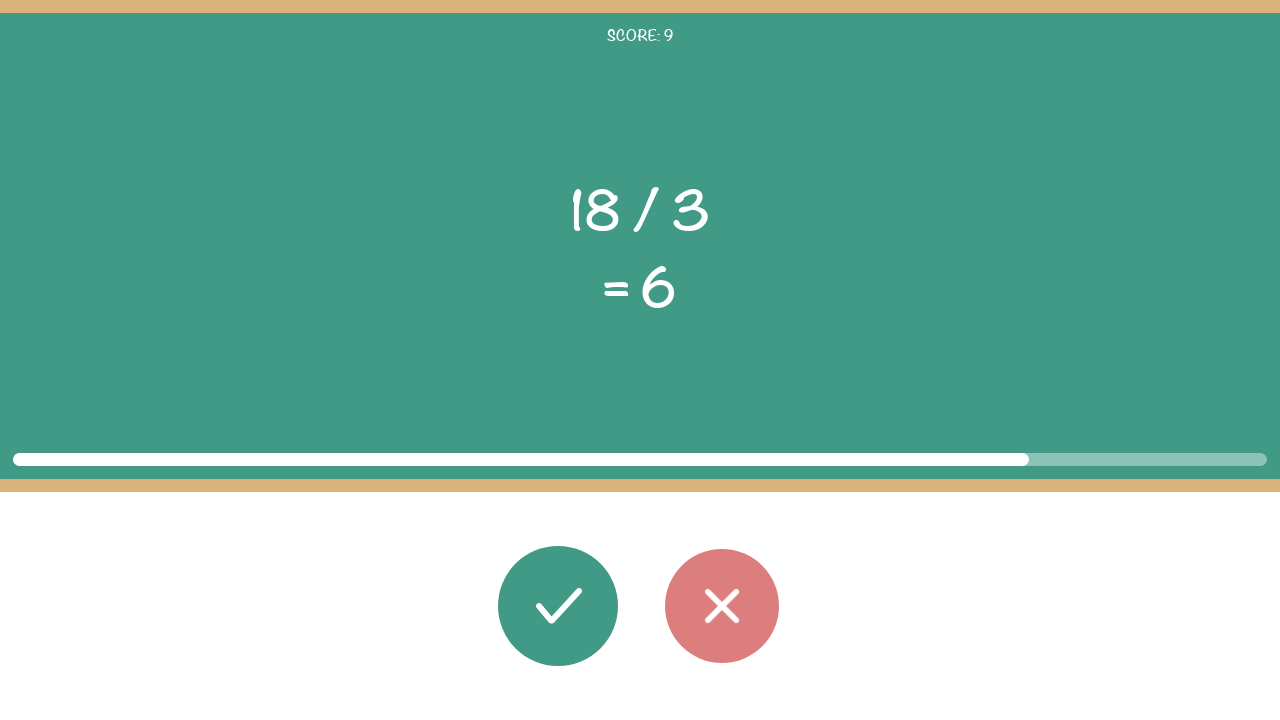

Round 10: Read first operand: 18
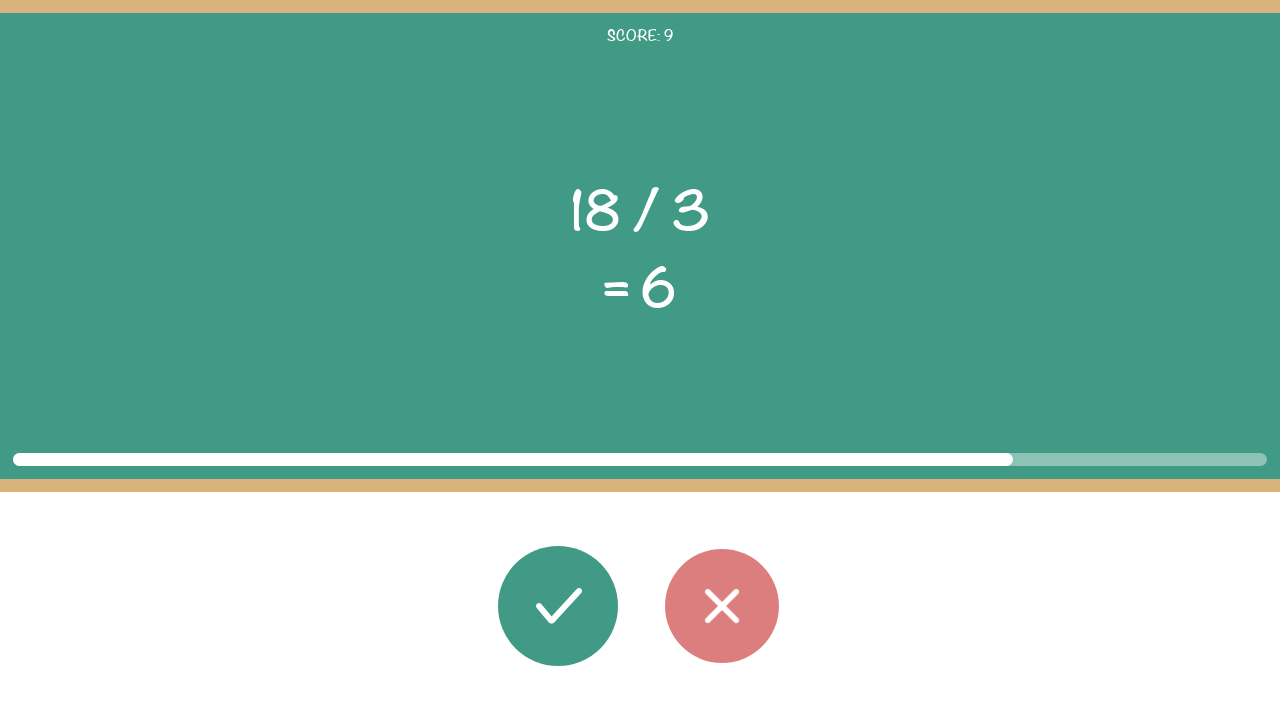

Round 10: Read operator: /
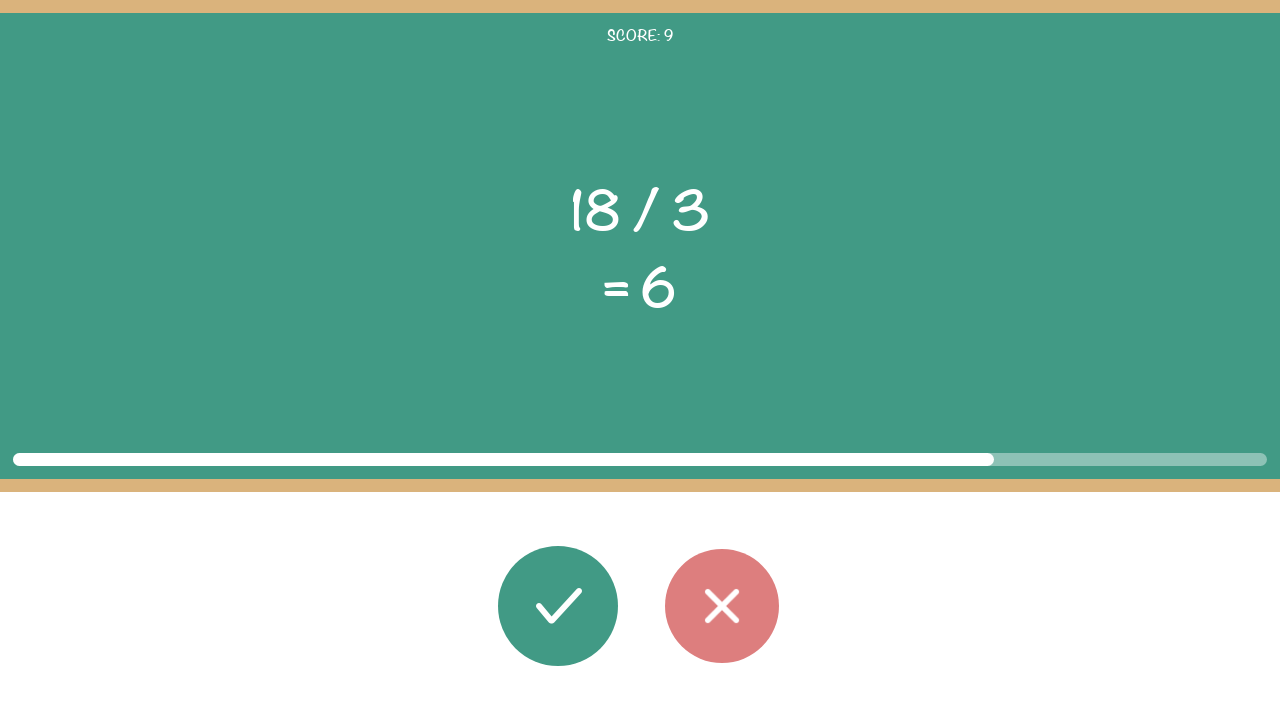

Round 10: Read second operand: 3
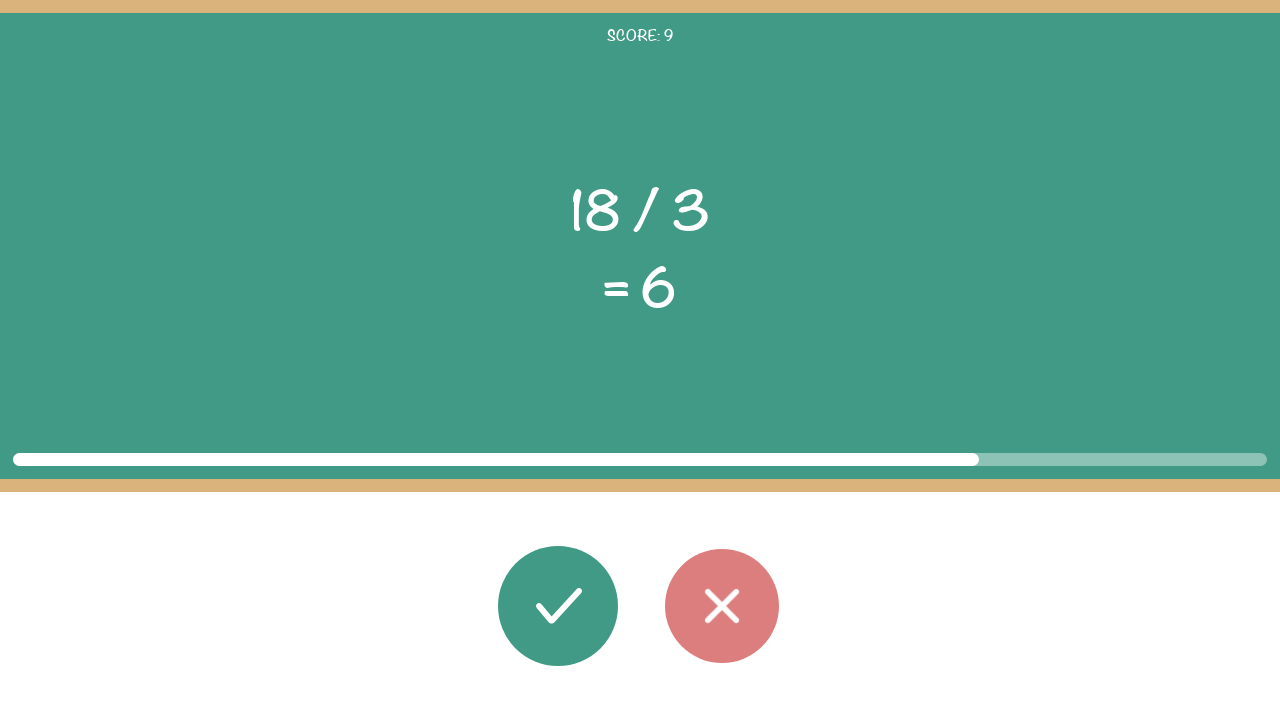

Round 10: Read displayed result: 6
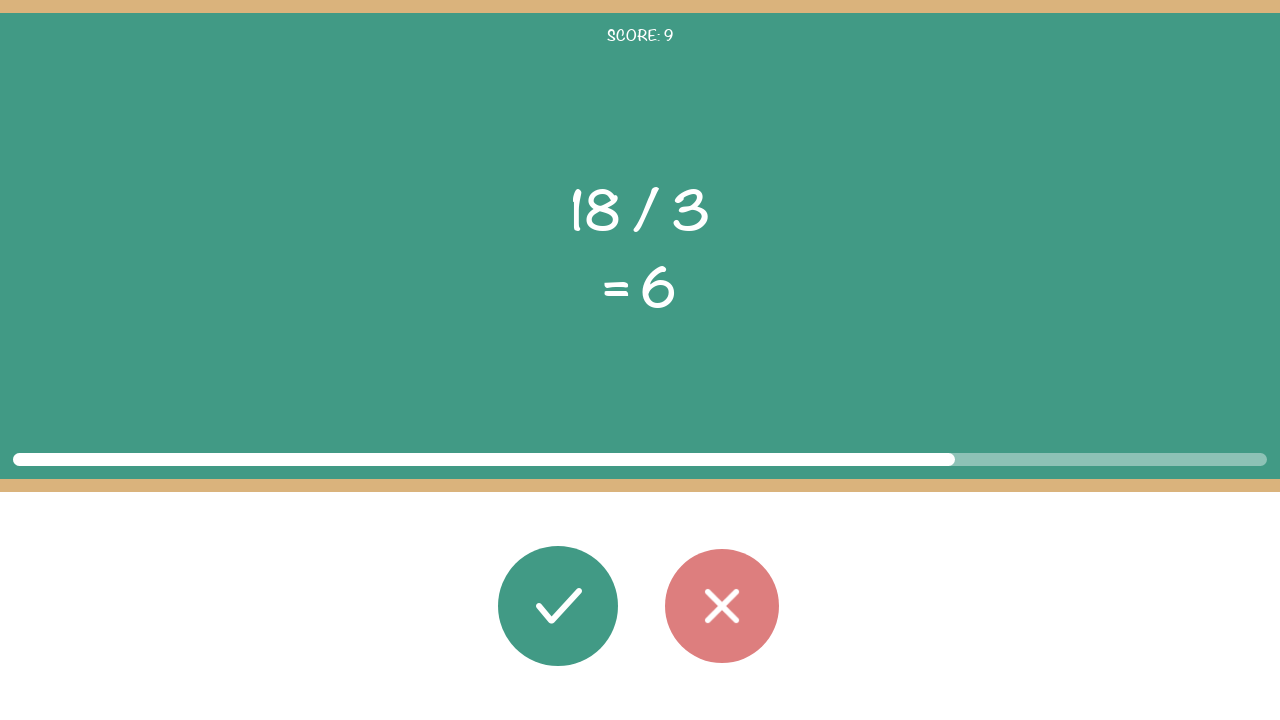

Round 10: Calculated result: 18 / 3 = 6
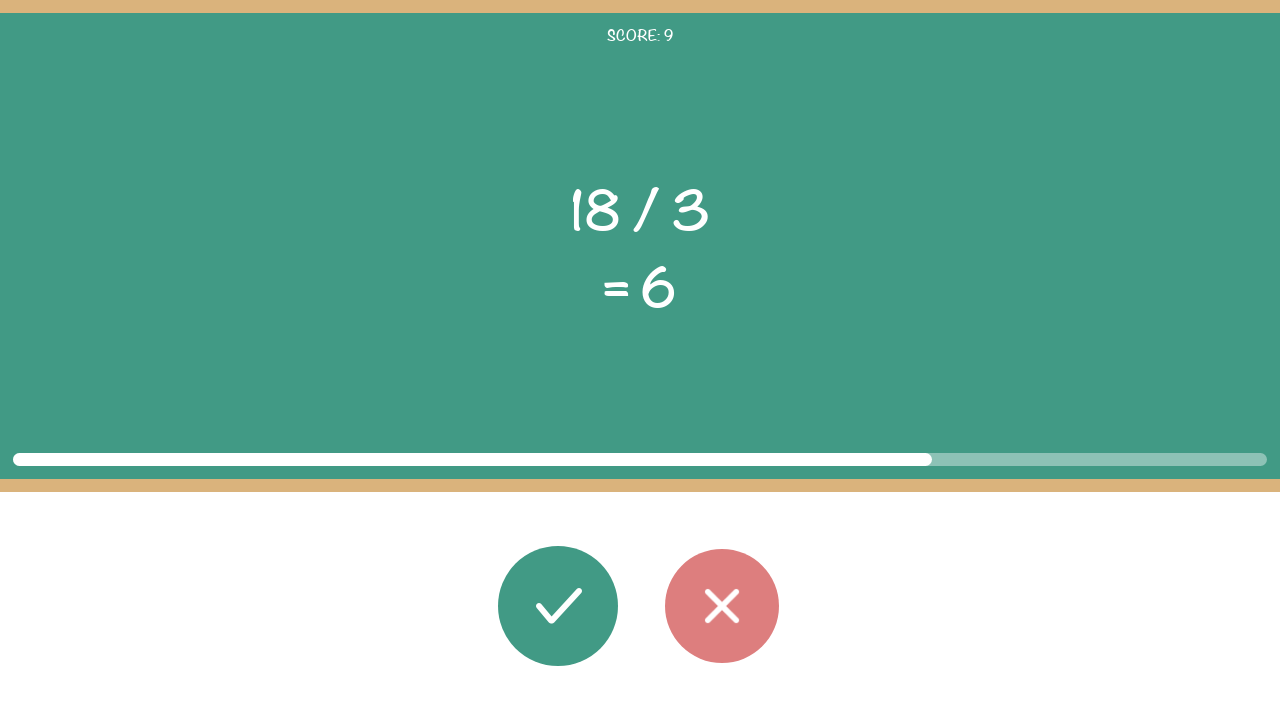

Round 10: Clicked correct button (answer matches) at (558, 606) on #button_correct
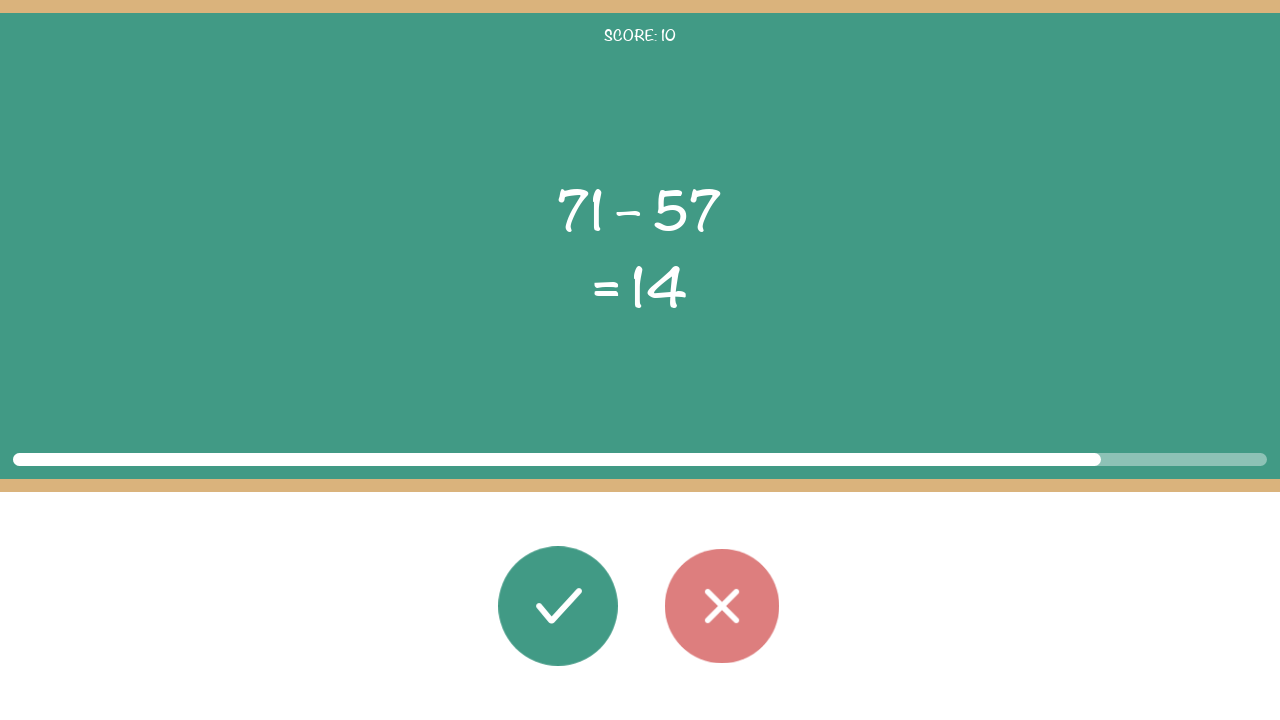

Round 10: Waited 500ms before next round
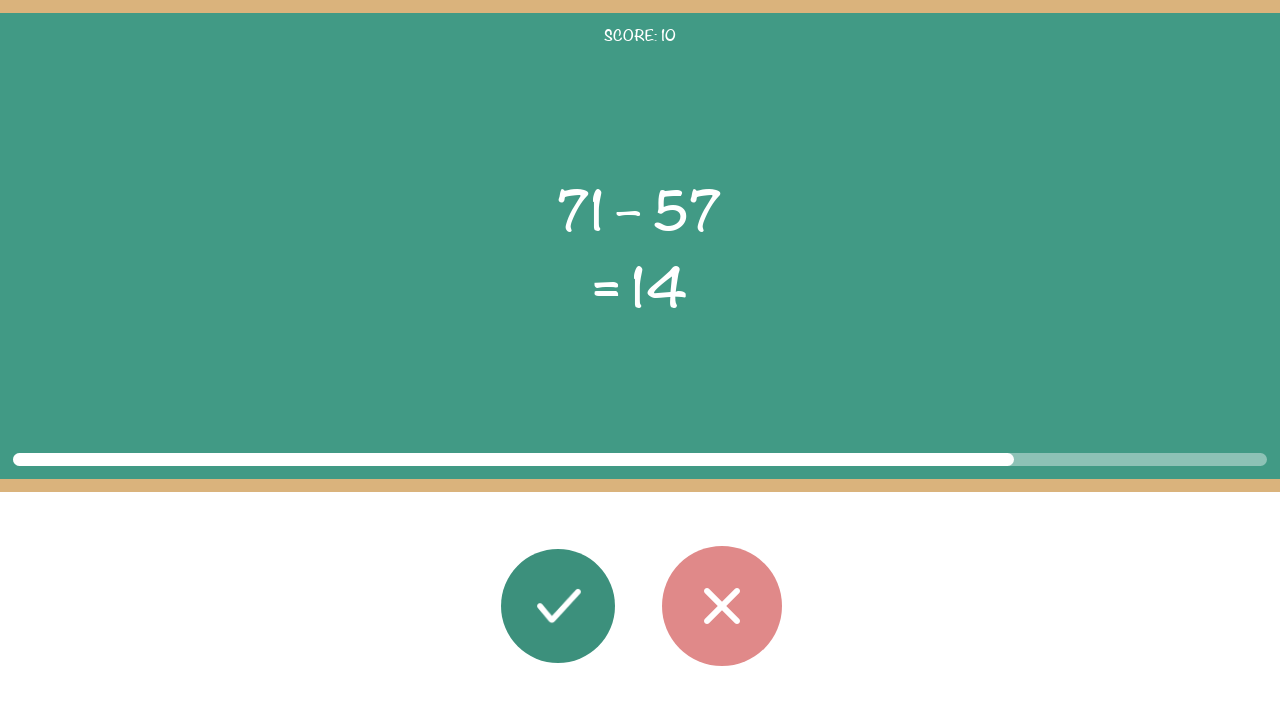

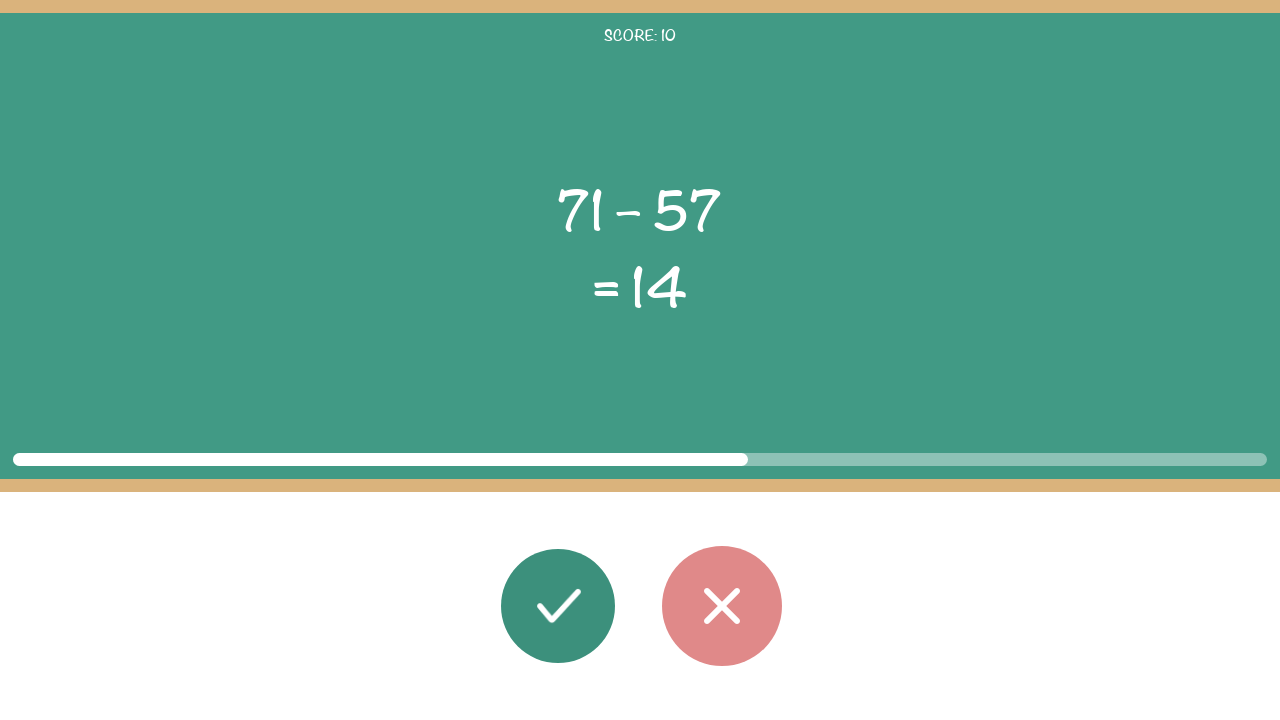